Tests selecting all checkboxes on a form, verifying they are selected, then refreshes and selects only the "Heart Attack" checkbox

Starting URL: https://automationfc.github.io/multiple-fields/

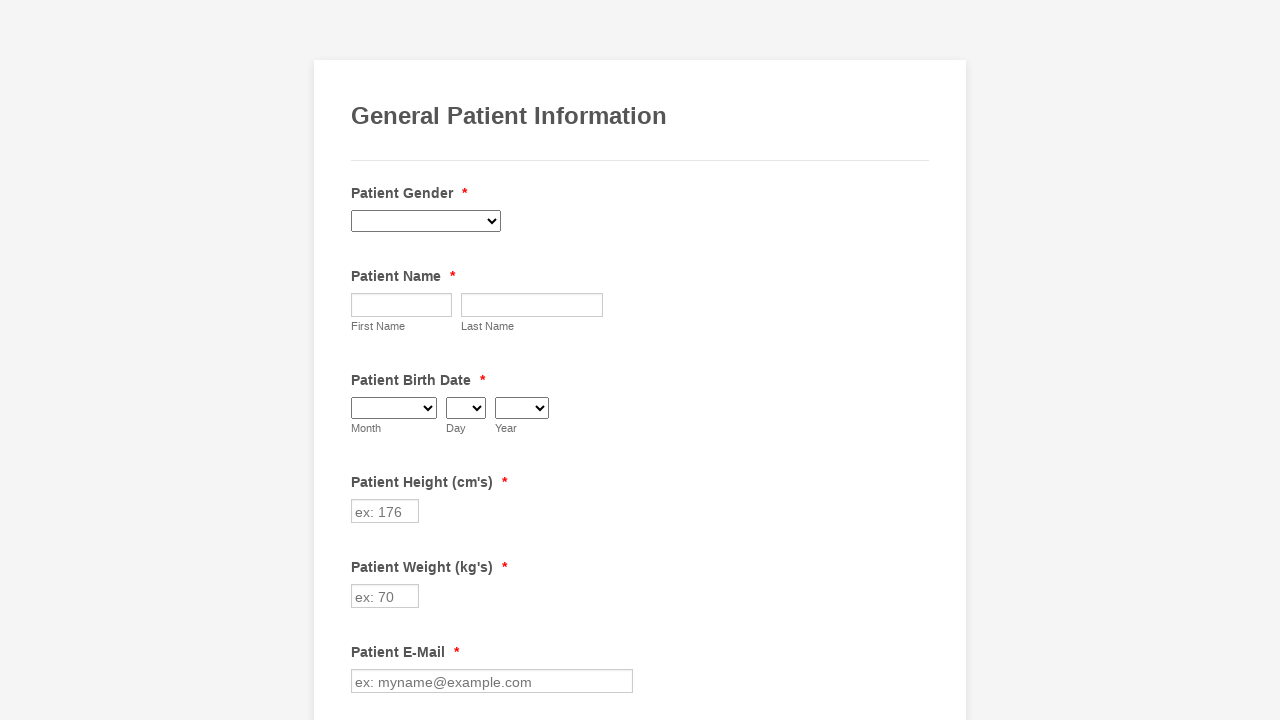

Located all checkboxes on the form
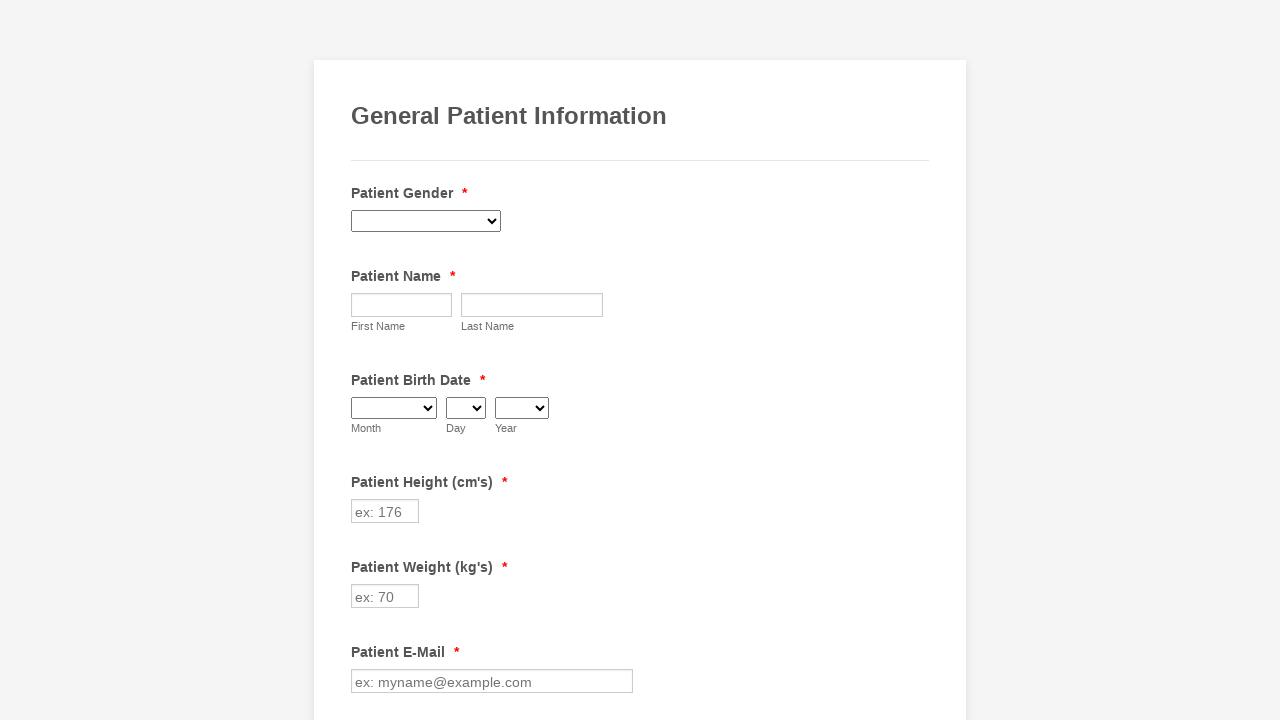

Found 29 checkboxes on the form
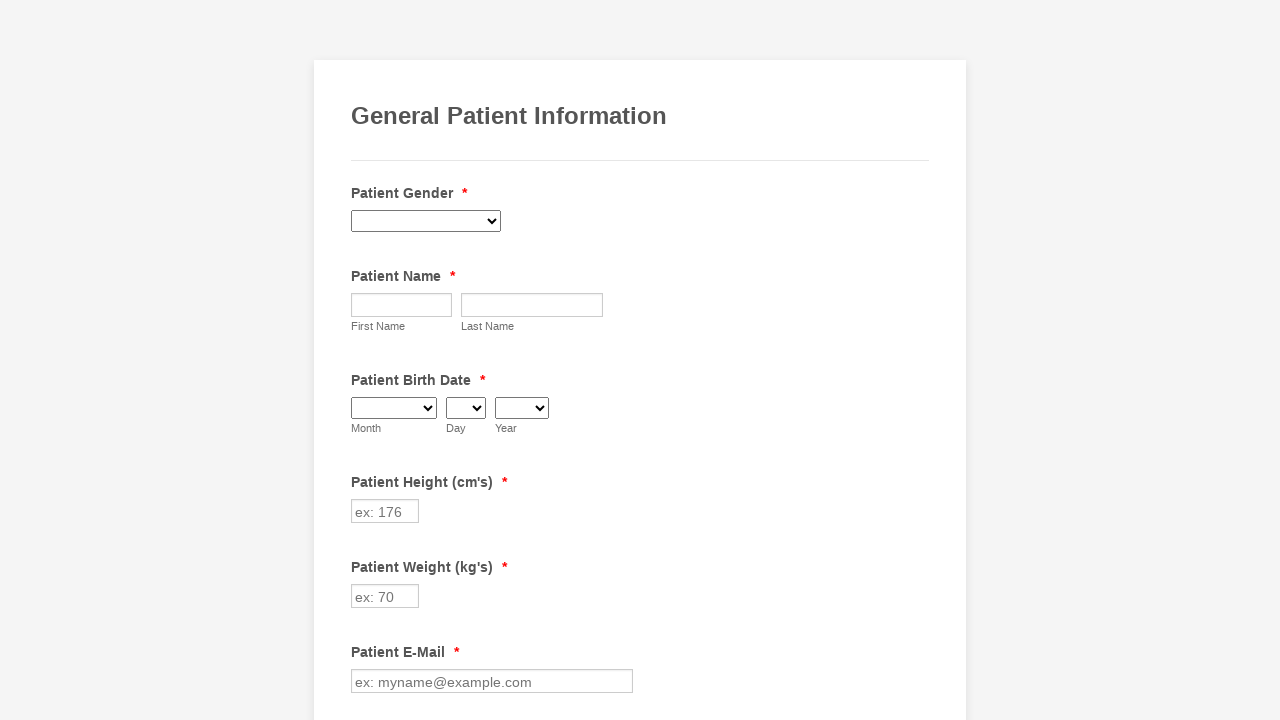

Clicked checkbox 1 to select it at (362, 360) on div.form-single-column input[type='checkbox'] >> nth=0
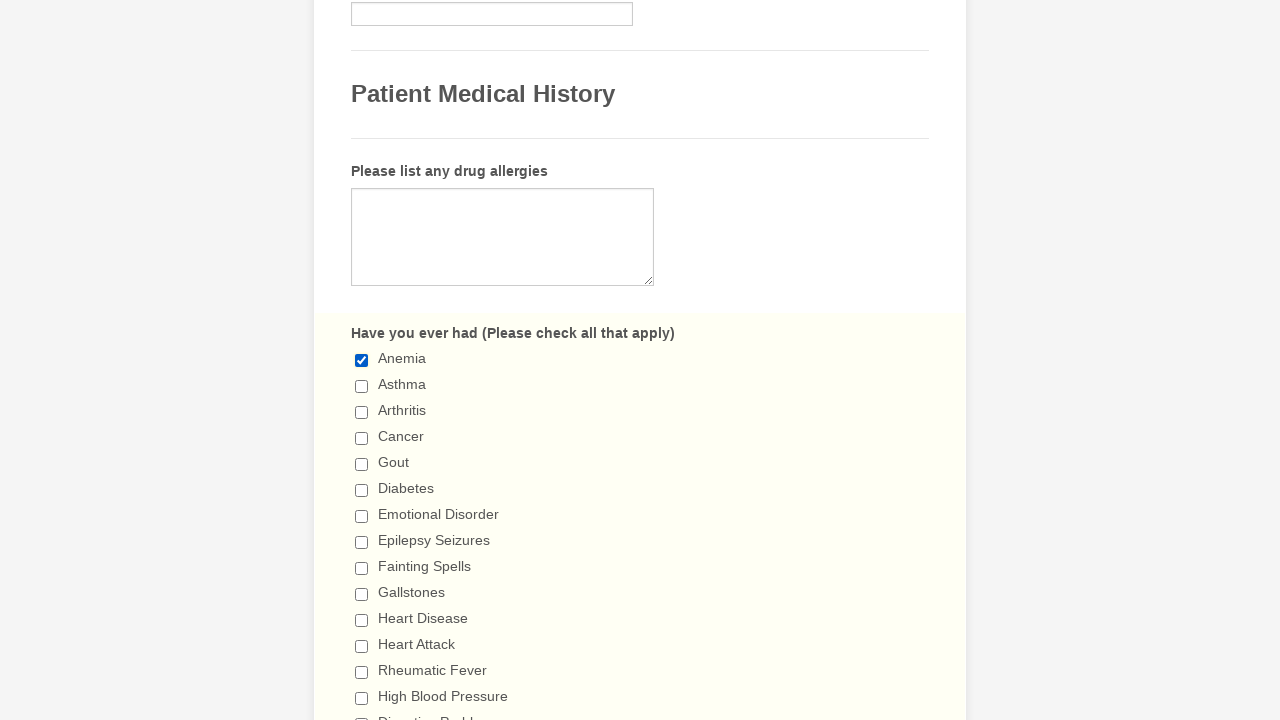

Clicked checkbox 2 to select it at (362, 386) on div.form-single-column input[type='checkbox'] >> nth=1
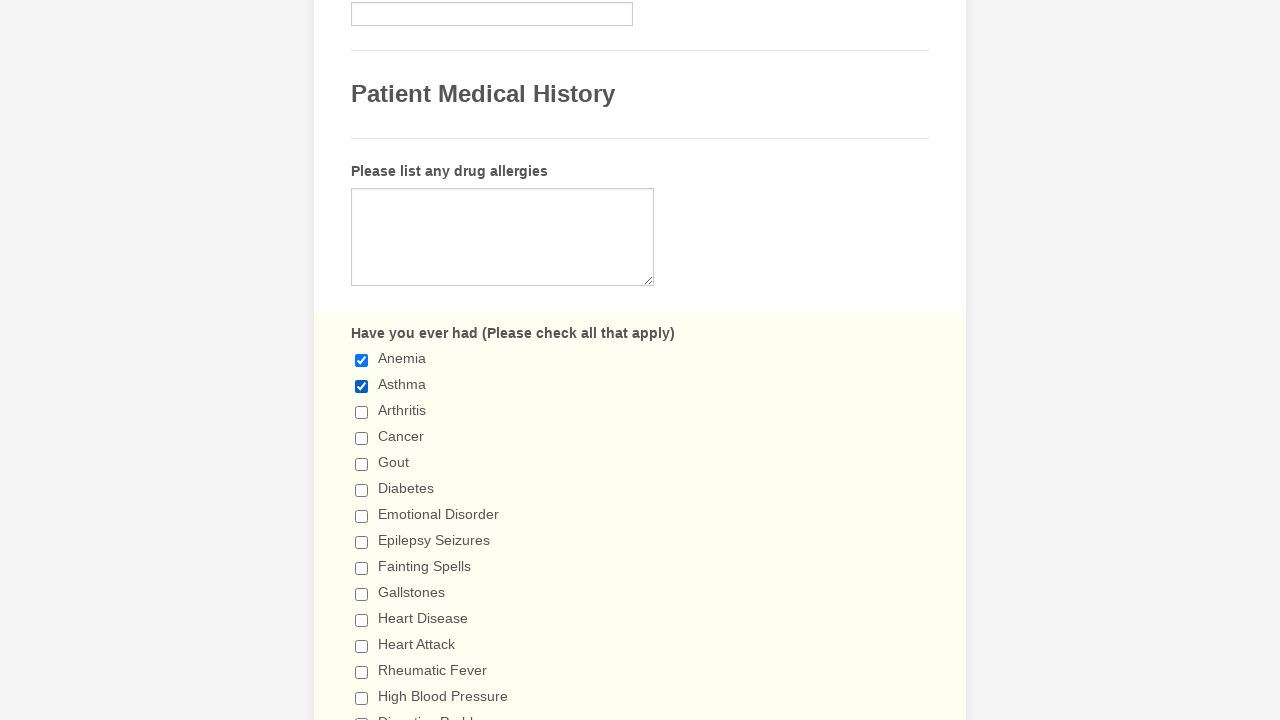

Clicked checkbox 3 to select it at (362, 412) on div.form-single-column input[type='checkbox'] >> nth=2
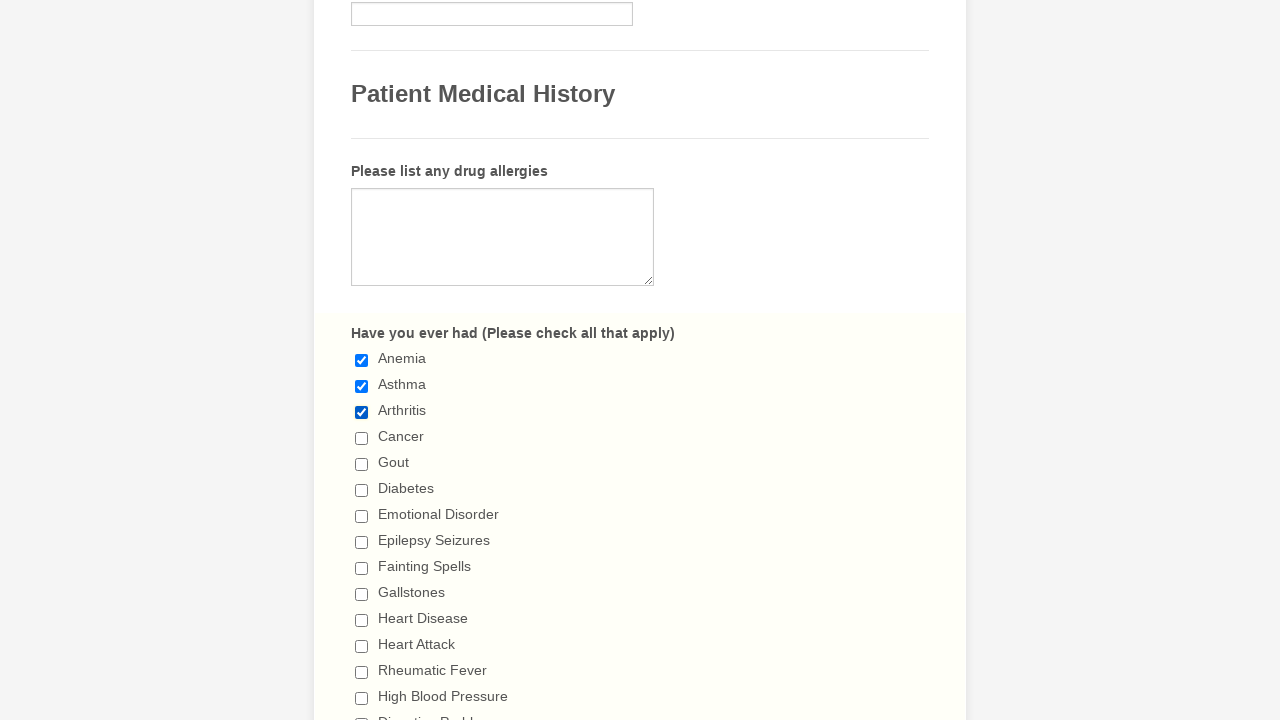

Clicked checkbox 4 to select it at (362, 438) on div.form-single-column input[type='checkbox'] >> nth=3
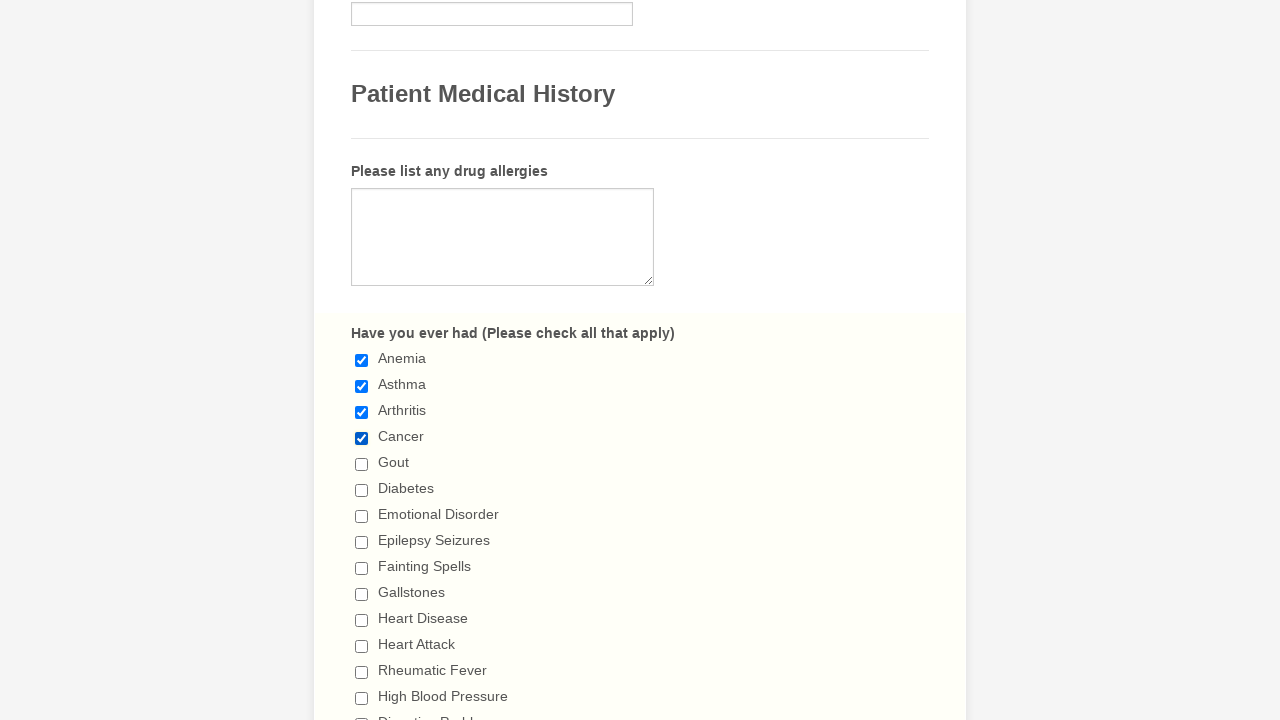

Clicked checkbox 5 to select it at (362, 464) on div.form-single-column input[type='checkbox'] >> nth=4
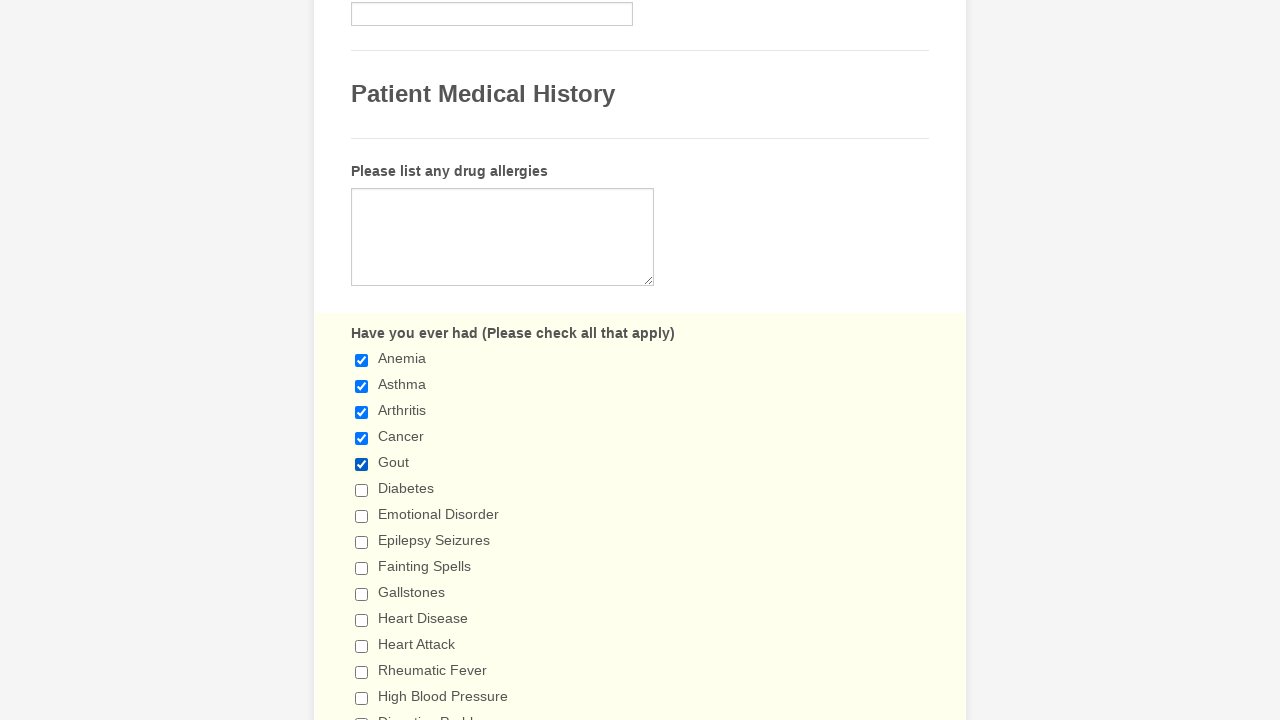

Clicked checkbox 6 to select it at (362, 490) on div.form-single-column input[type='checkbox'] >> nth=5
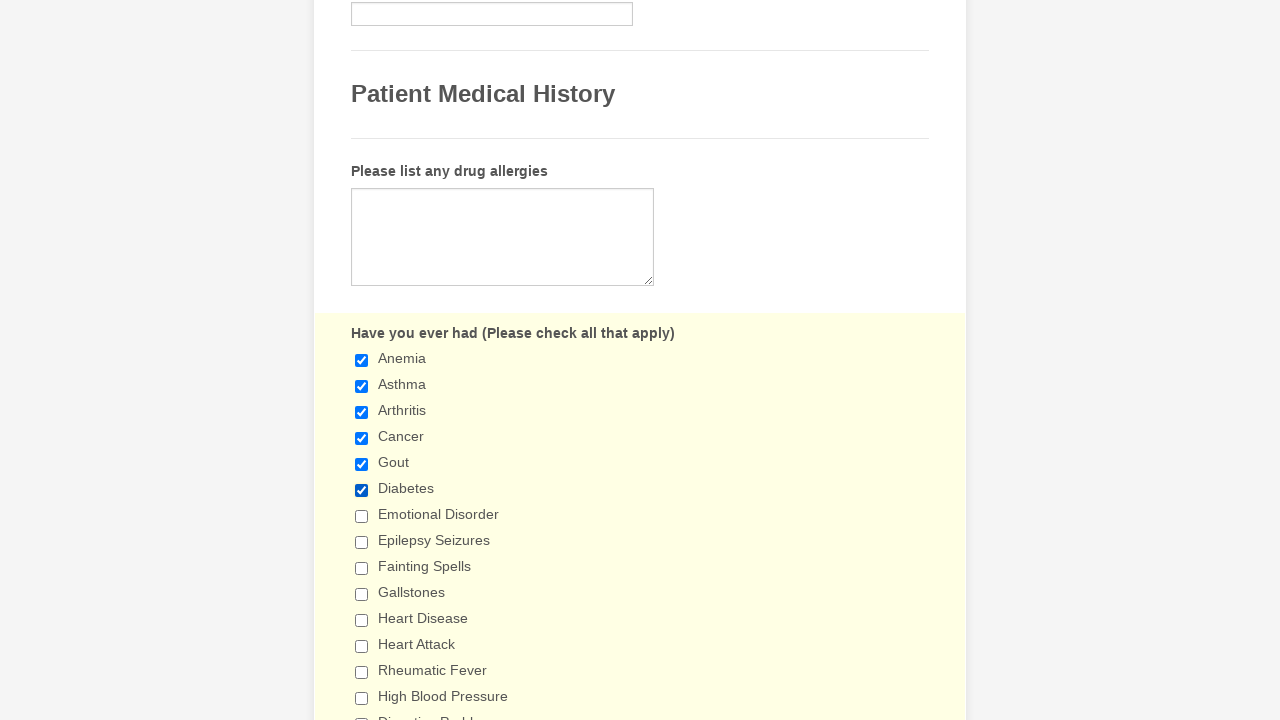

Clicked checkbox 7 to select it at (362, 516) on div.form-single-column input[type='checkbox'] >> nth=6
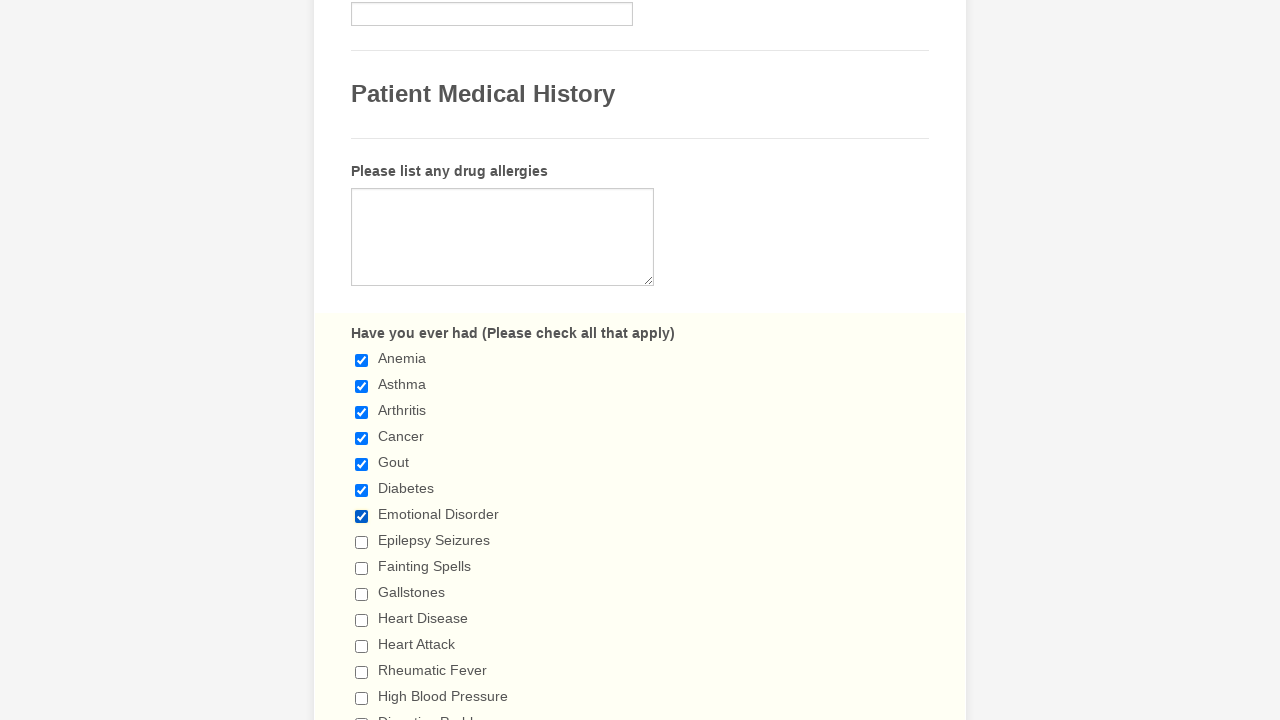

Clicked checkbox 8 to select it at (362, 542) on div.form-single-column input[type='checkbox'] >> nth=7
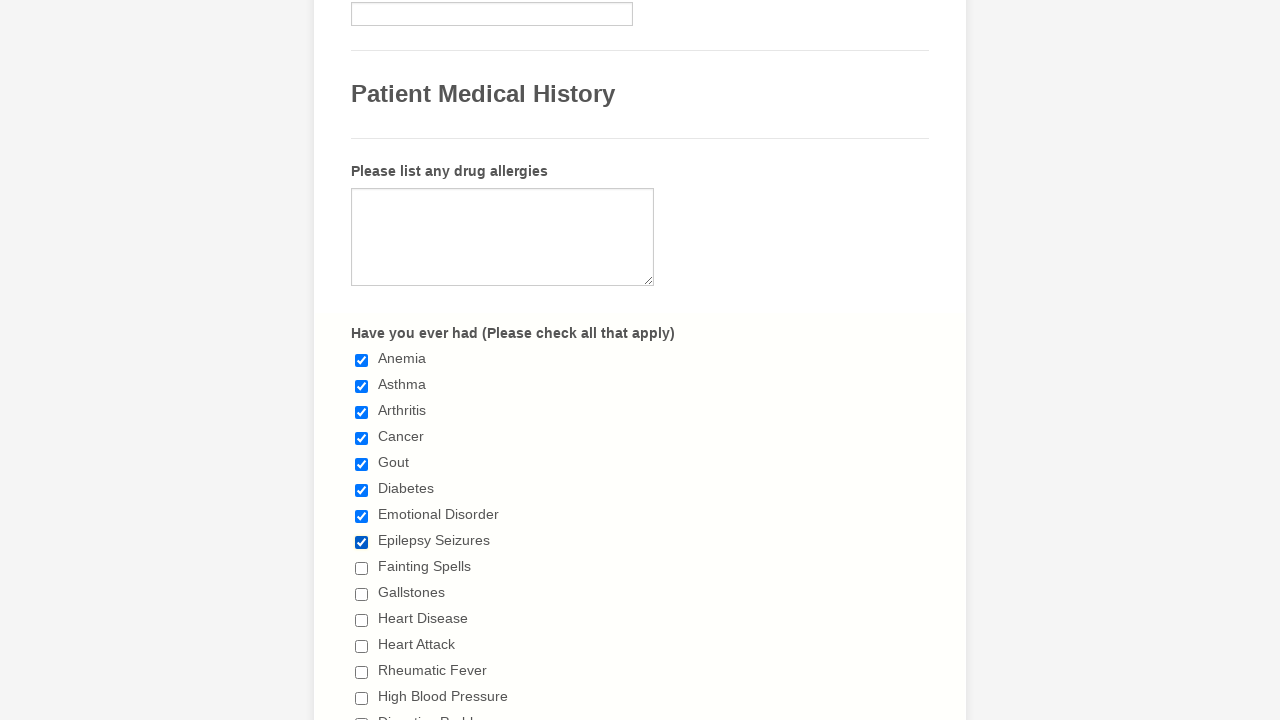

Clicked checkbox 9 to select it at (362, 568) on div.form-single-column input[type='checkbox'] >> nth=8
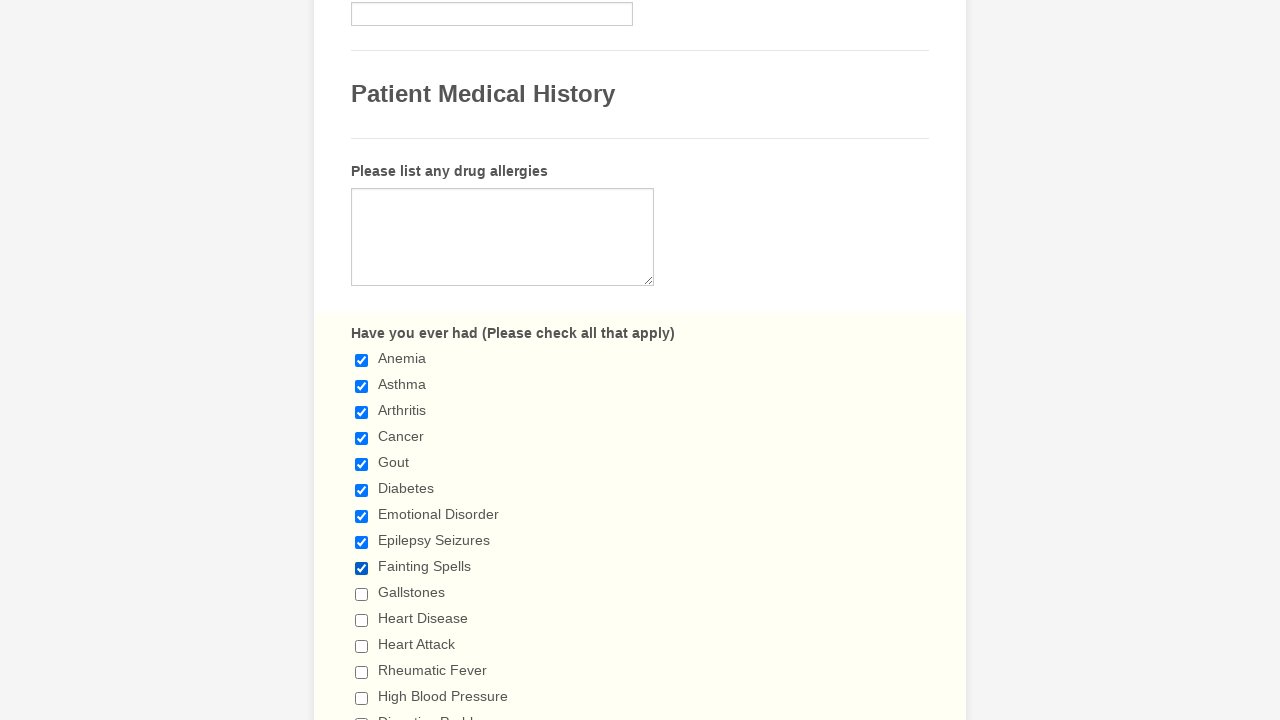

Clicked checkbox 10 to select it at (362, 594) on div.form-single-column input[type='checkbox'] >> nth=9
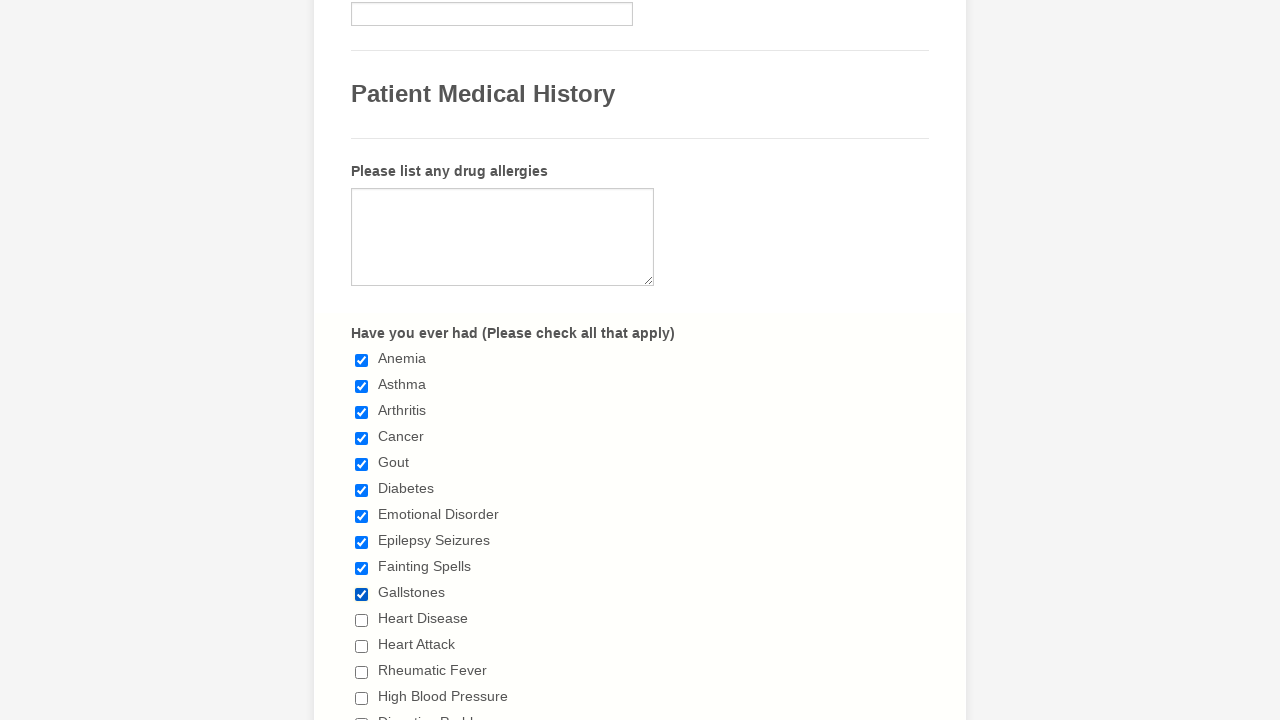

Clicked checkbox 11 to select it at (362, 620) on div.form-single-column input[type='checkbox'] >> nth=10
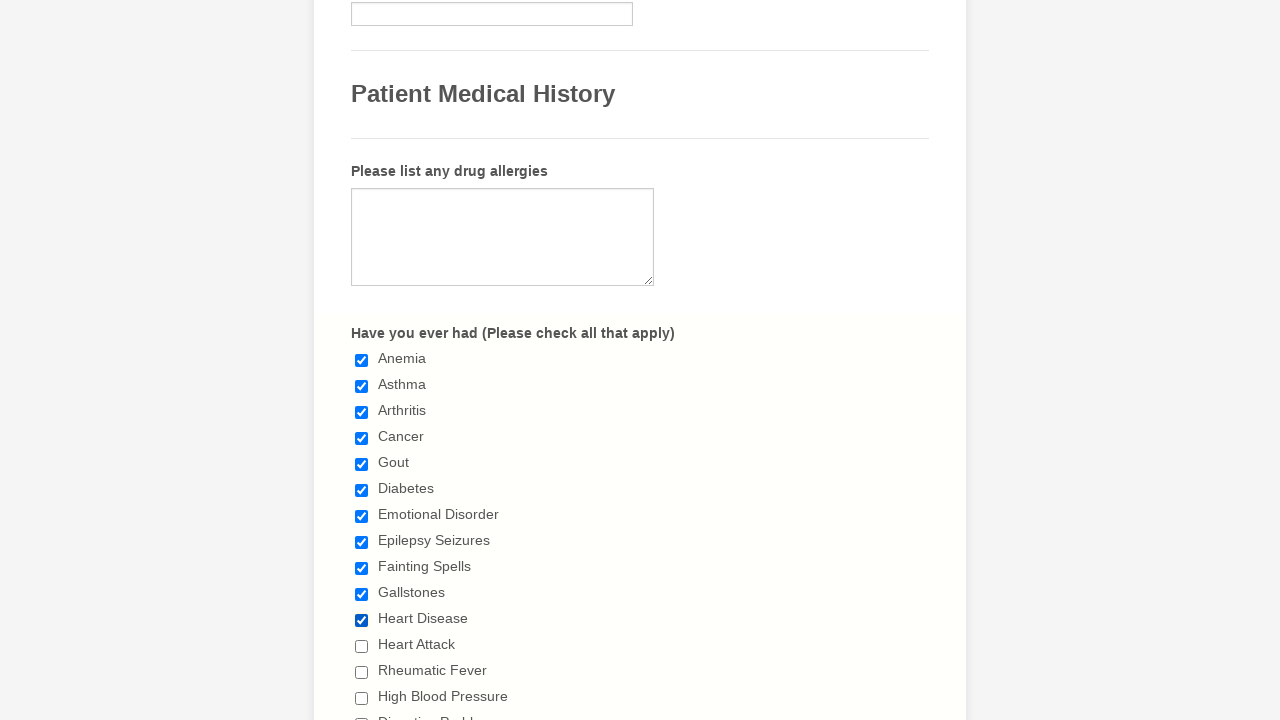

Clicked checkbox 12 to select it at (362, 646) on div.form-single-column input[type='checkbox'] >> nth=11
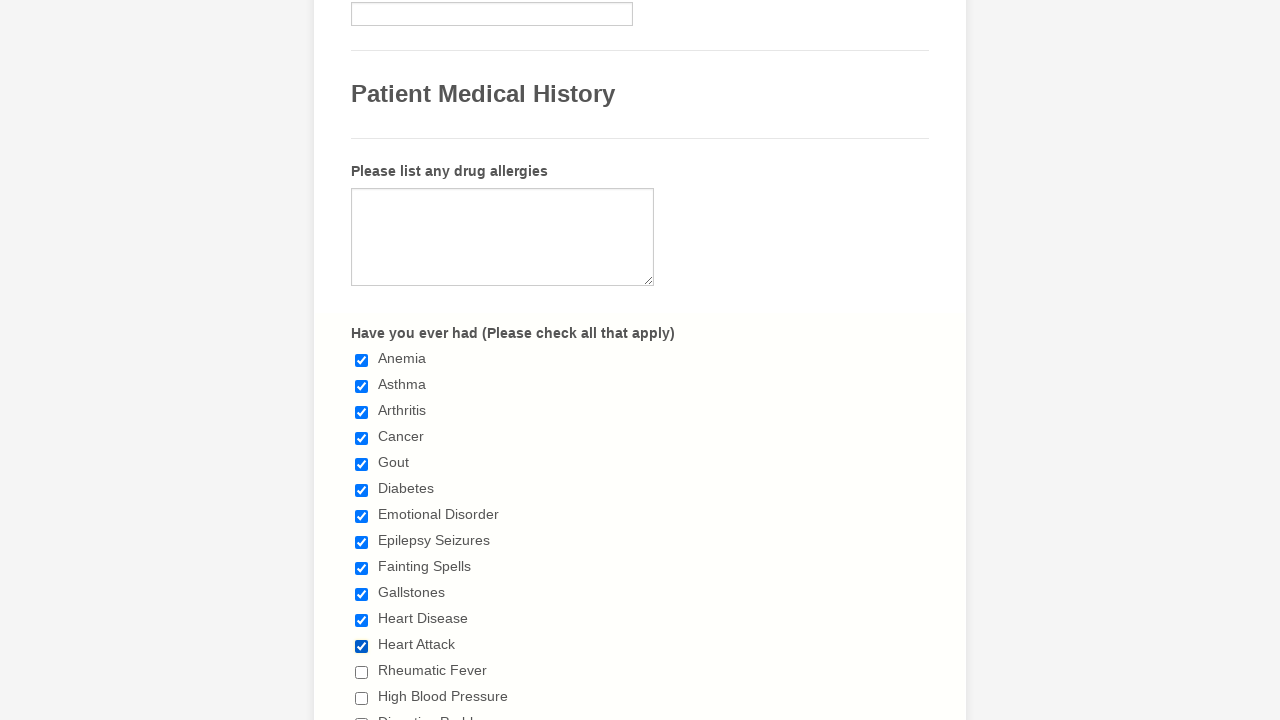

Clicked checkbox 13 to select it at (362, 672) on div.form-single-column input[type='checkbox'] >> nth=12
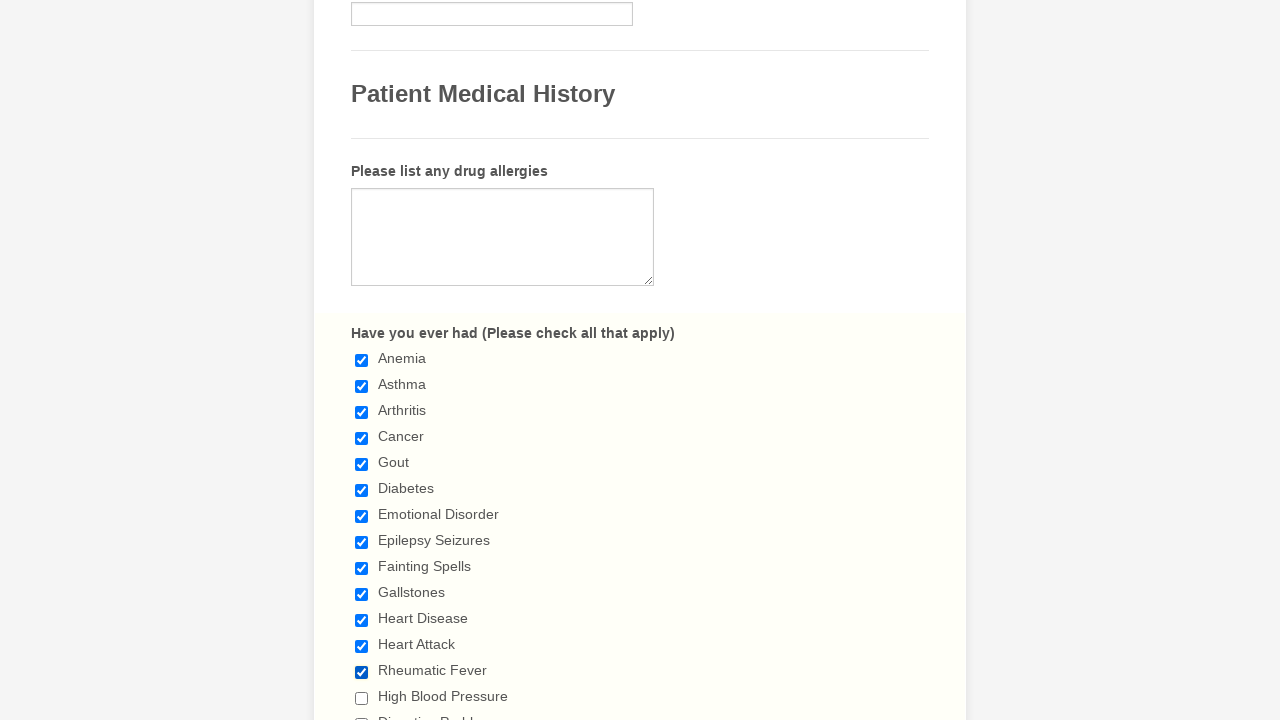

Clicked checkbox 14 to select it at (362, 698) on div.form-single-column input[type='checkbox'] >> nth=13
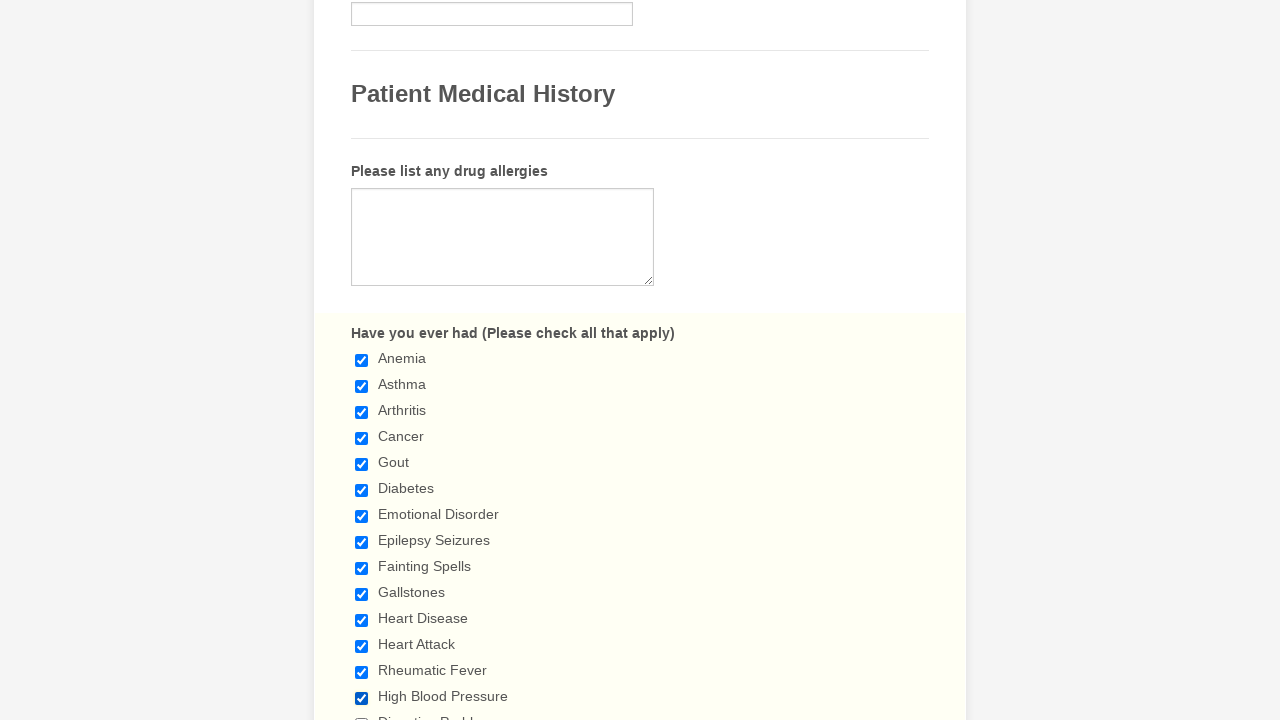

Clicked checkbox 15 to select it at (362, 714) on div.form-single-column input[type='checkbox'] >> nth=14
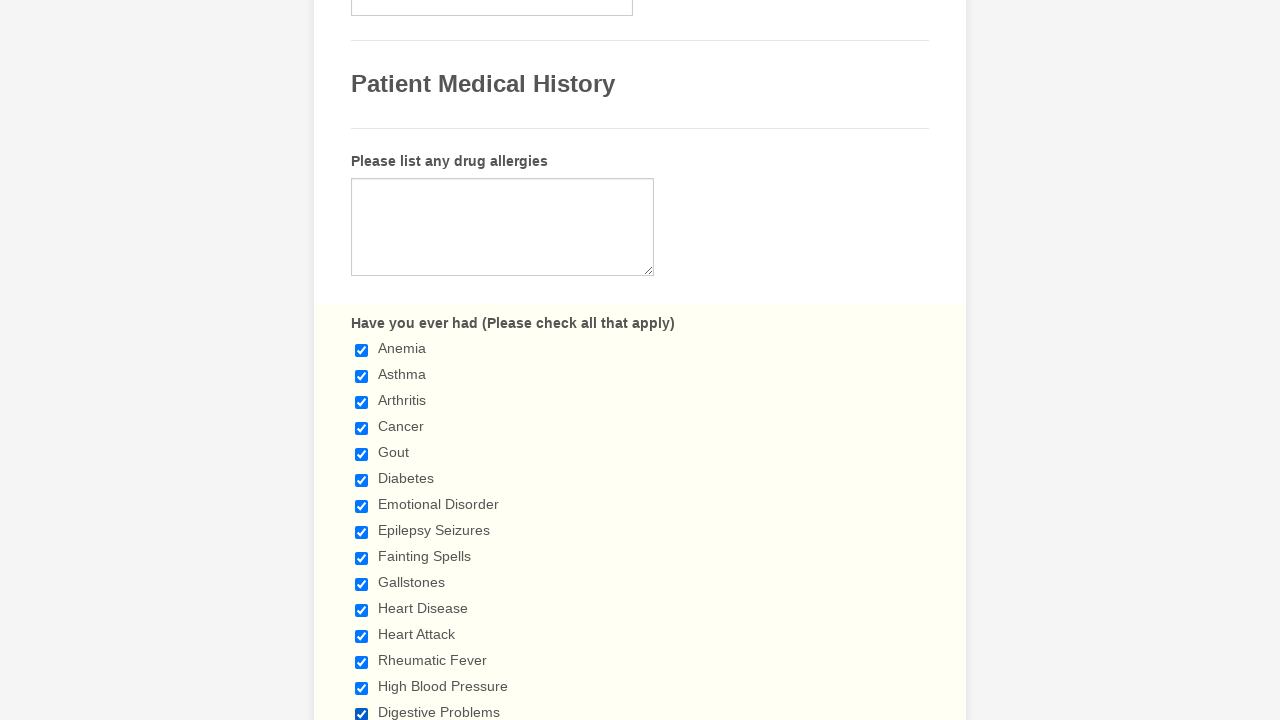

Clicked checkbox 16 to select it at (362, 360) on div.form-single-column input[type='checkbox'] >> nth=15
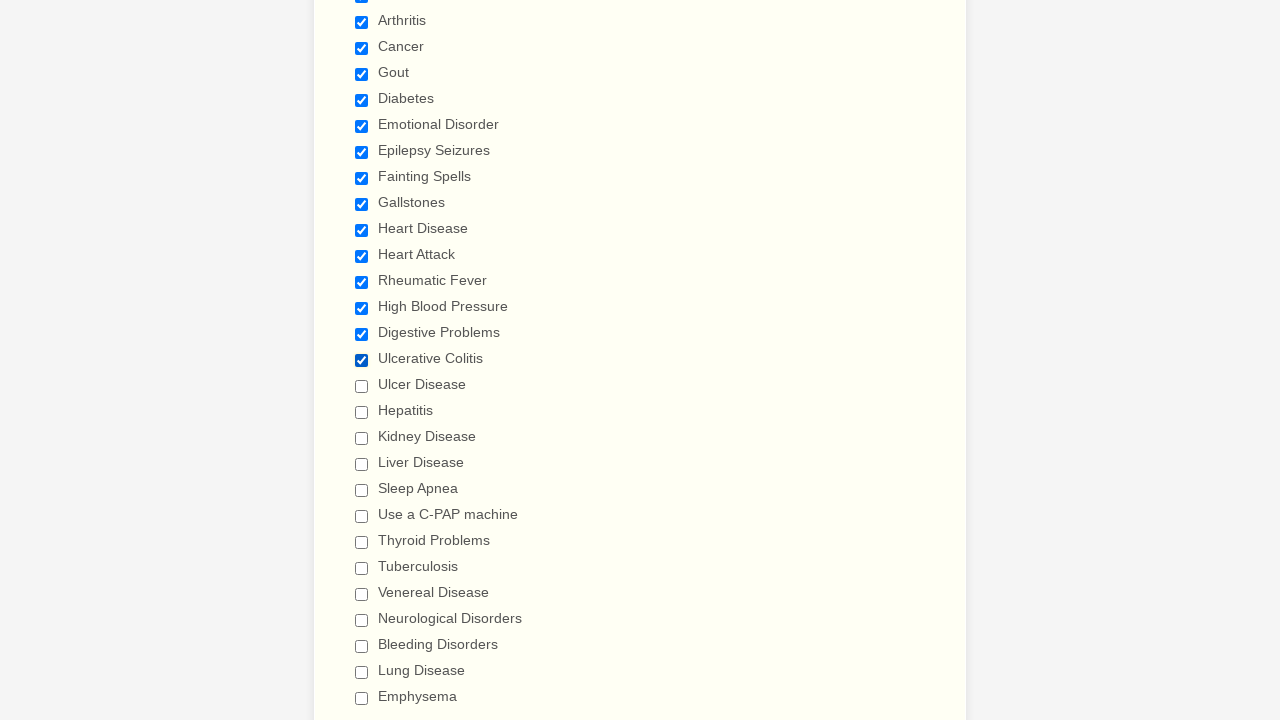

Clicked checkbox 17 to select it at (362, 386) on div.form-single-column input[type='checkbox'] >> nth=16
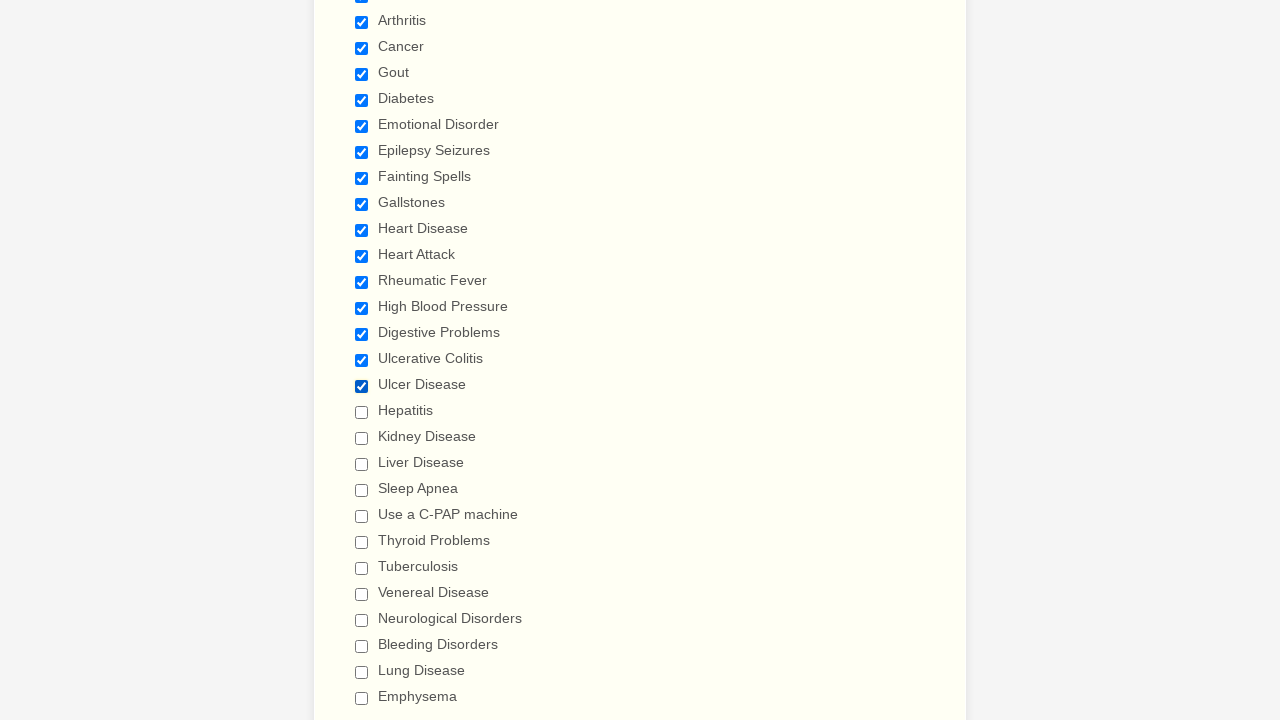

Clicked checkbox 18 to select it at (362, 412) on div.form-single-column input[type='checkbox'] >> nth=17
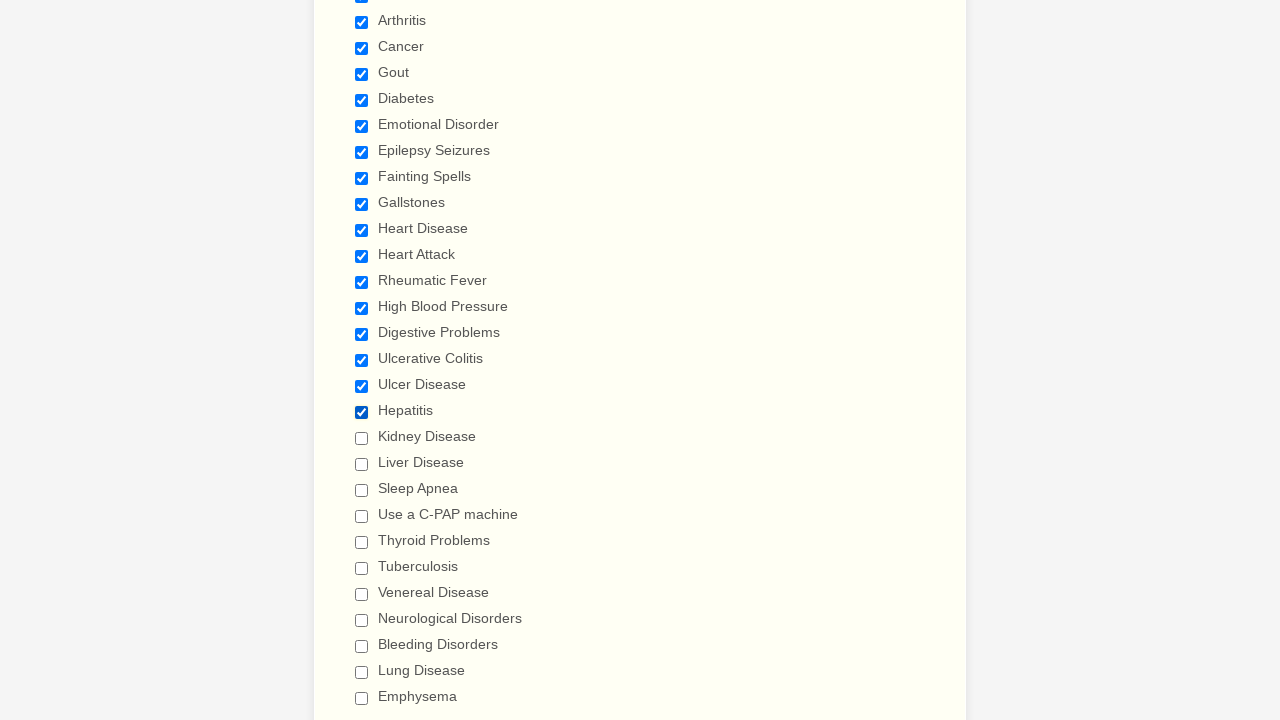

Clicked checkbox 19 to select it at (362, 438) on div.form-single-column input[type='checkbox'] >> nth=18
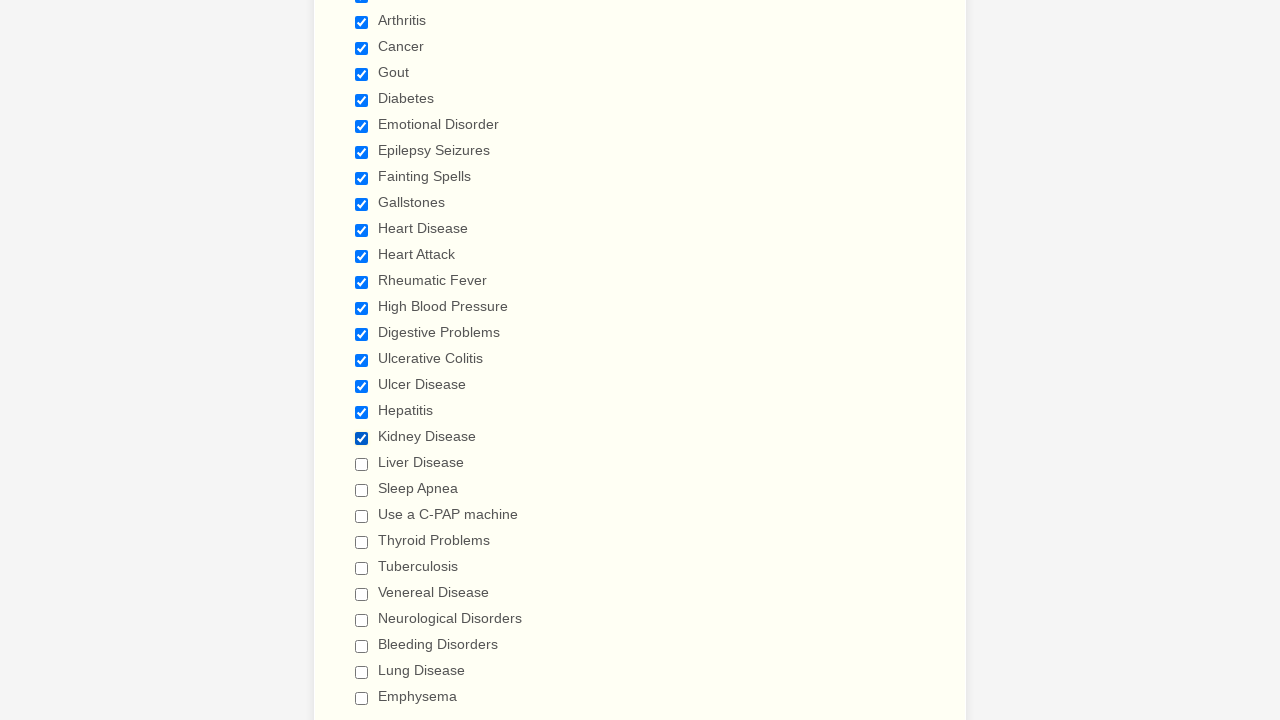

Clicked checkbox 20 to select it at (362, 464) on div.form-single-column input[type='checkbox'] >> nth=19
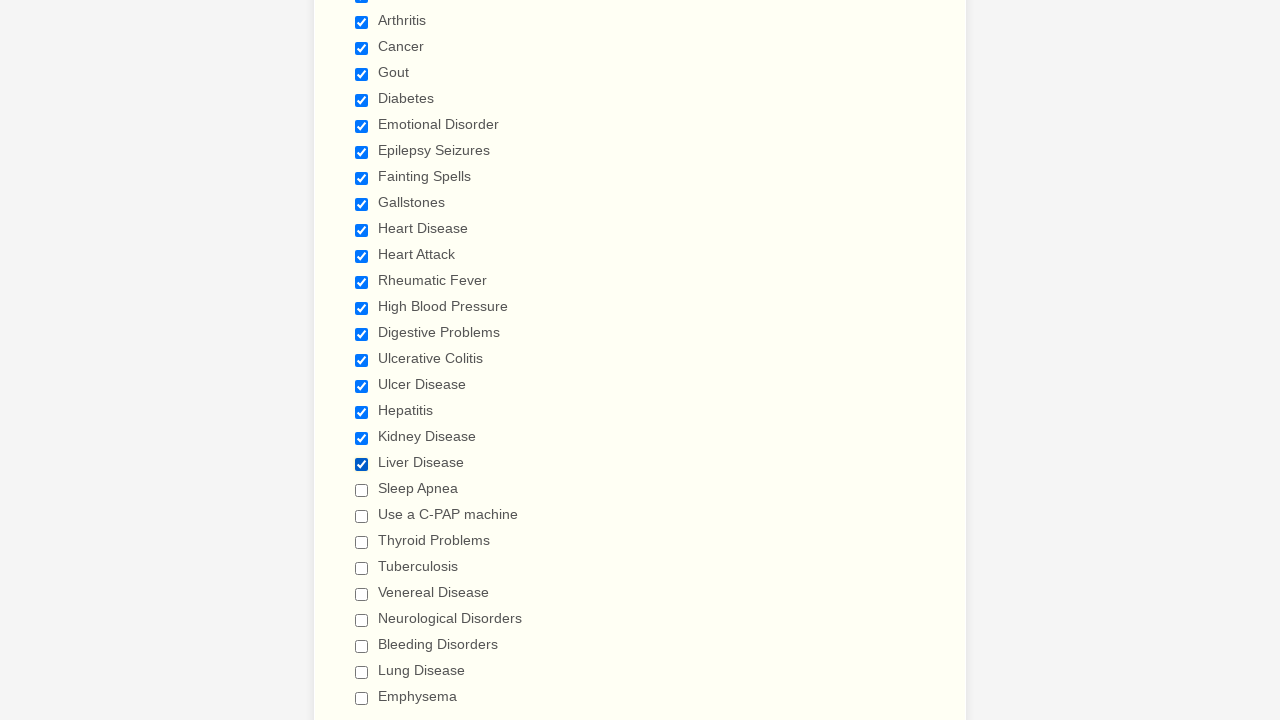

Clicked checkbox 21 to select it at (362, 490) on div.form-single-column input[type='checkbox'] >> nth=20
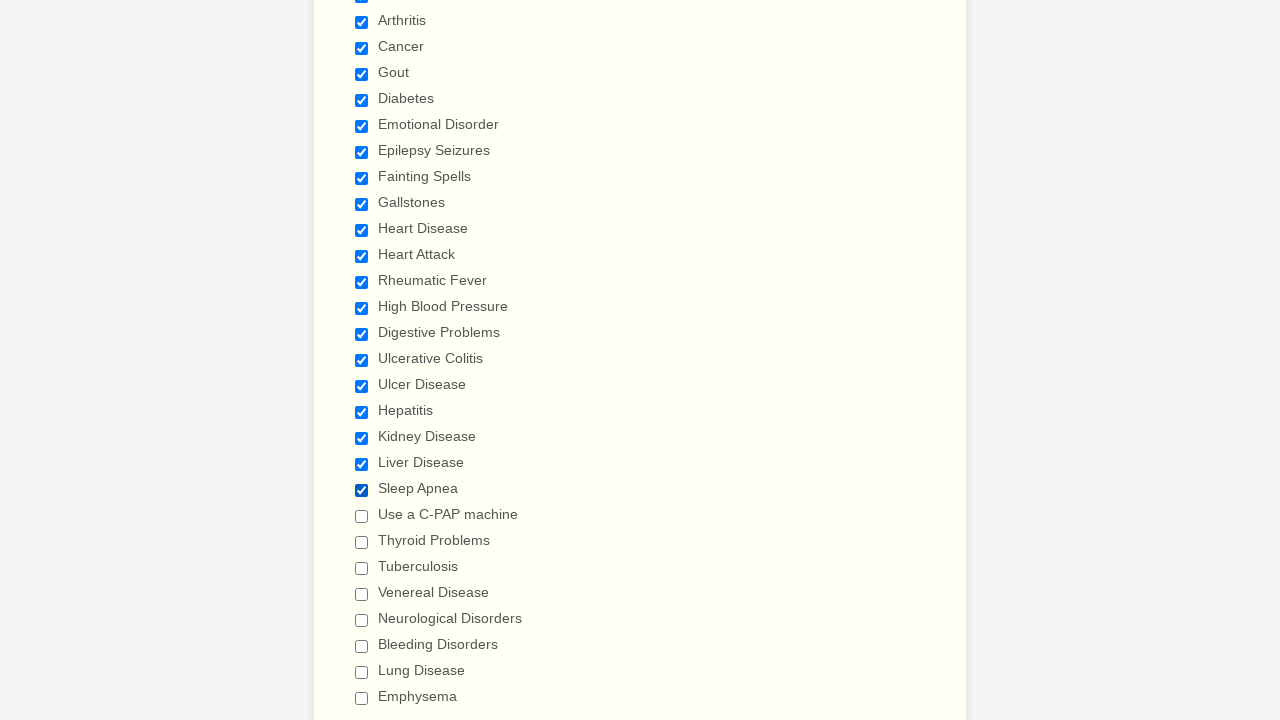

Clicked checkbox 22 to select it at (362, 516) on div.form-single-column input[type='checkbox'] >> nth=21
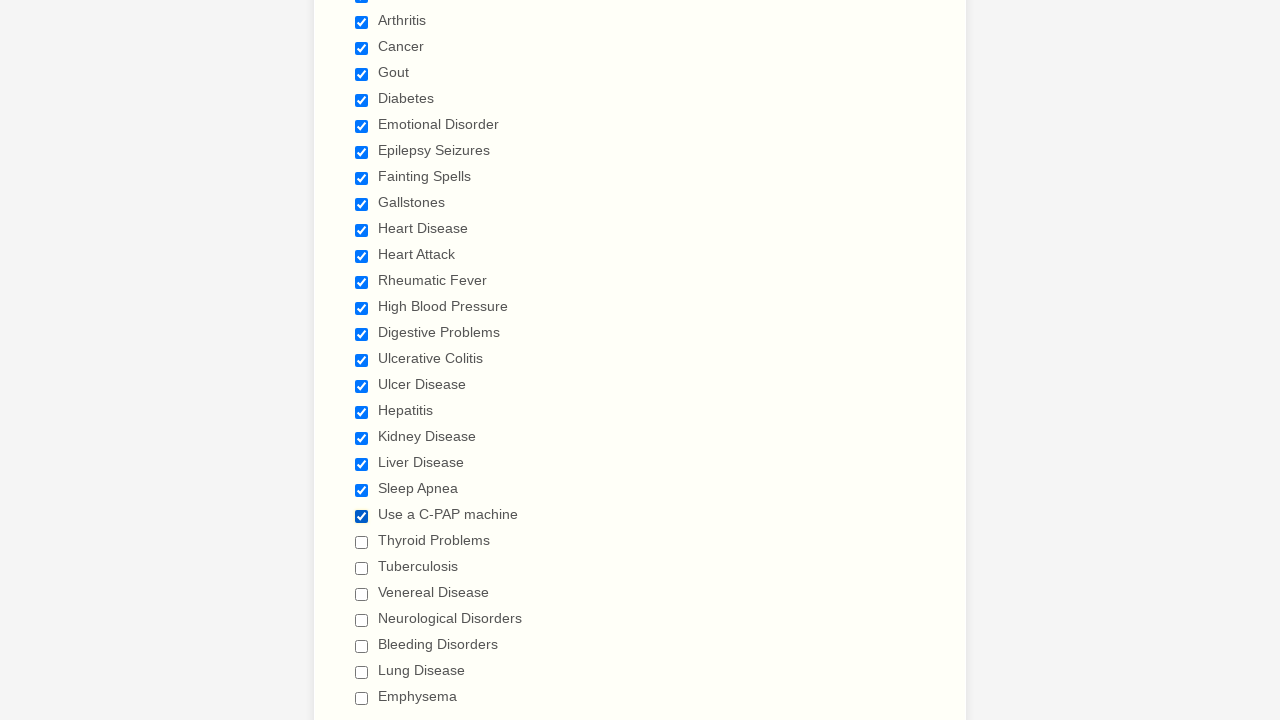

Clicked checkbox 23 to select it at (362, 542) on div.form-single-column input[type='checkbox'] >> nth=22
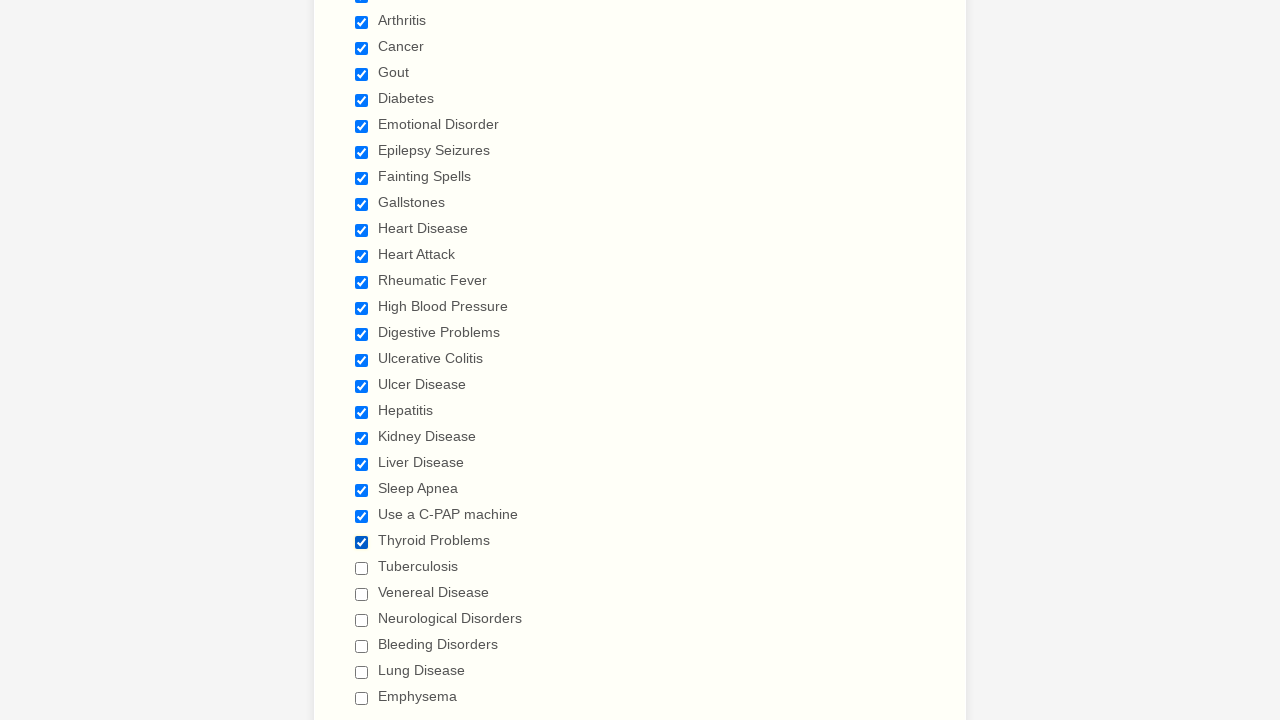

Clicked checkbox 24 to select it at (362, 568) on div.form-single-column input[type='checkbox'] >> nth=23
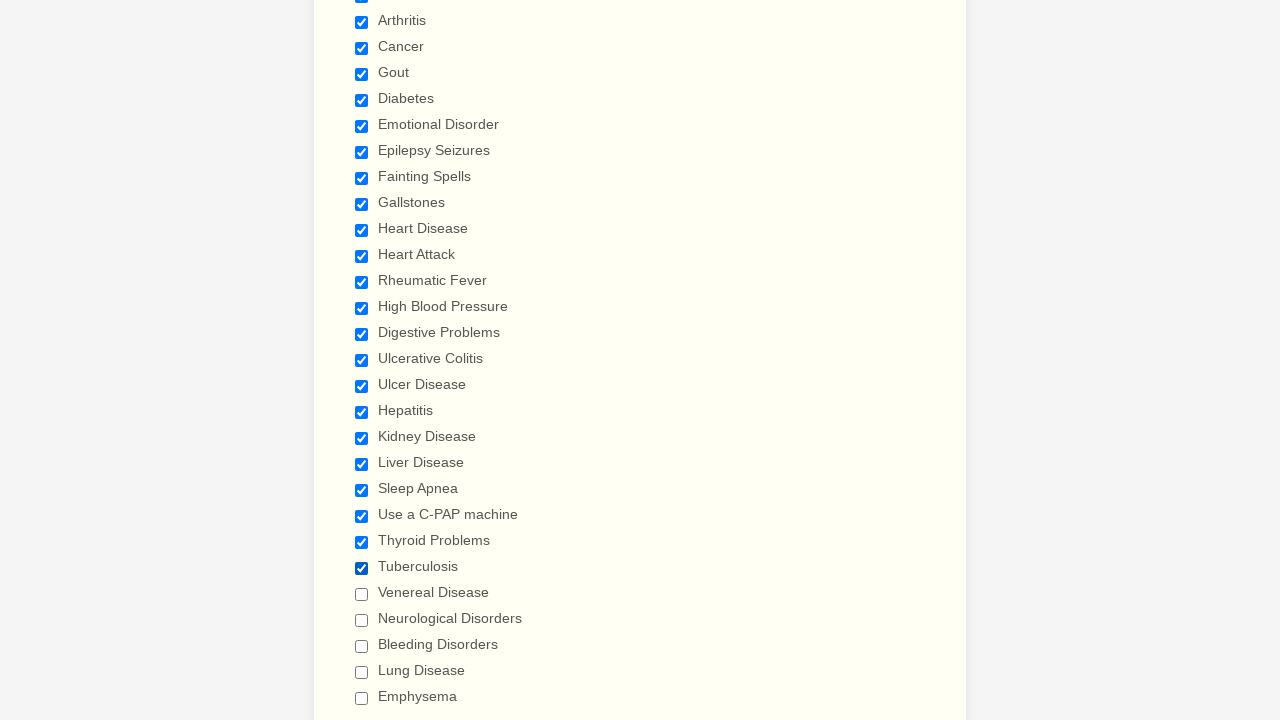

Clicked checkbox 25 to select it at (362, 594) on div.form-single-column input[type='checkbox'] >> nth=24
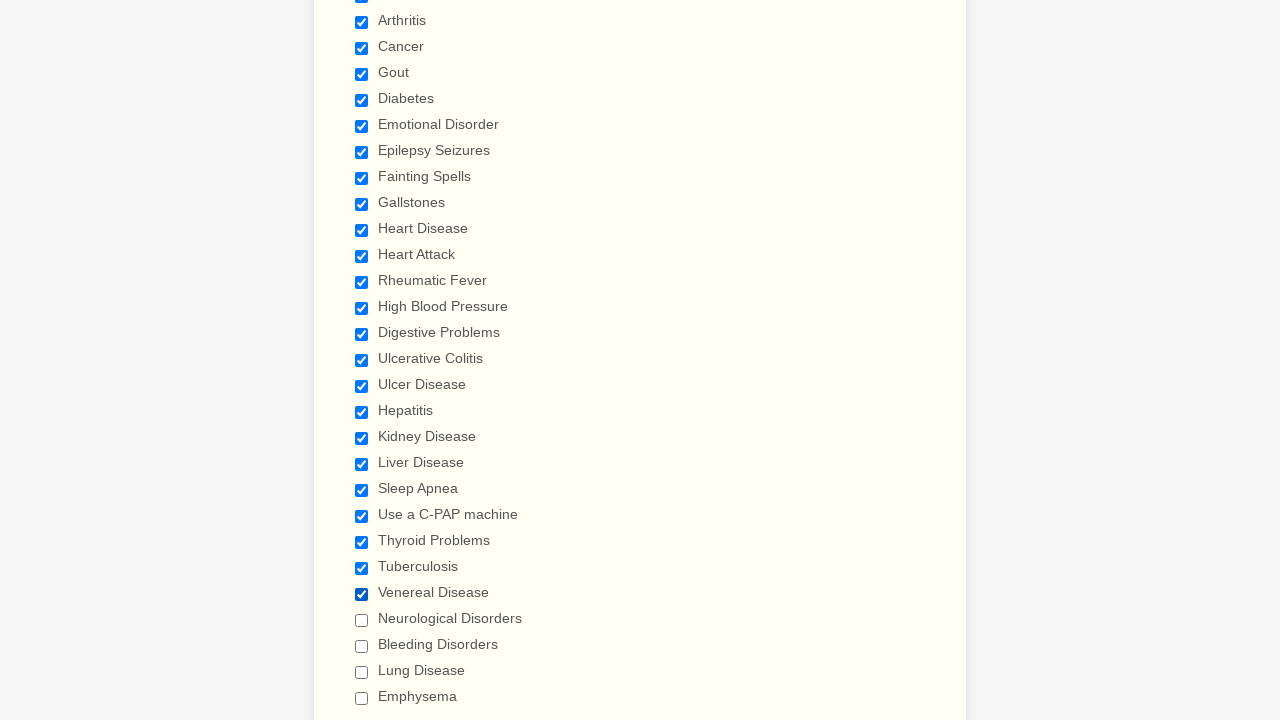

Clicked checkbox 26 to select it at (362, 620) on div.form-single-column input[type='checkbox'] >> nth=25
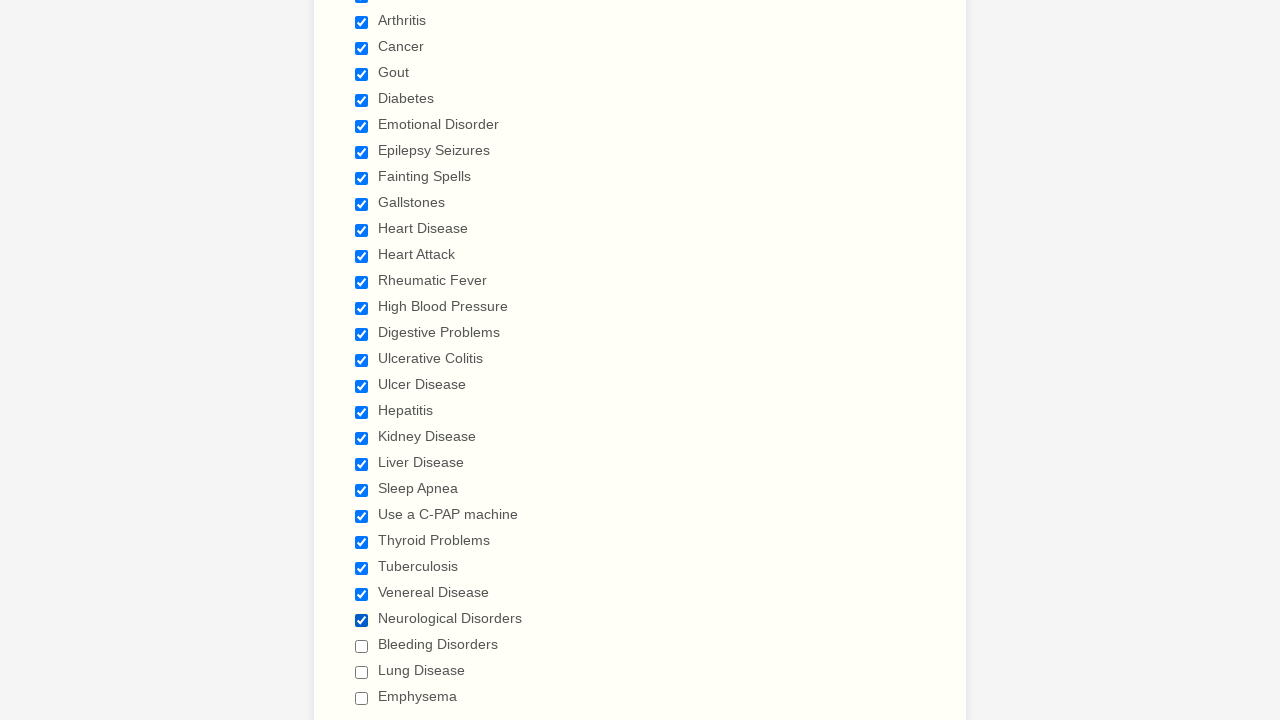

Clicked checkbox 27 to select it at (362, 646) on div.form-single-column input[type='checkbox'] >> nth=26
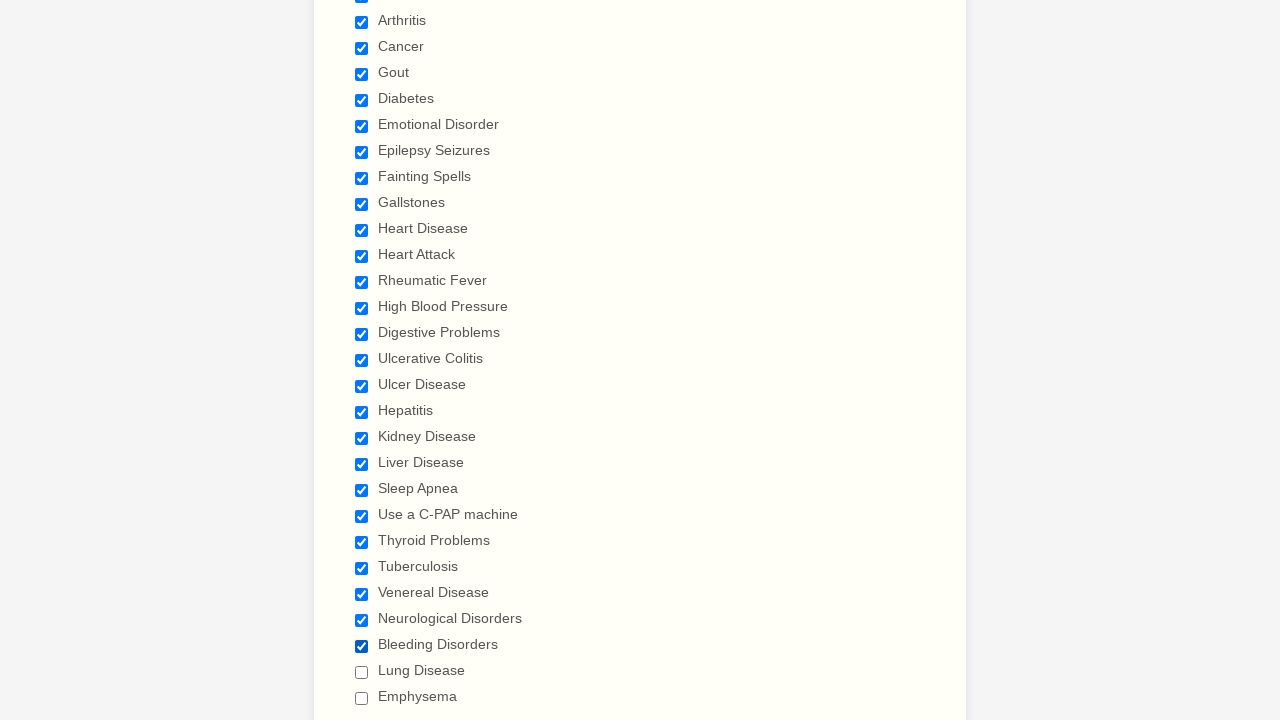

Clicked checkbox 28 to select it at (362, 672) on div.form-single-column input[type='checkbox'] >> nth=27
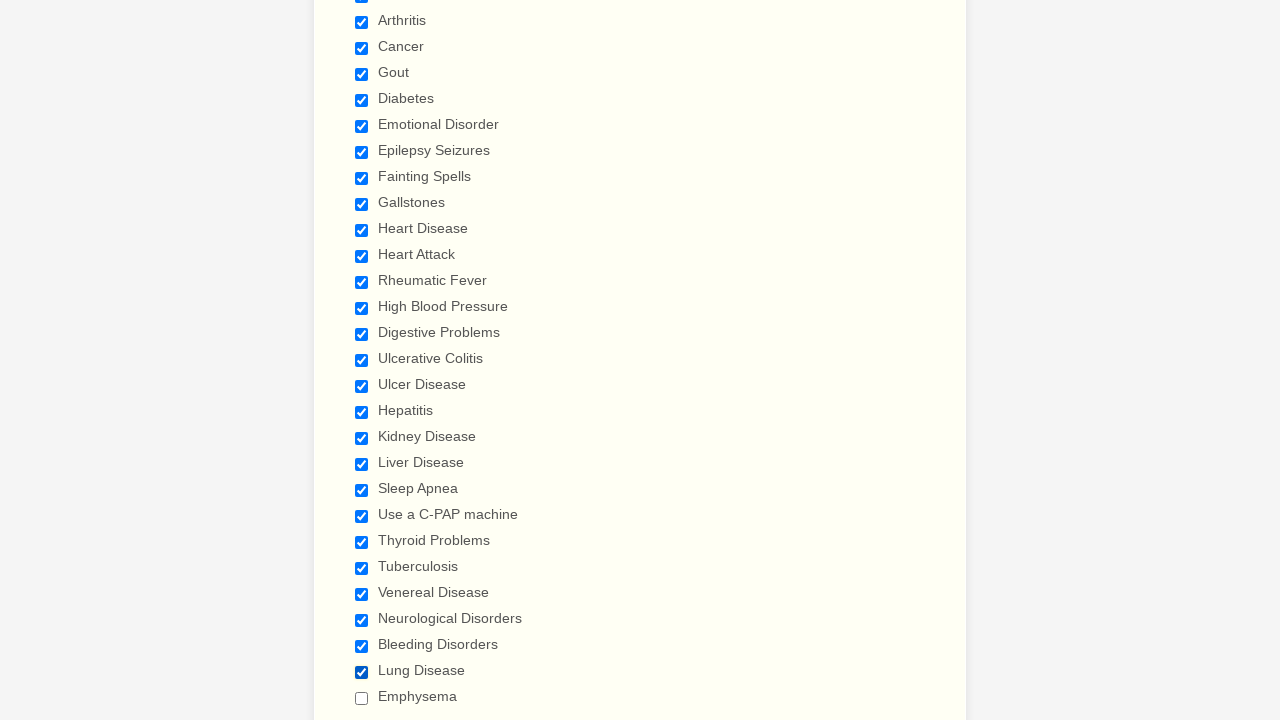

Clicked checkbox 29 to select it at (362, 698) on div.form-single-column input[type='checkbox'] >> nth=28
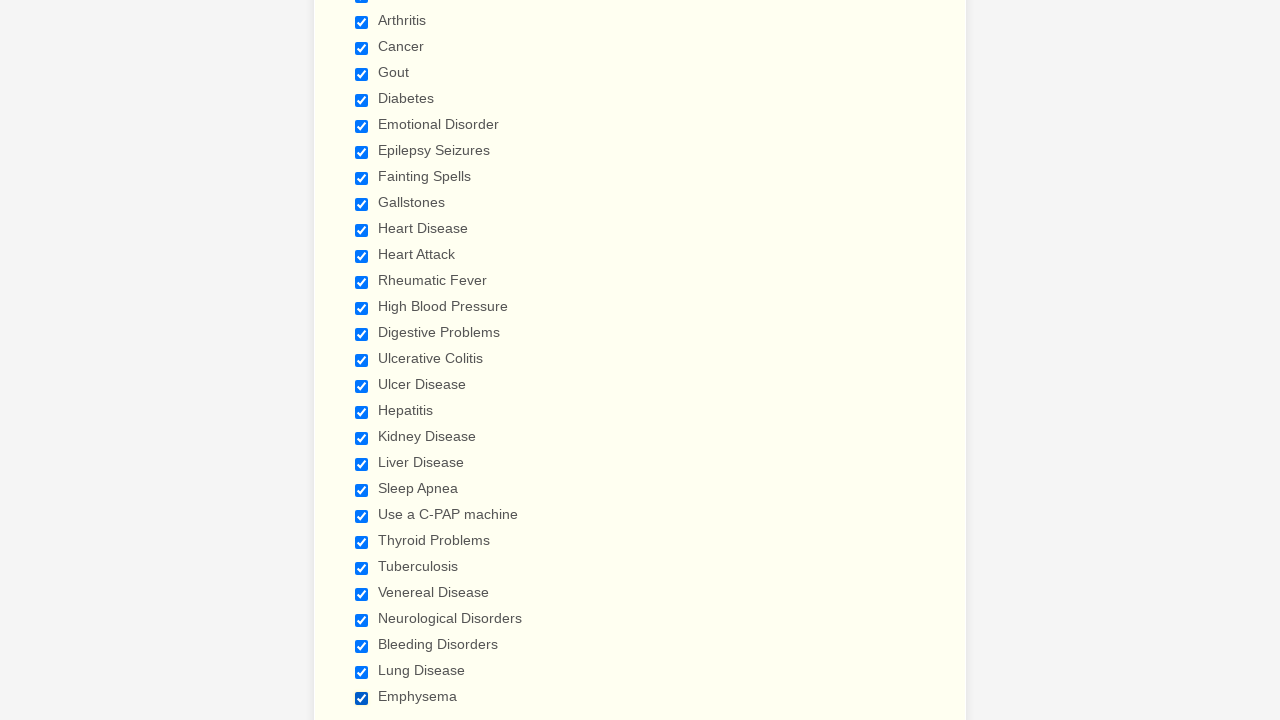

Verified checkbox 1 is selected
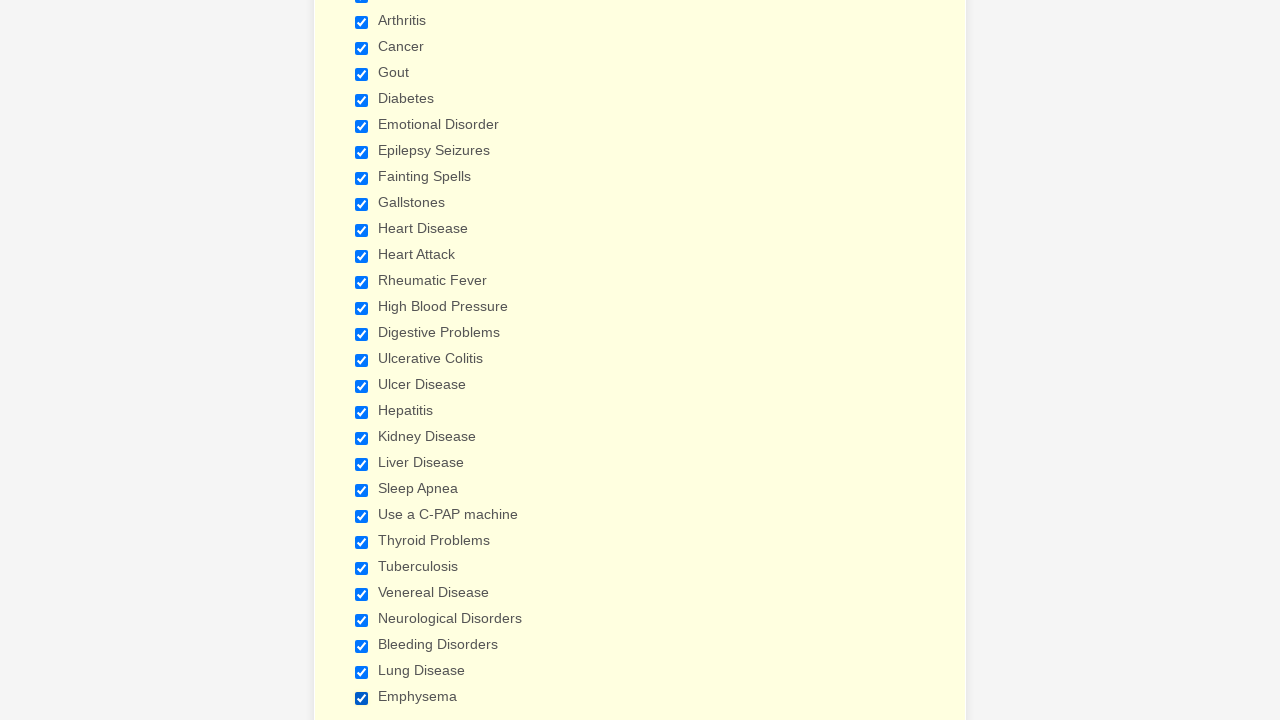

Verified checkbox 2 is selected
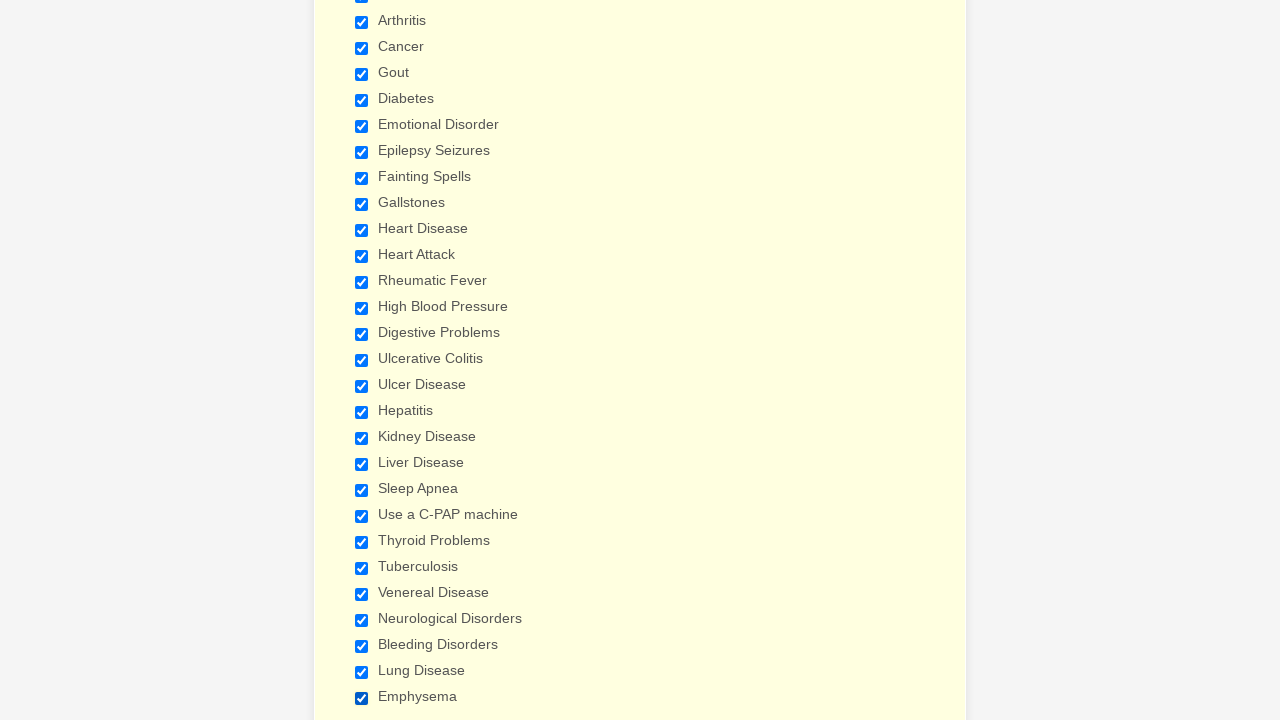

Verified checkbox 3 is selected
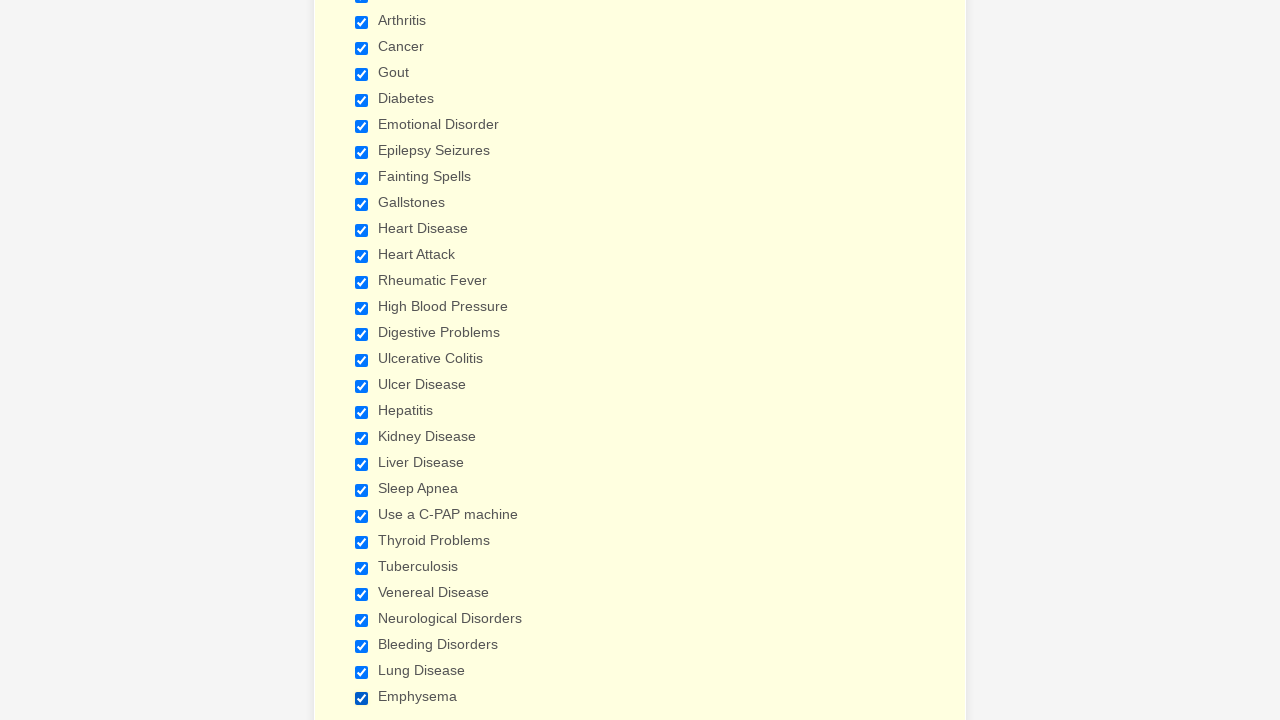

Verified checkbox 4 is selected
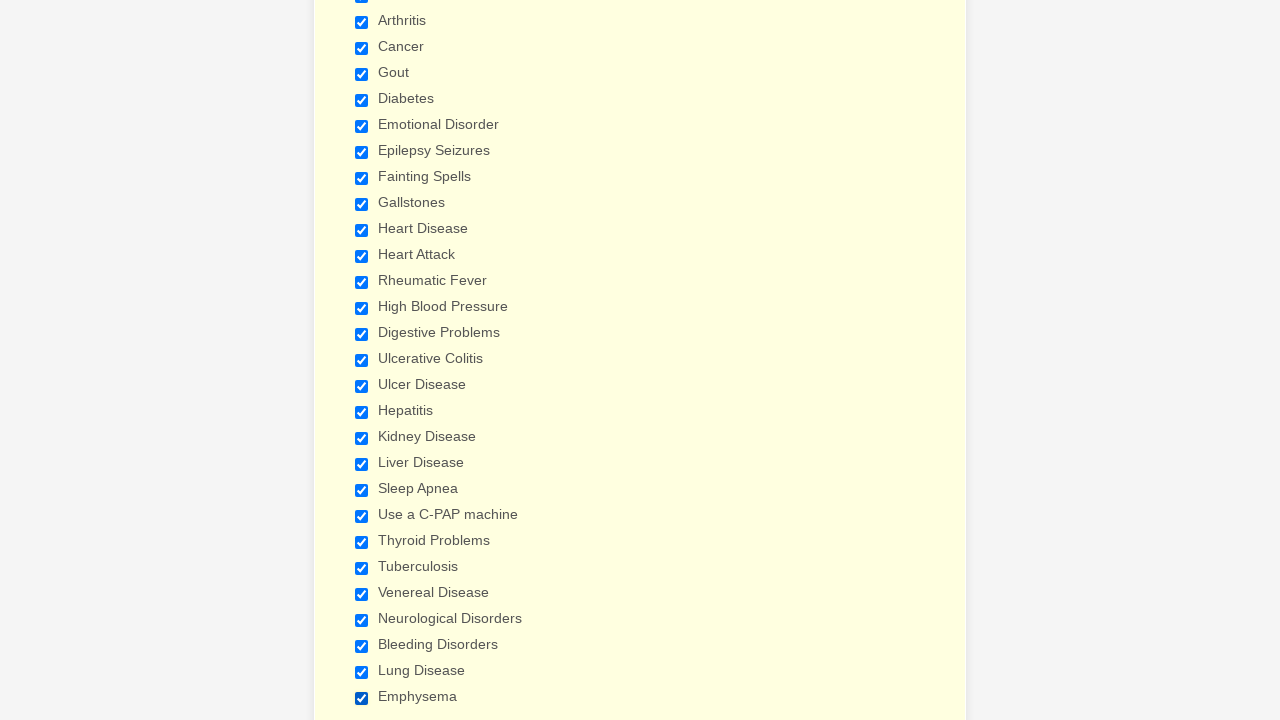

Verified checkbox 5 is selected
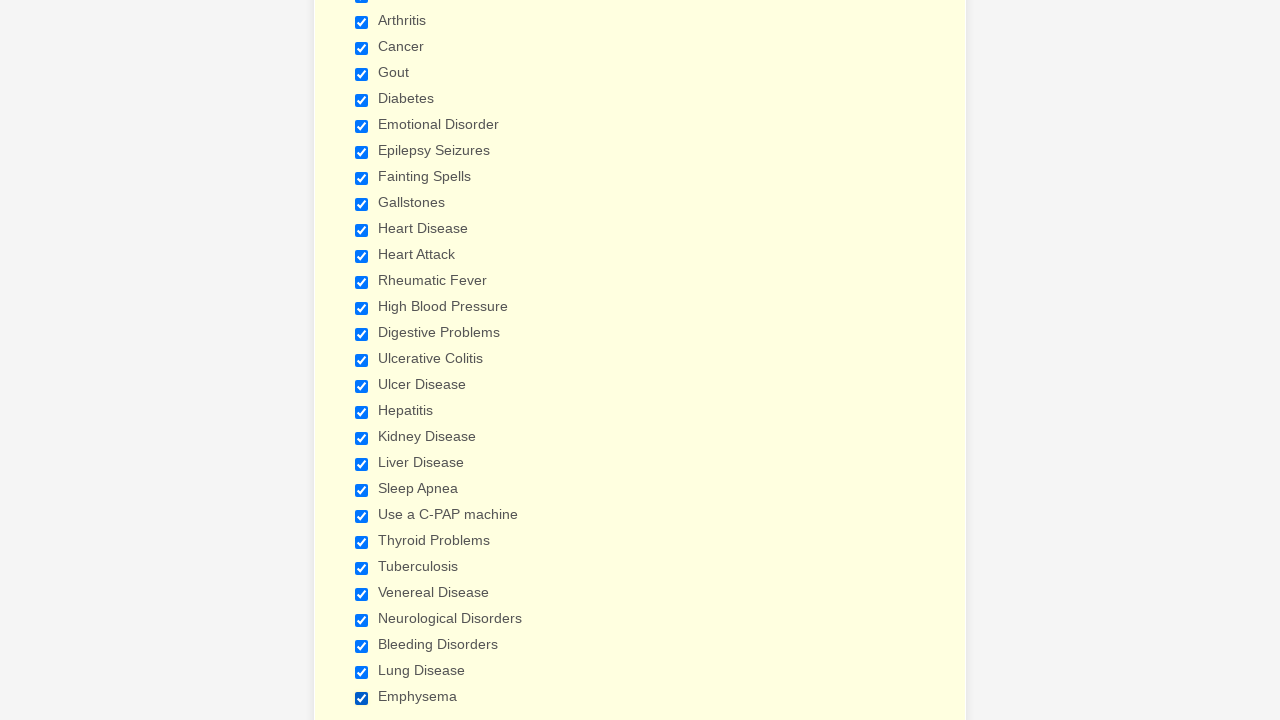

Verified checkbox 6 is selected
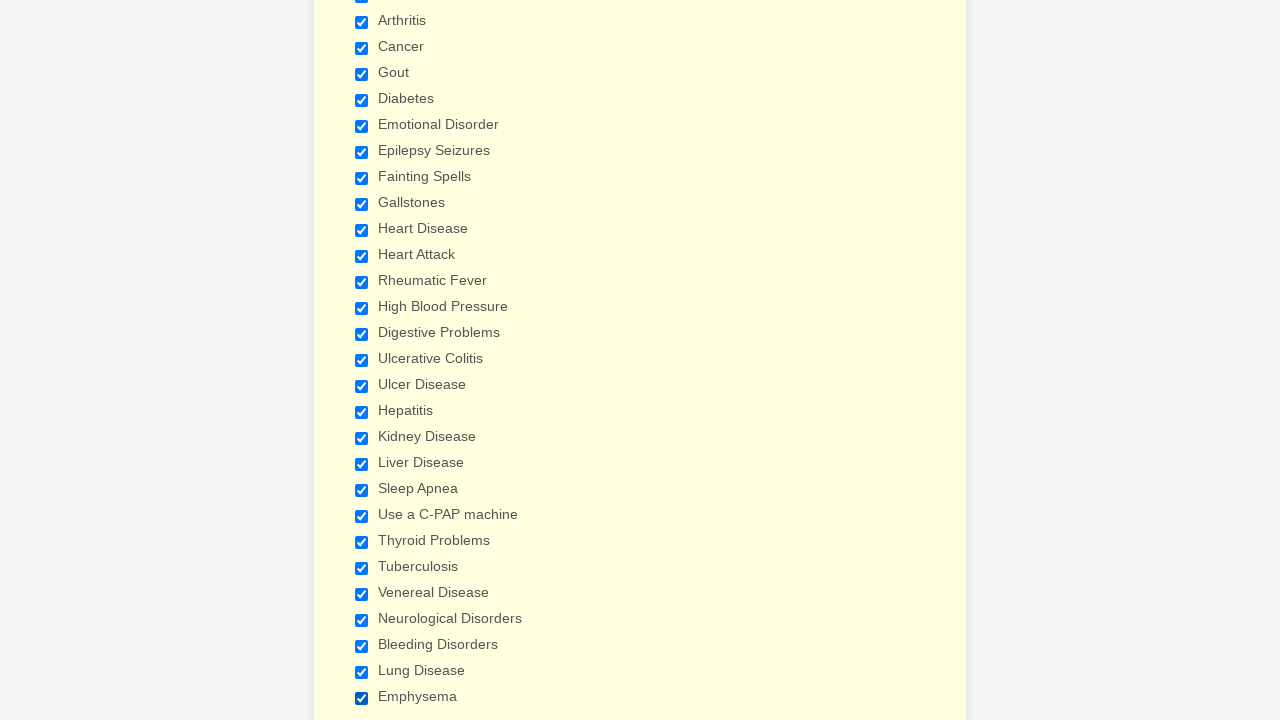

Verified checkbox 7 is selected
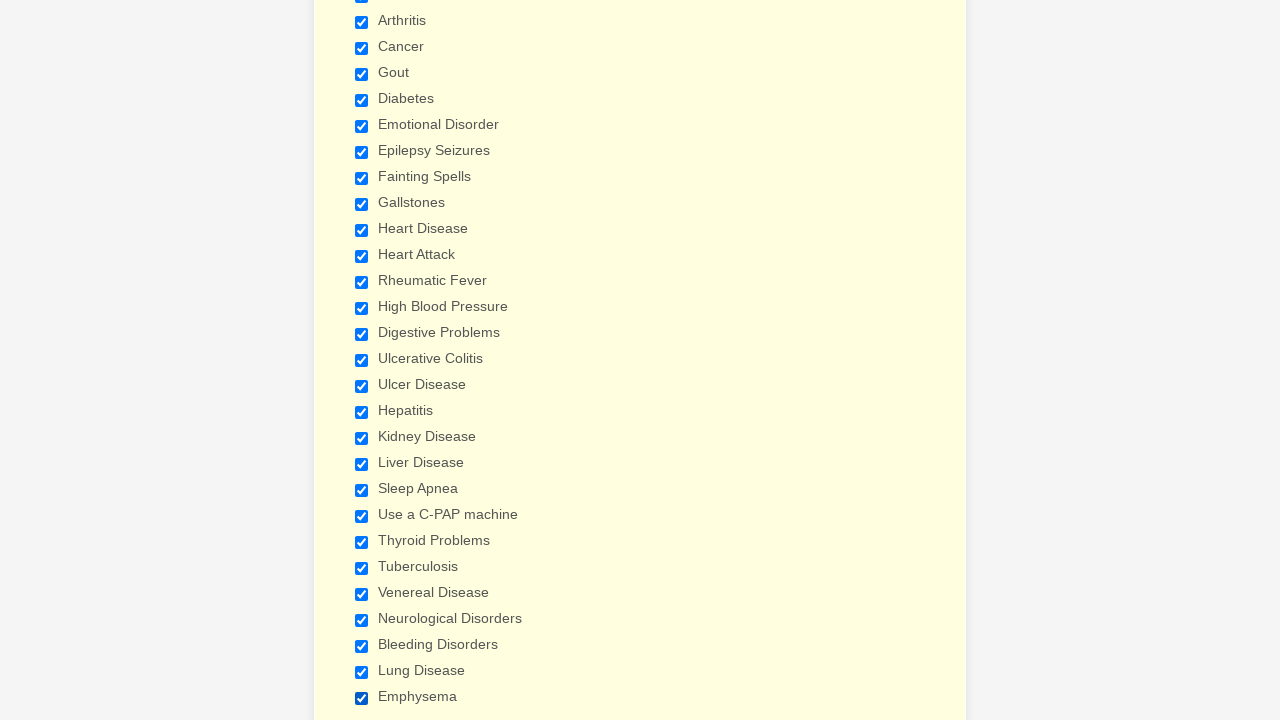

Verified checkbox 8 is selected
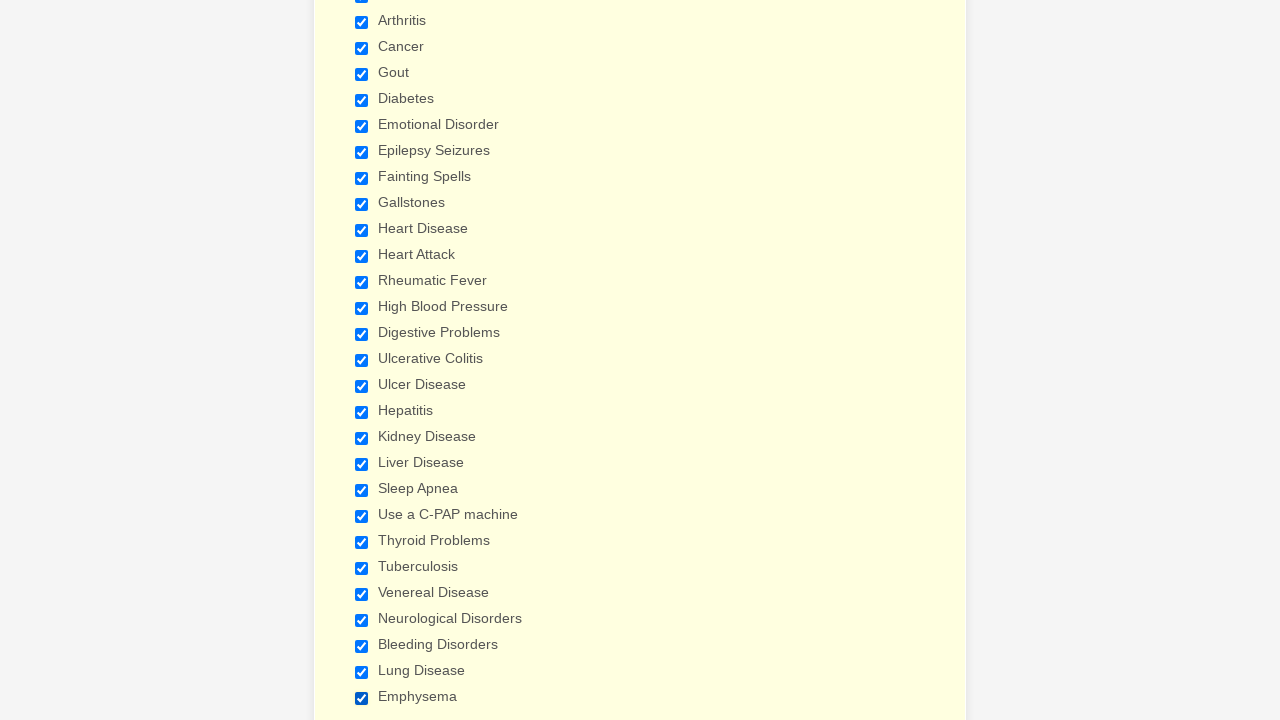

Verified checkbox 9 is selected
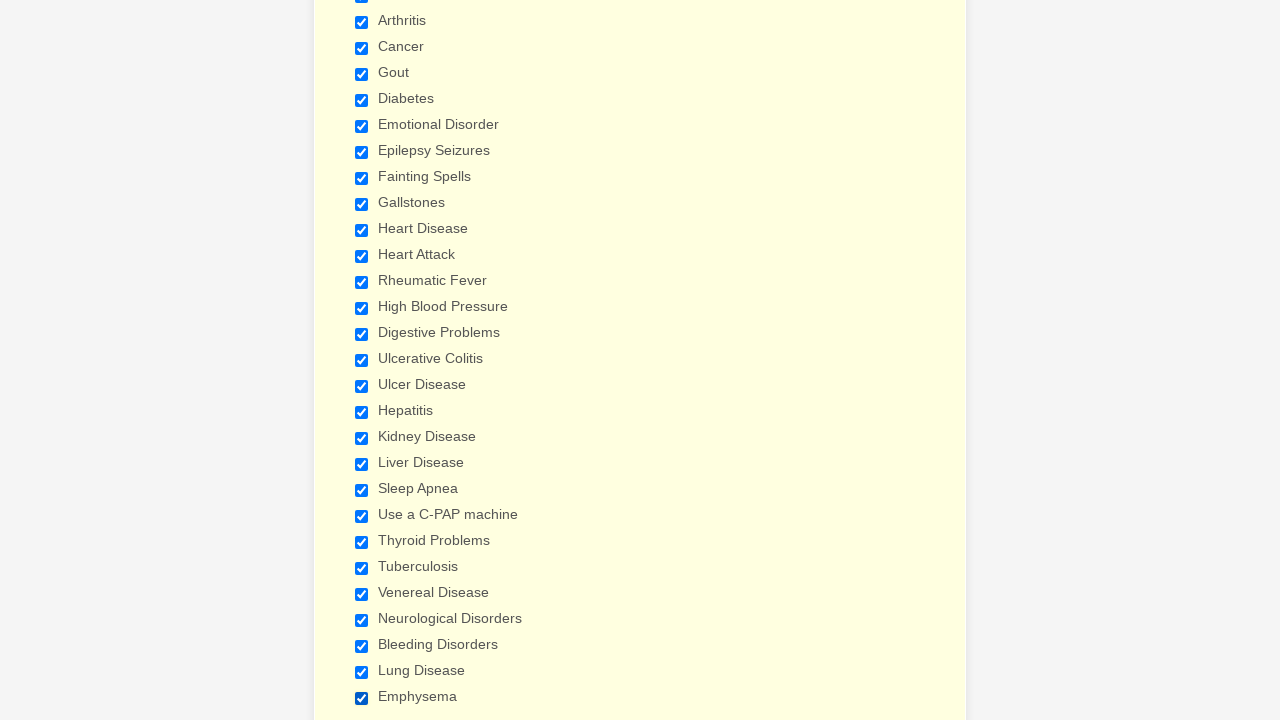

Verified checkbox 10 is selected
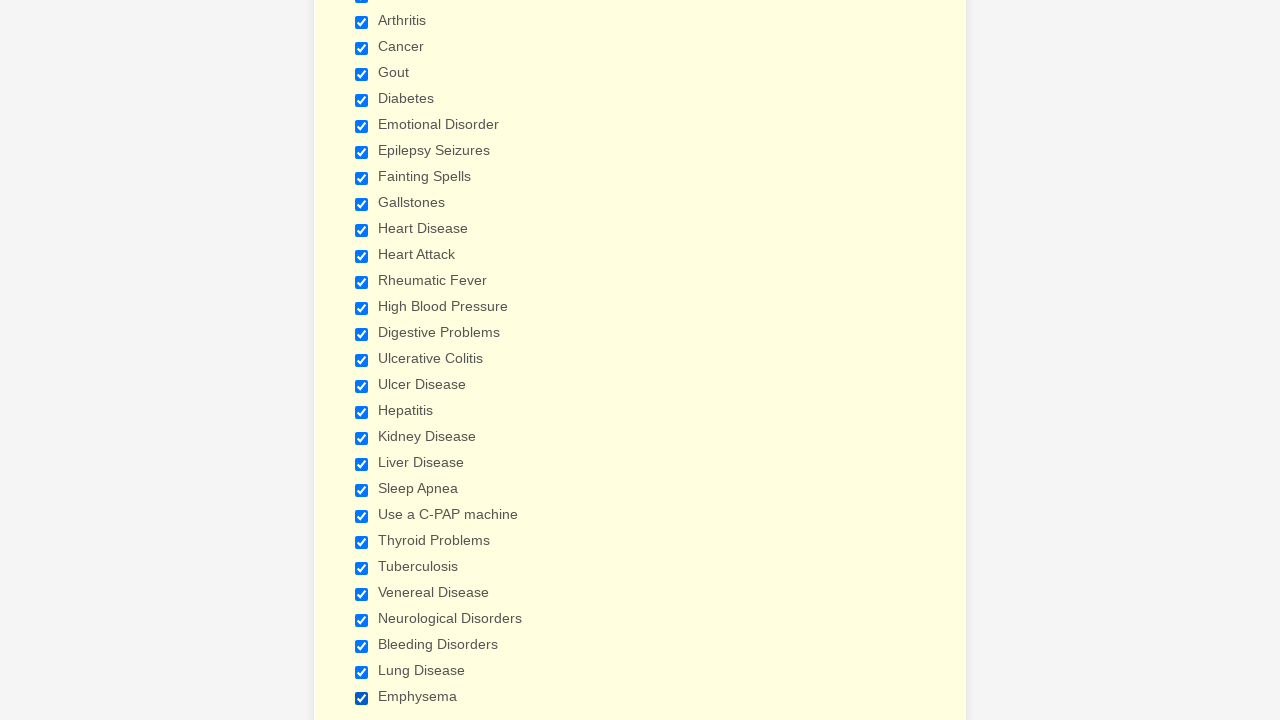

Verified checkbox 11 is selected
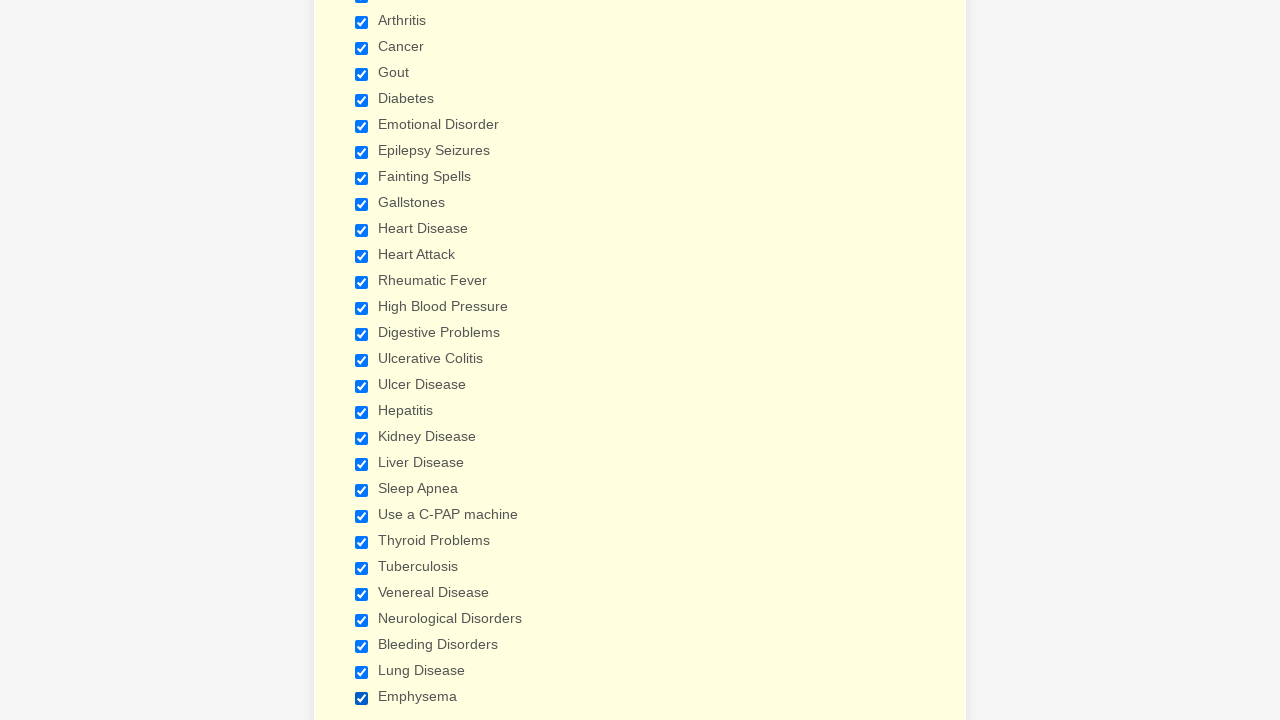

Verified checkbox 12 is selected
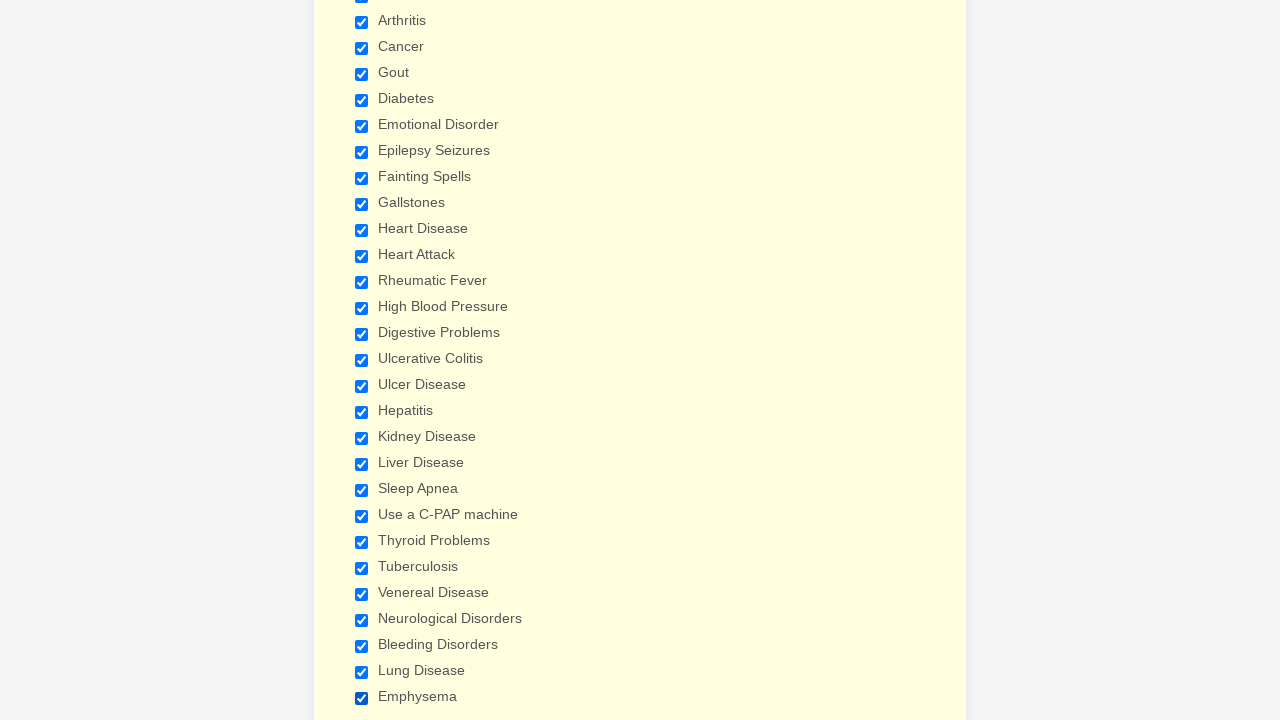

Verified checkbox 13 is selected
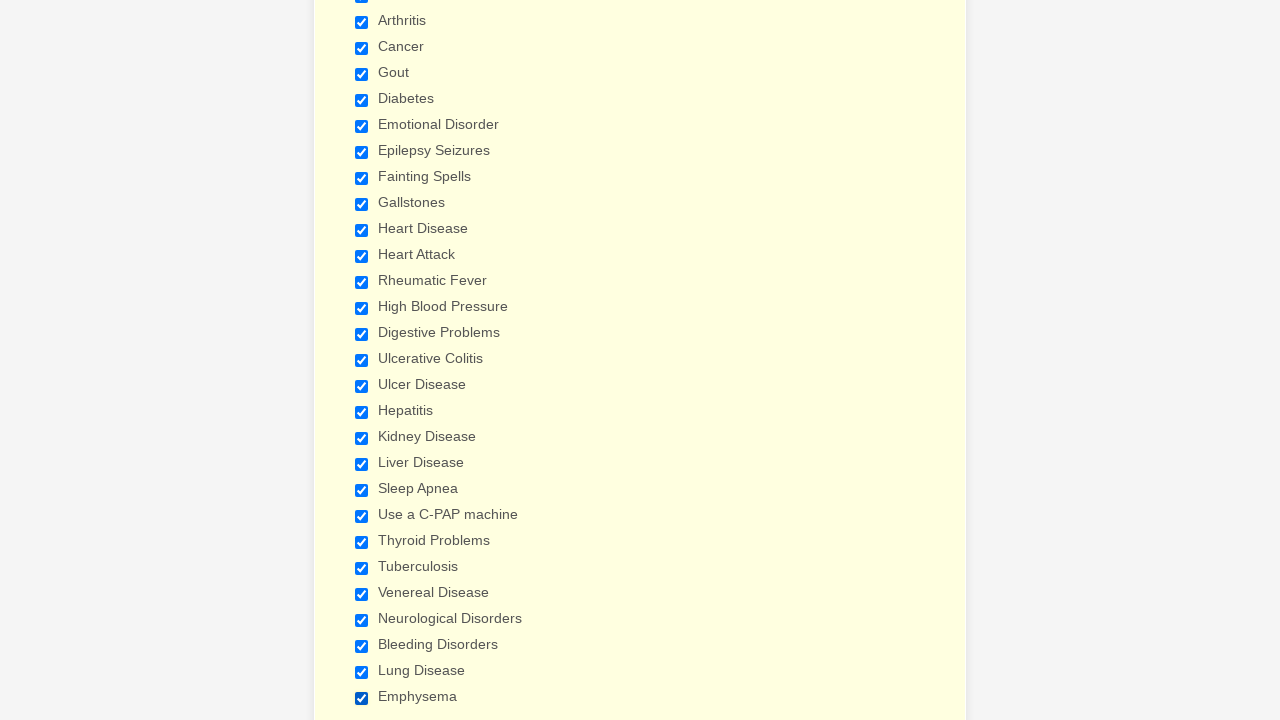

Verified checkbox 14 is selected
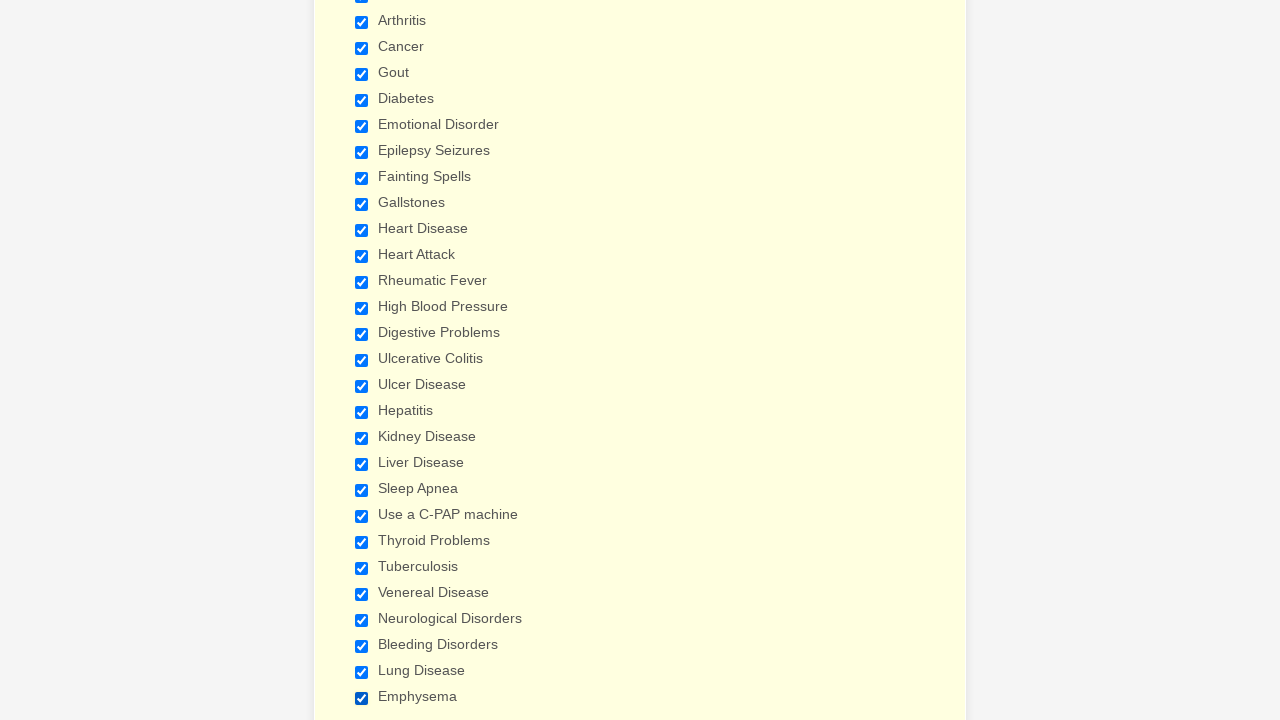

Verified checkbox 15 is selected
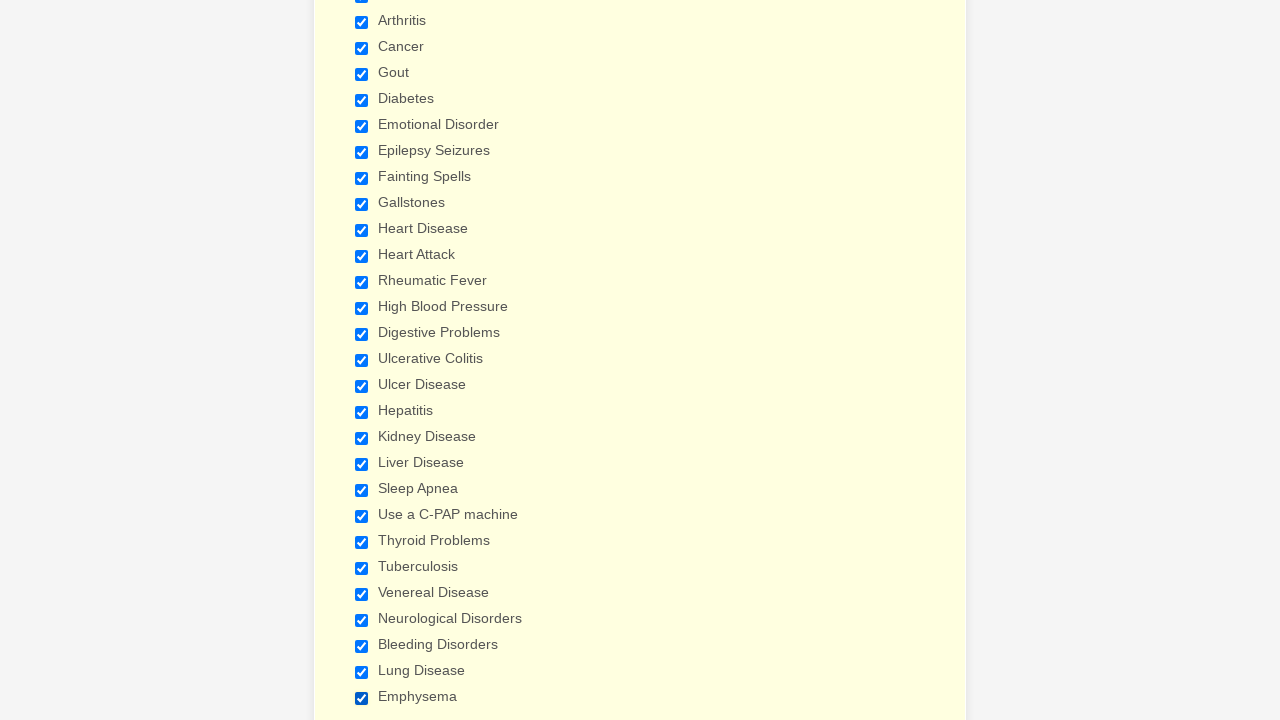

Verified checkbox 16 is selected
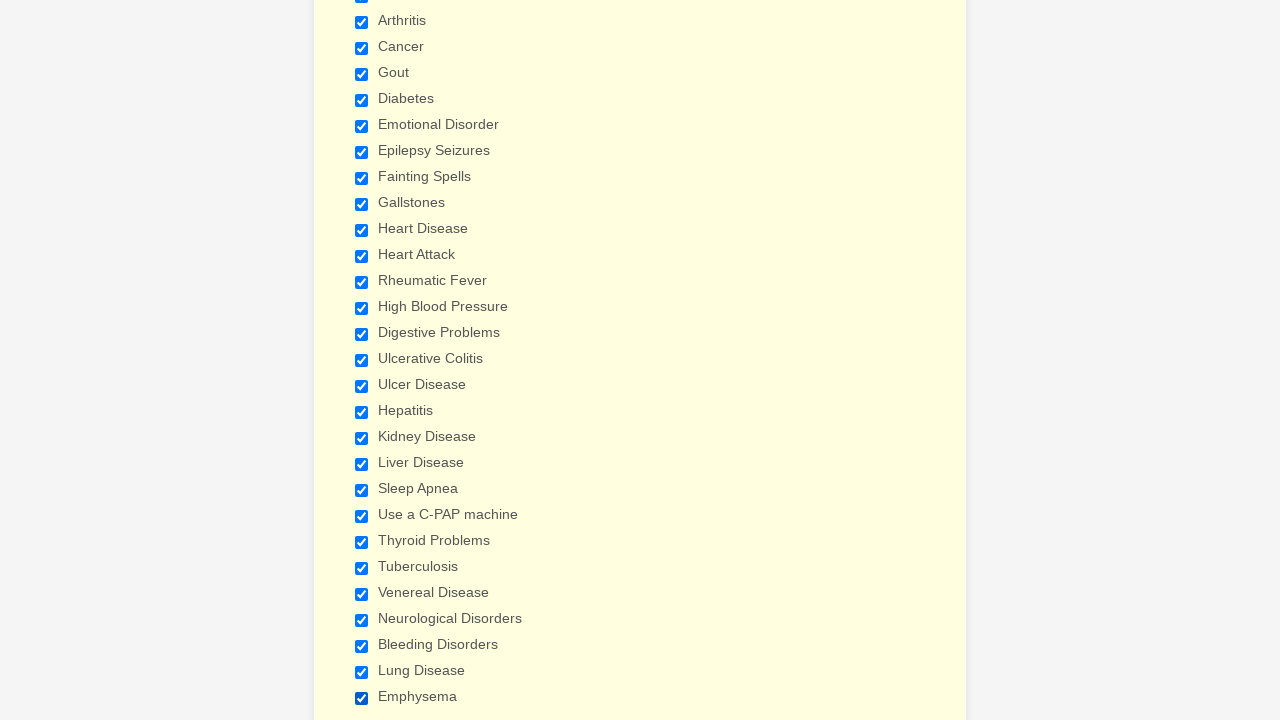

Verified checkbox 17 is selected
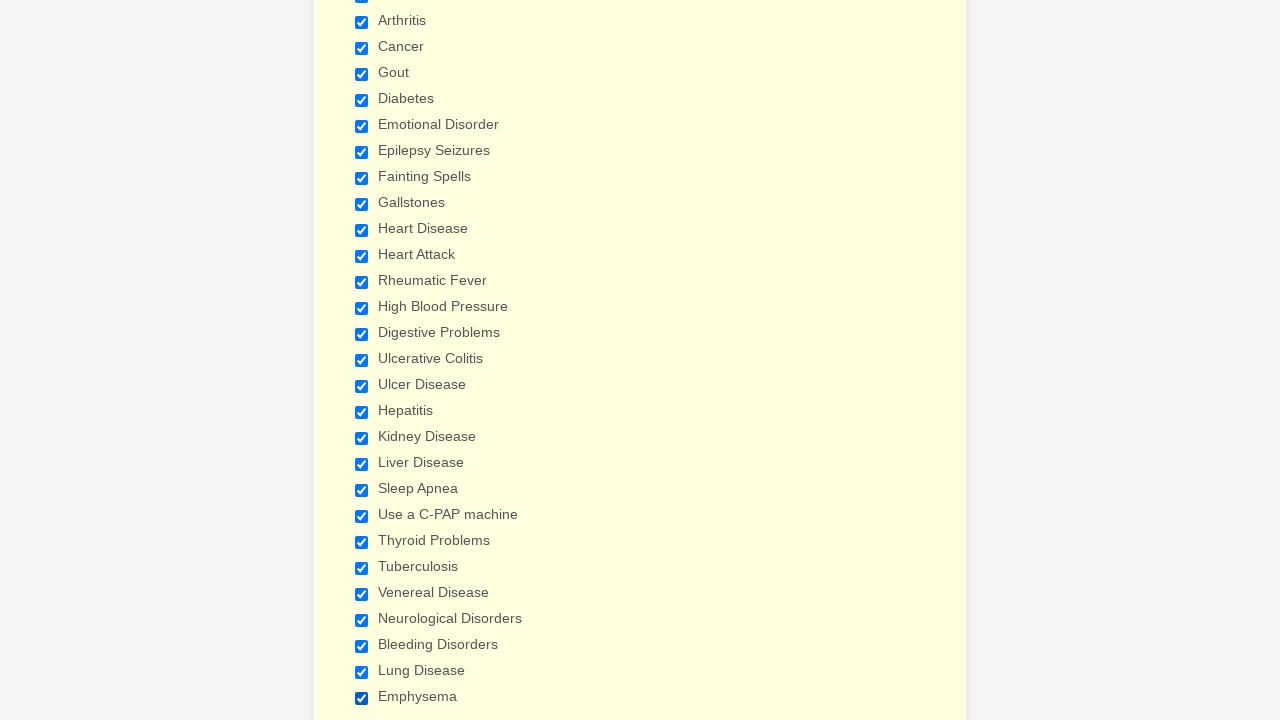

Verified checkbox 18 is selected
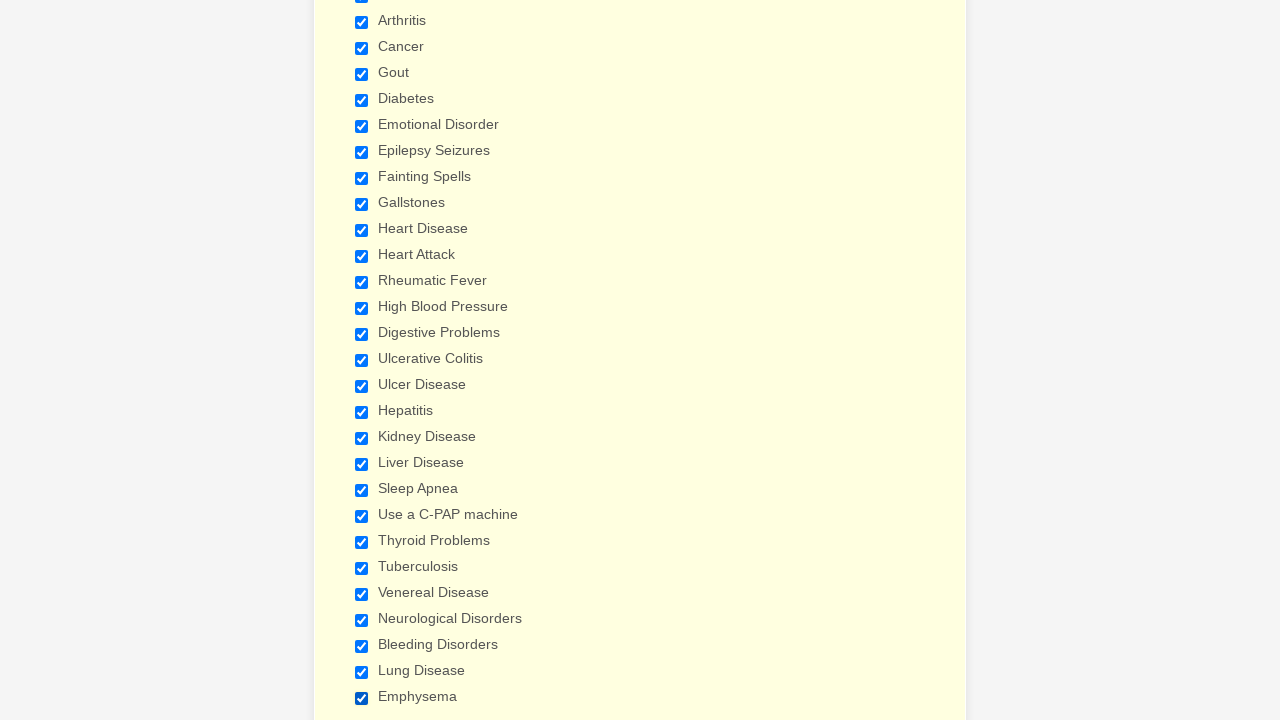

Verified checkbox 19 is selected
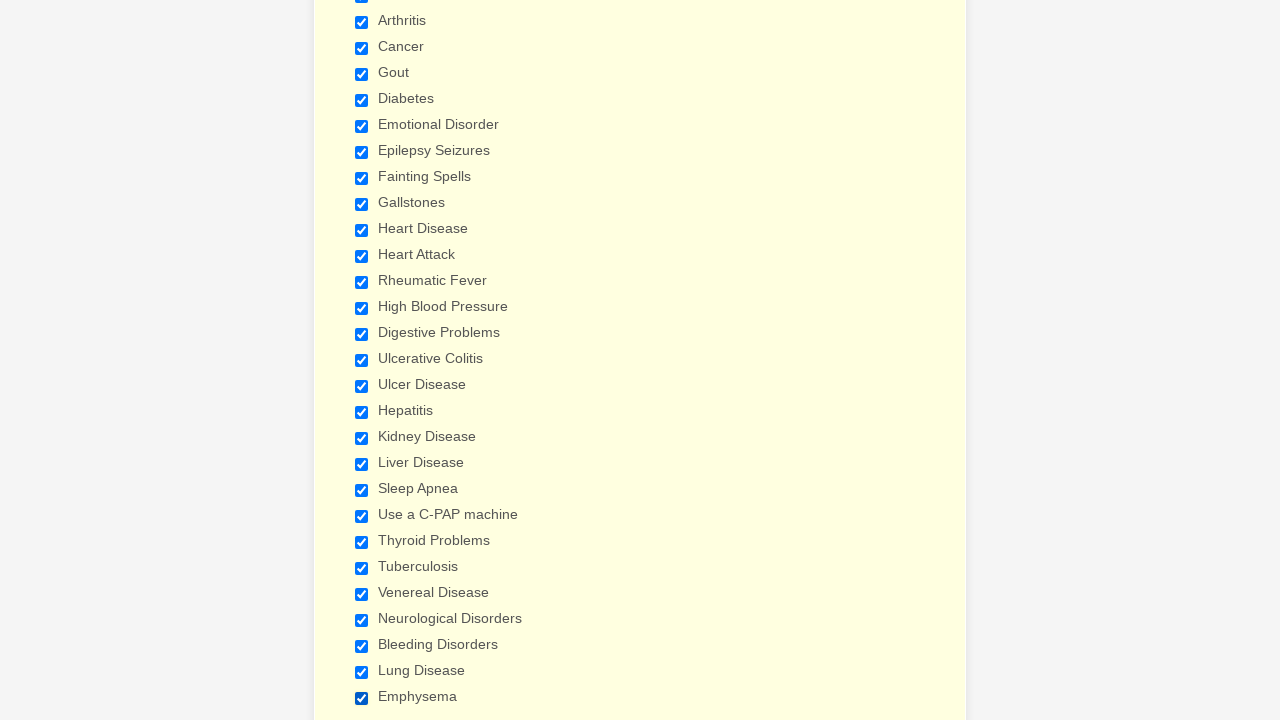

Verified checkbox 20 is selected
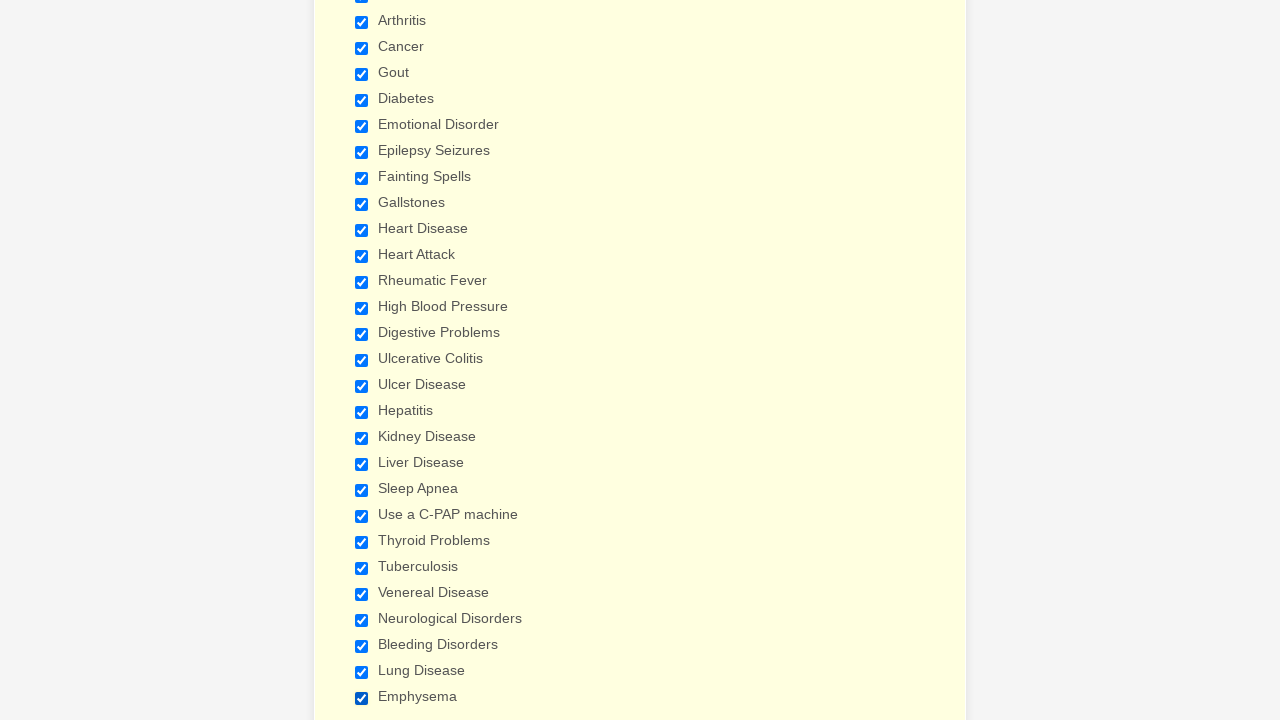

Verified checkbox 21 is selected
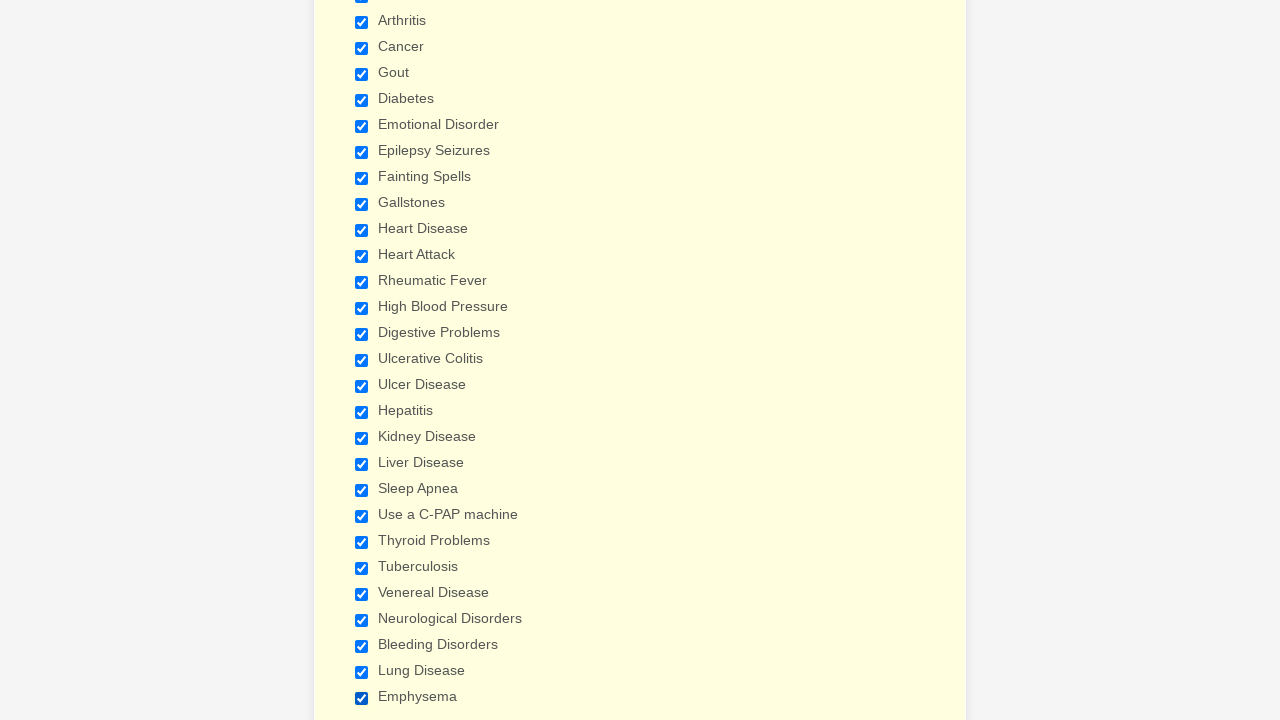

Verified checkbox 22 is selected
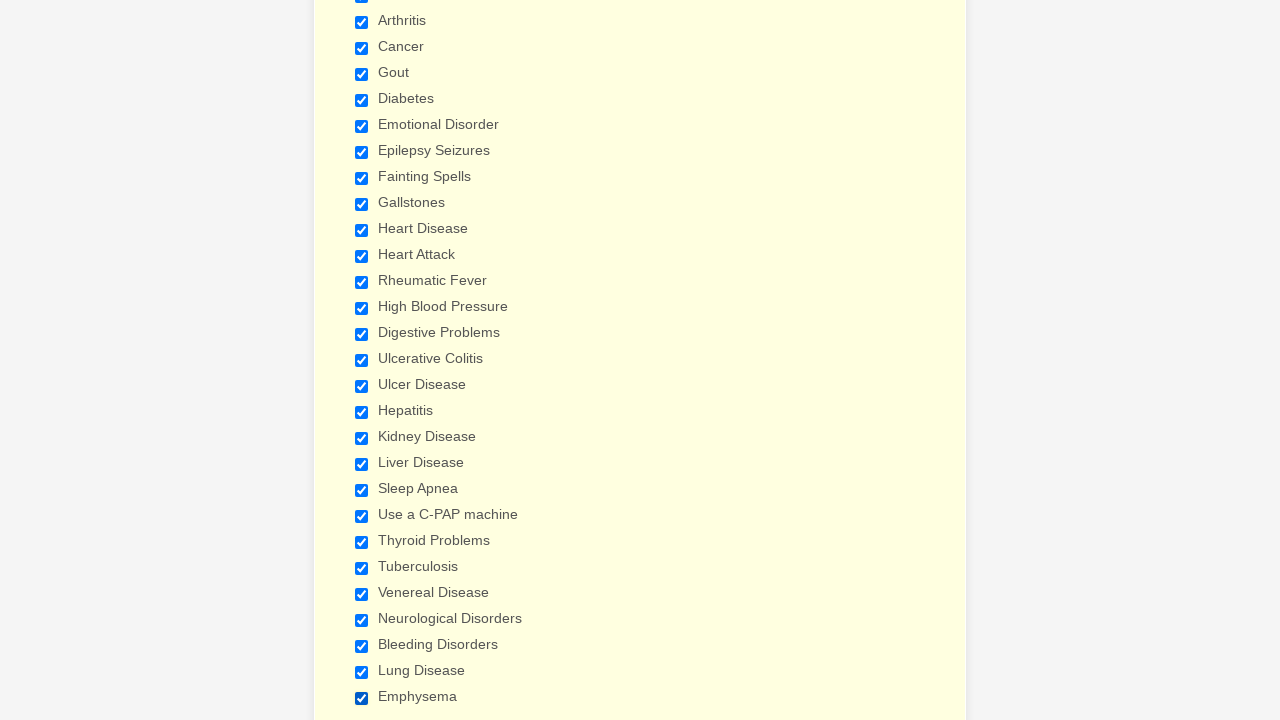

Verified checkbox 23 is selected
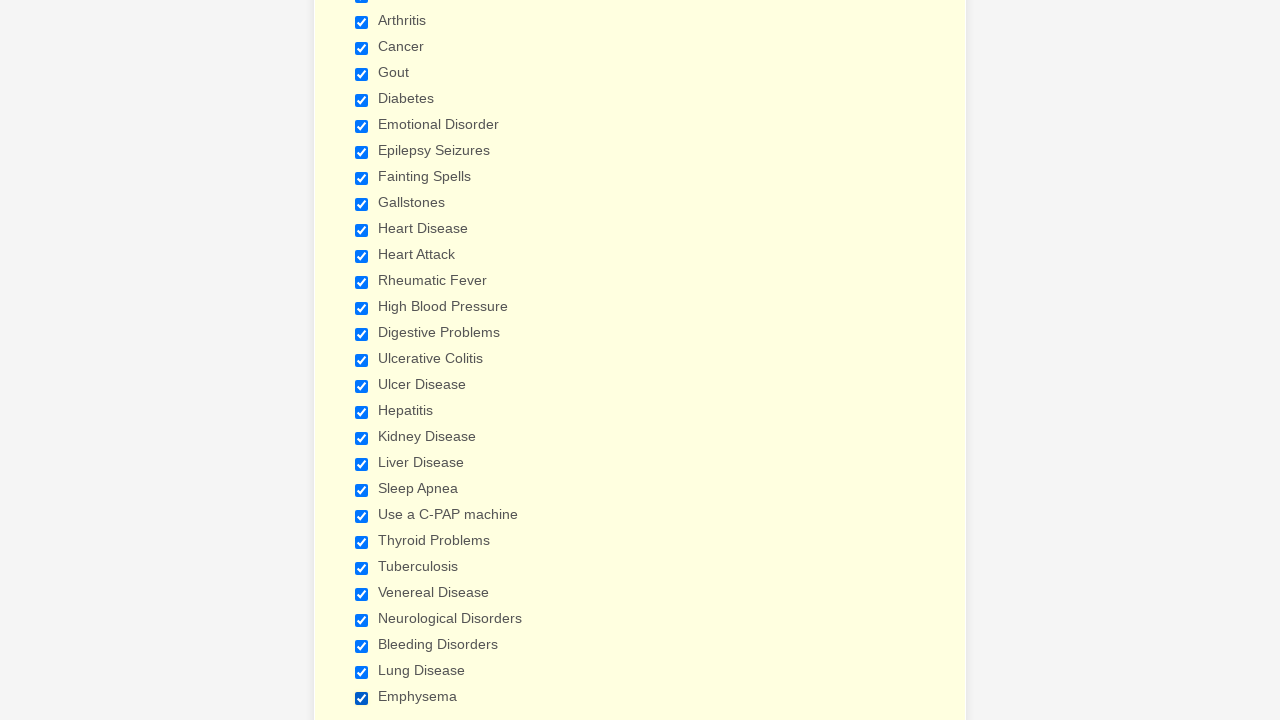

Verified checkbox 24 is selected
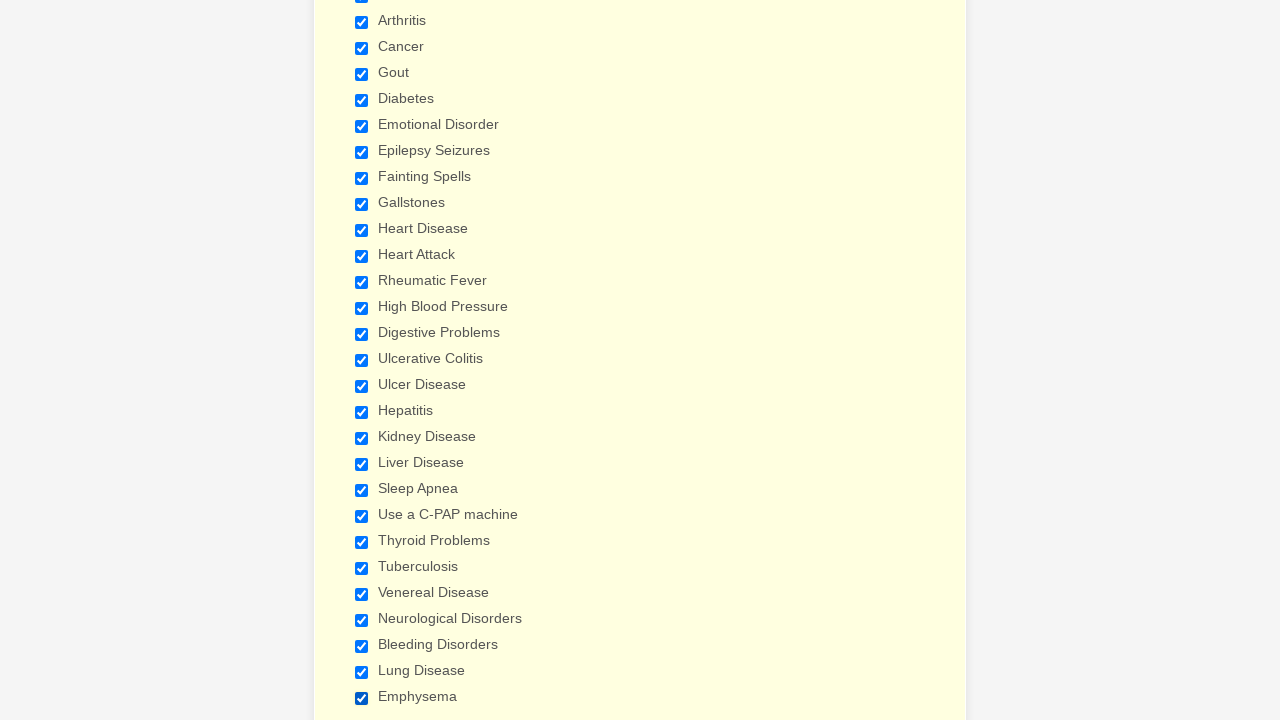

Verified checkbox 25 is selected
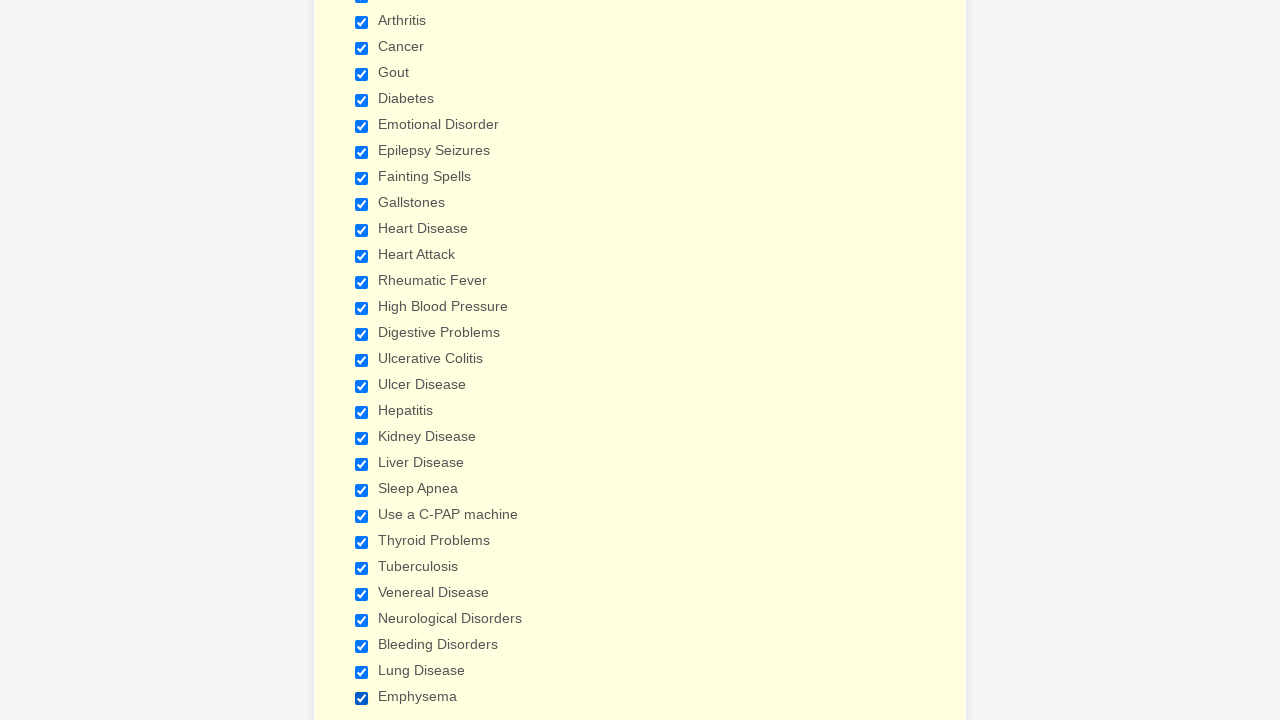

Verified checkbox 26 is selected
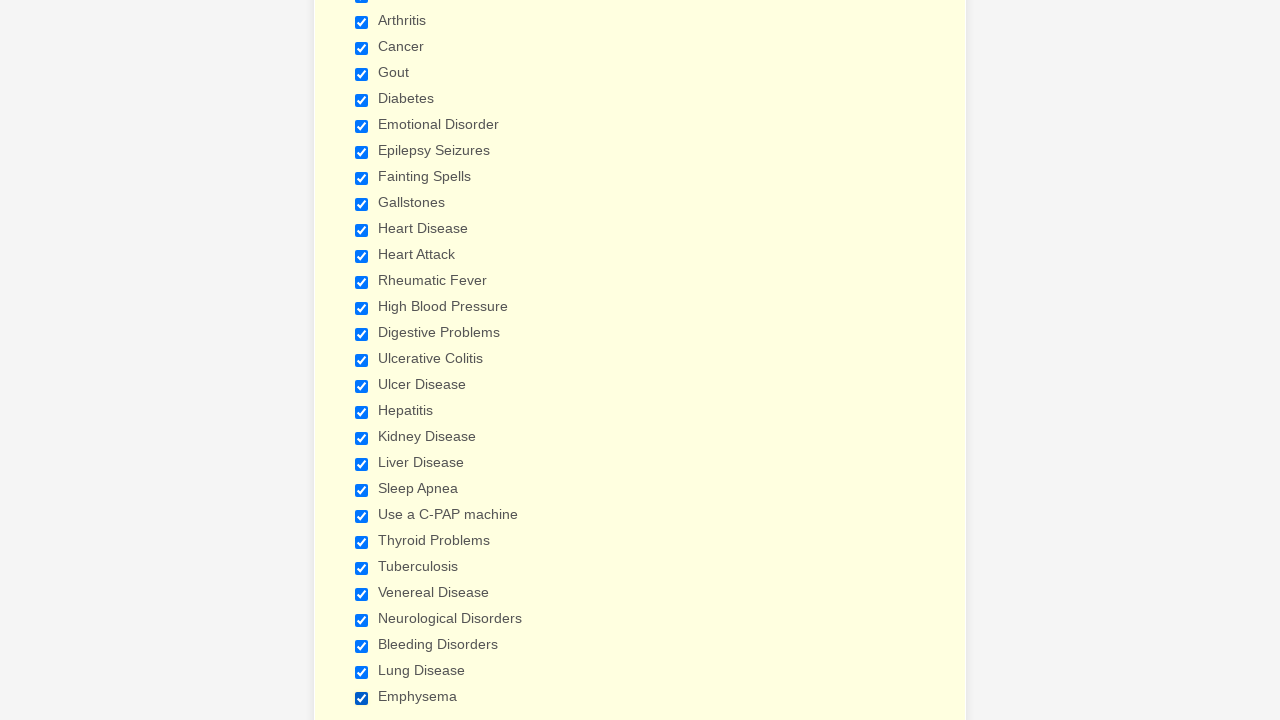

Verified checkbox 27 is selected
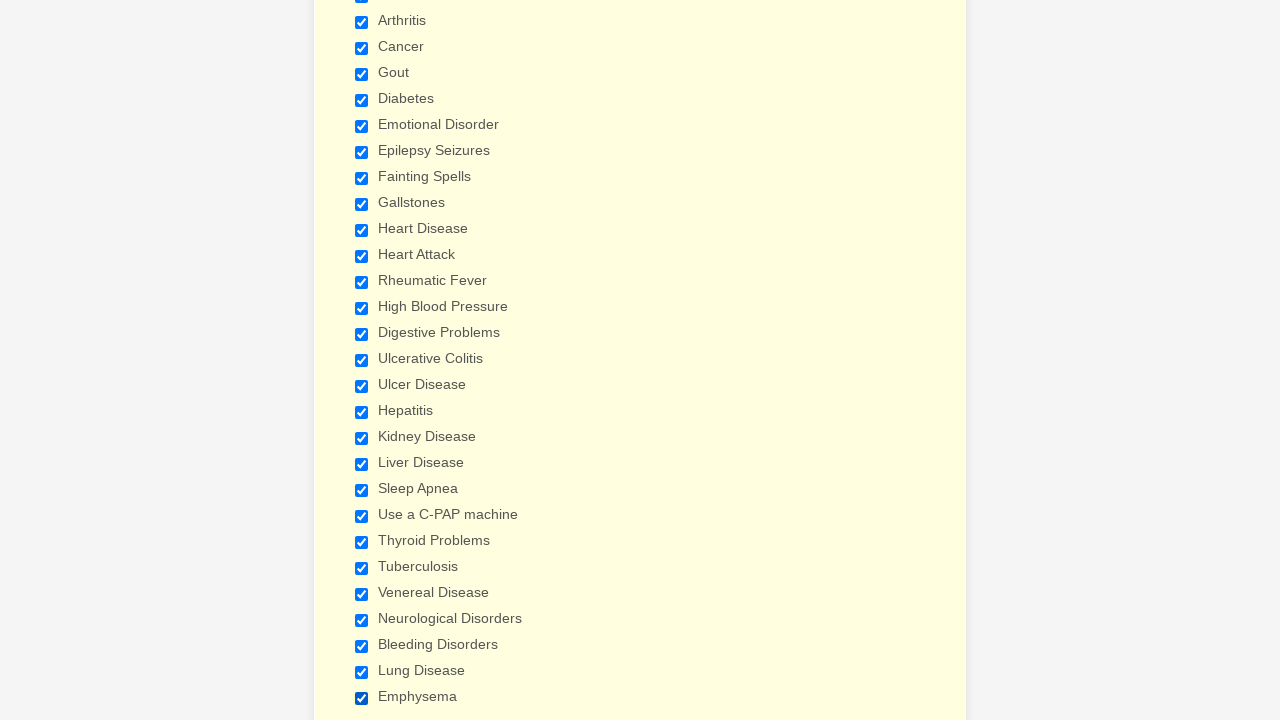

Verified checkbox 28 is selected
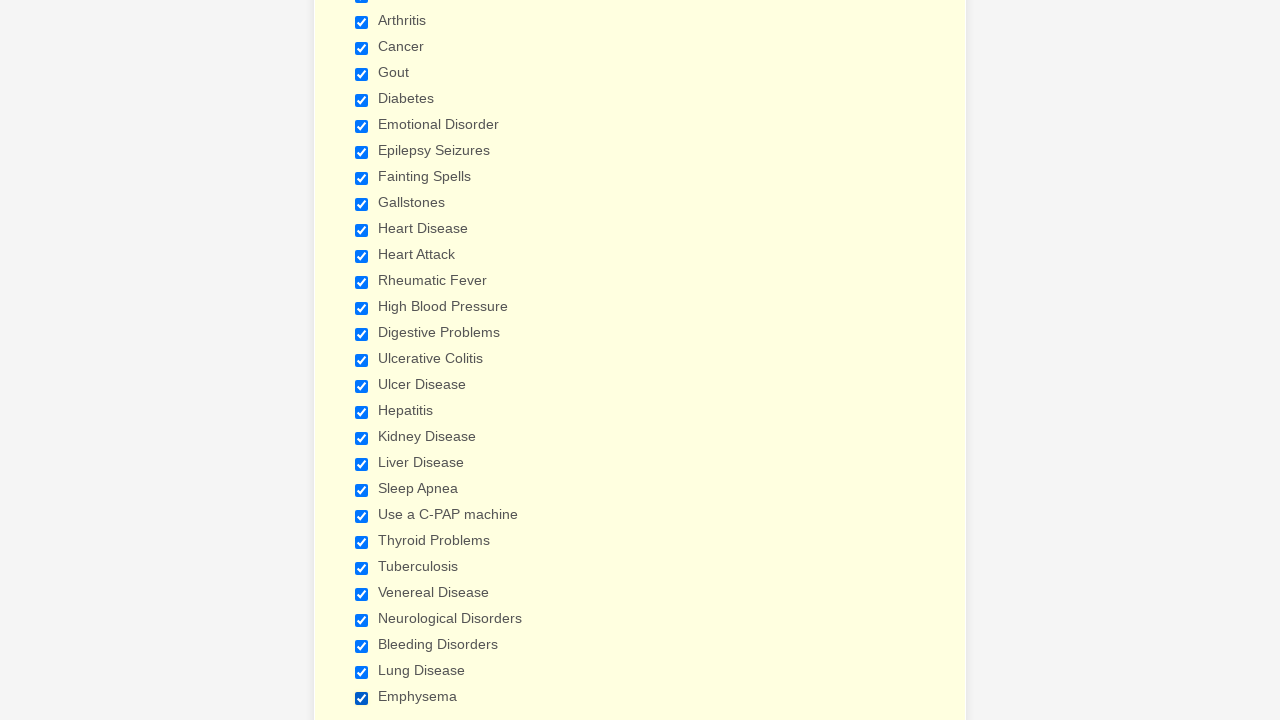

Verified checkbox 29 is selected
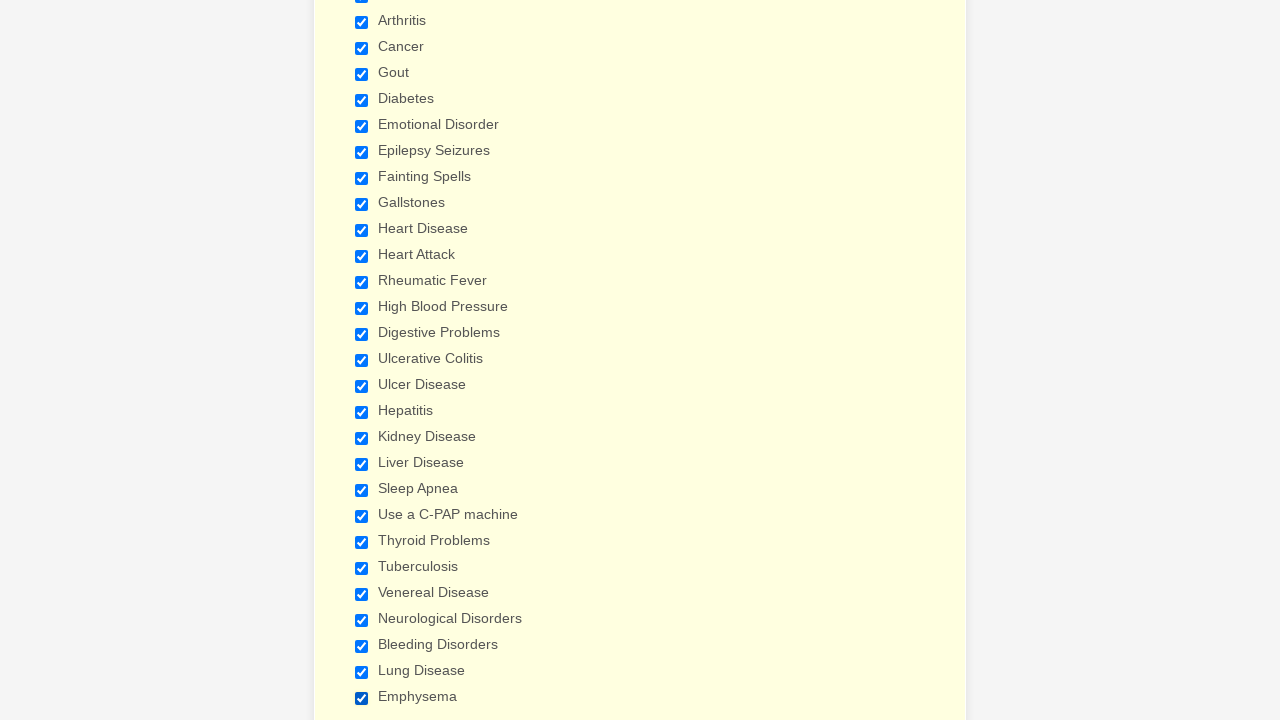

Cleared browser cookies
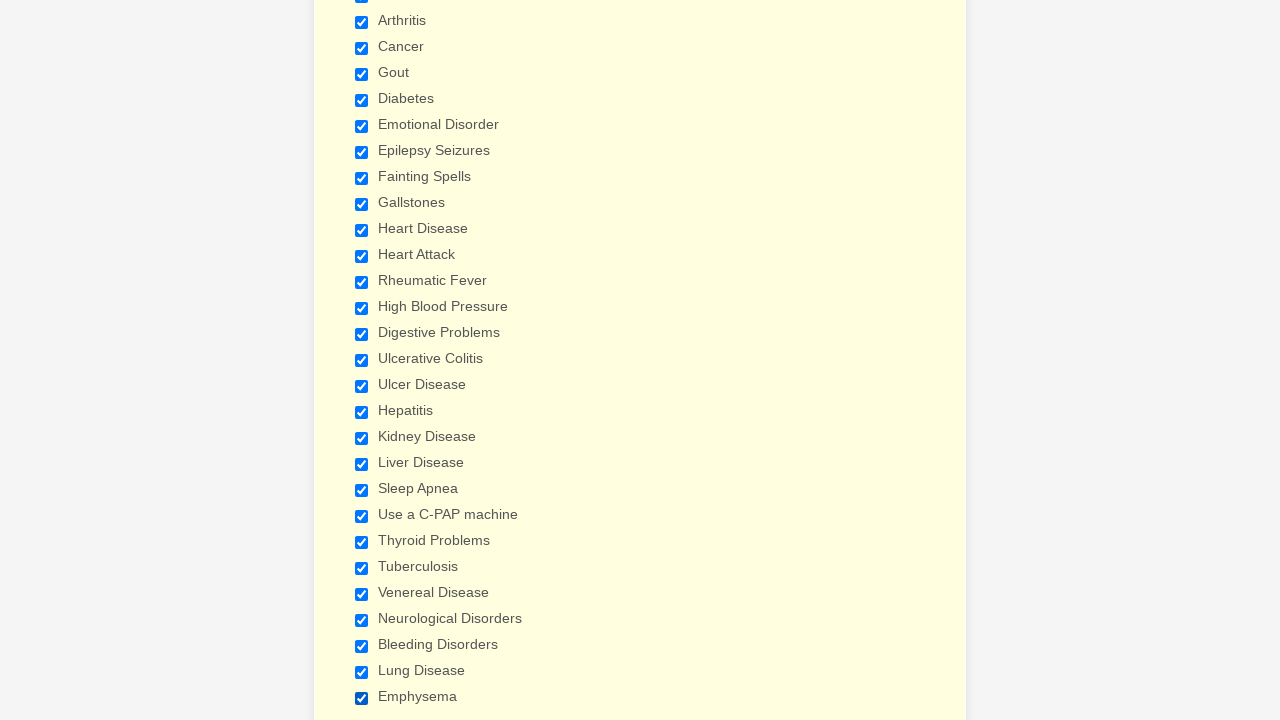

Reloaded the page to reset form state
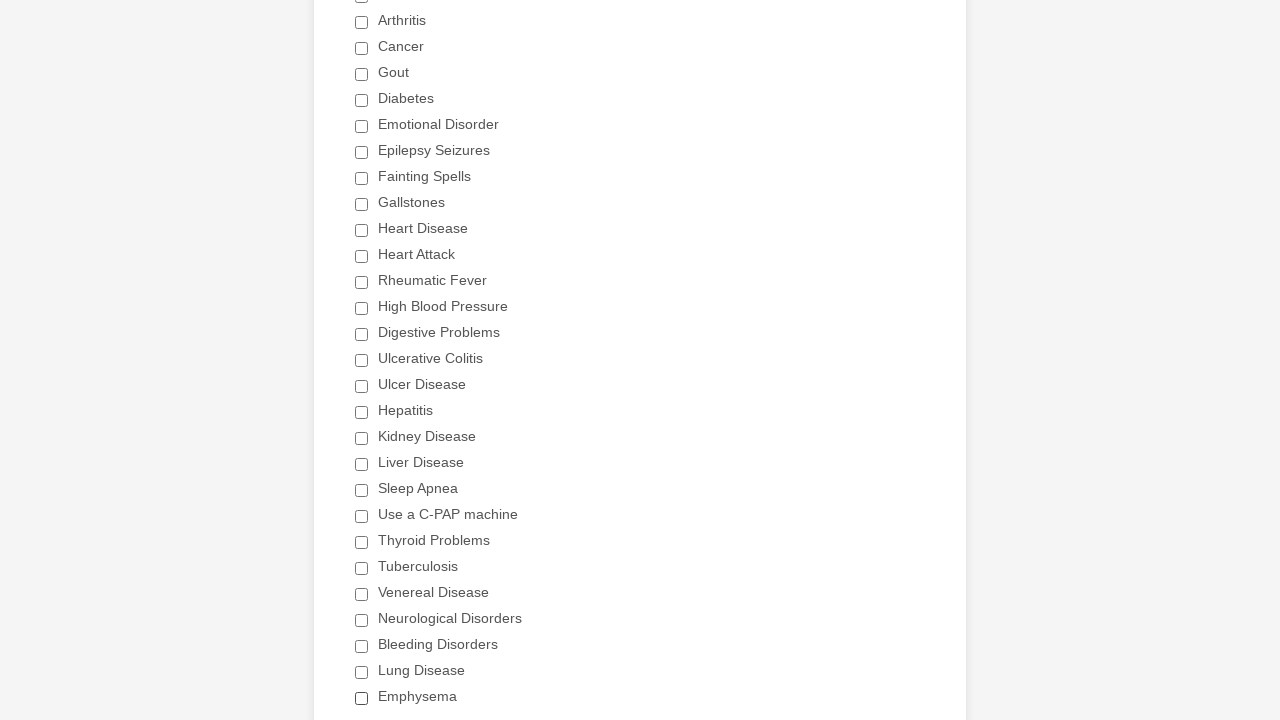

Re-located all checkboxes after page reload
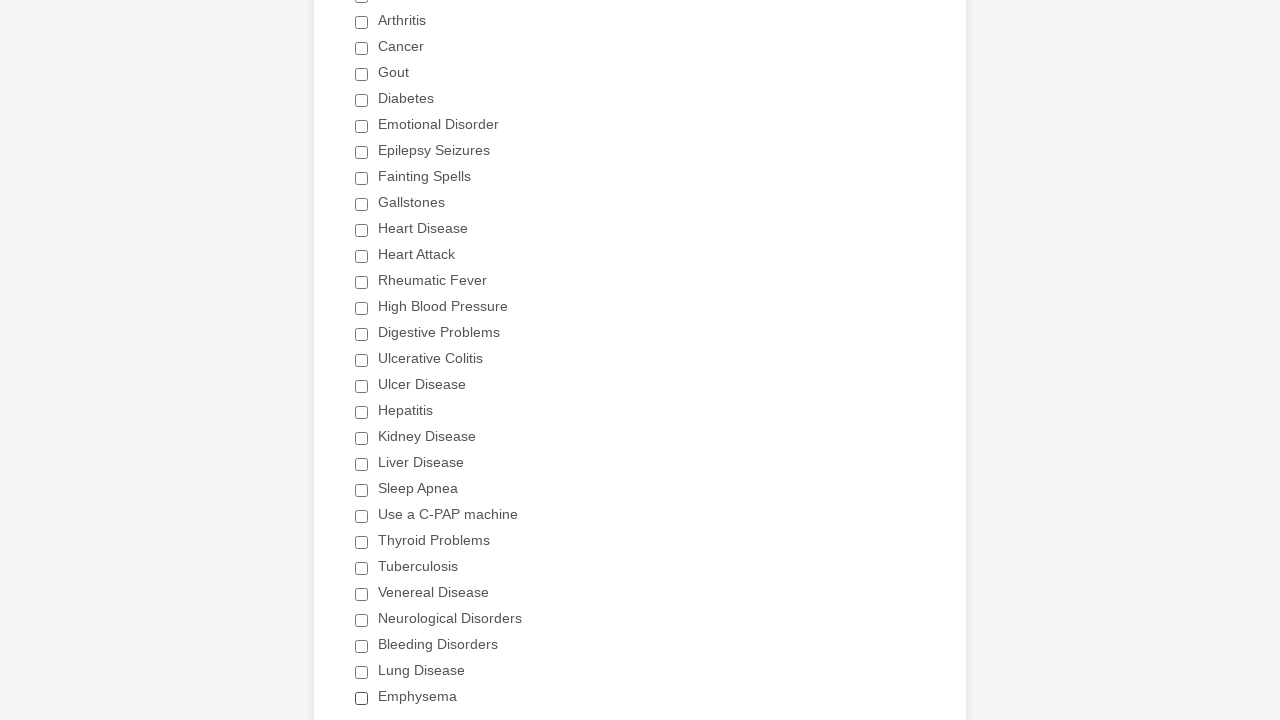

Confirmed 29 checkboxes present after refresh
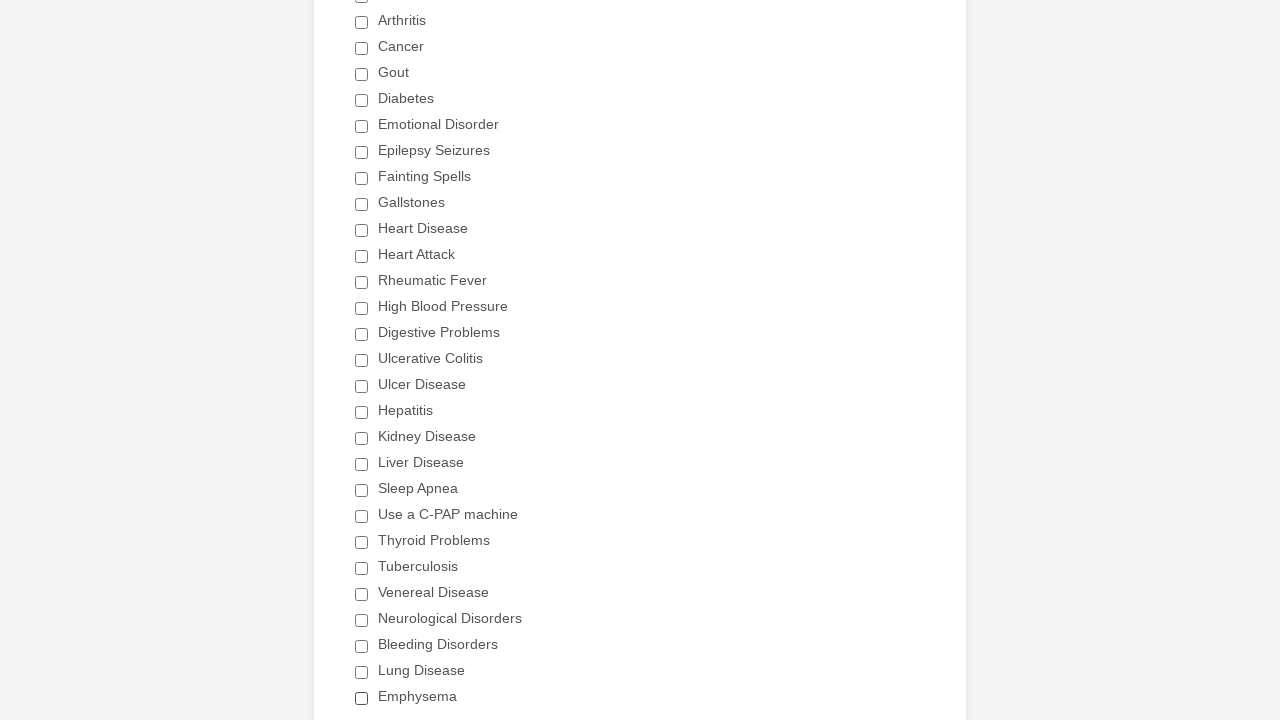

Clicked 'Heart Attack' checkbox to select it at (362, 256) on div.form-single-column input[type='checkbox'] >> nth=11
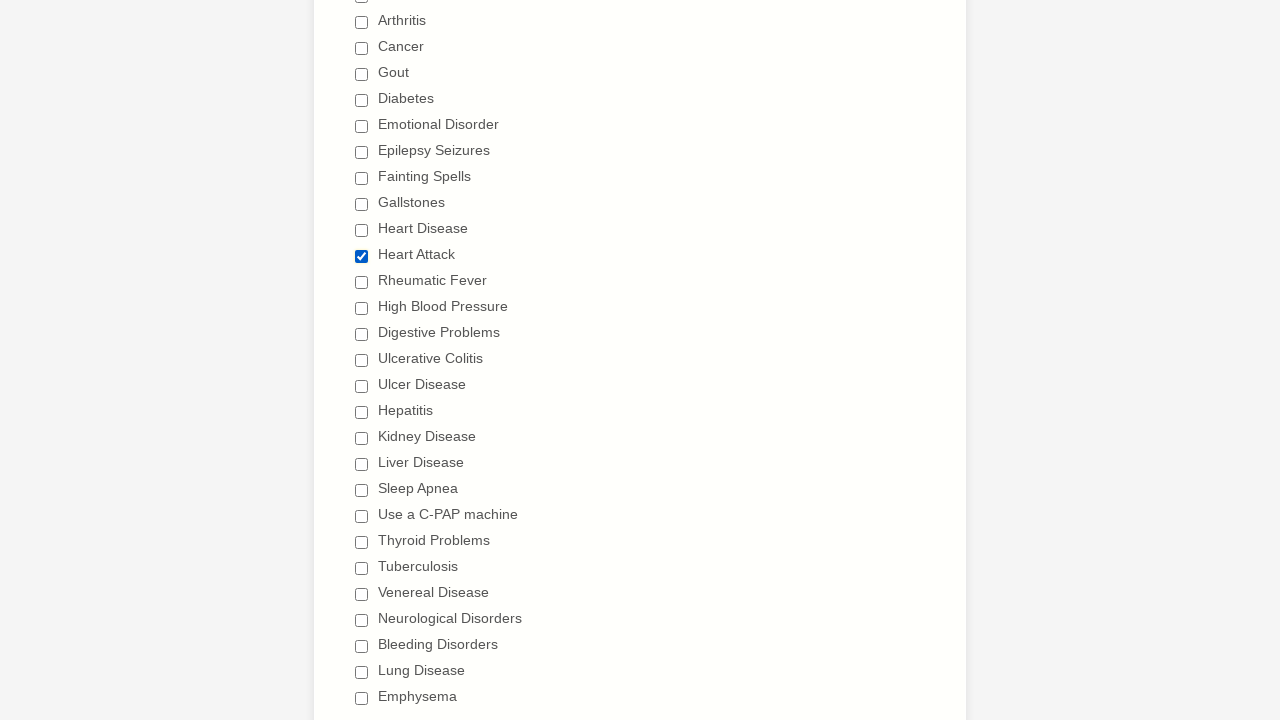

Verified 'Anemia' checkbox is not selected
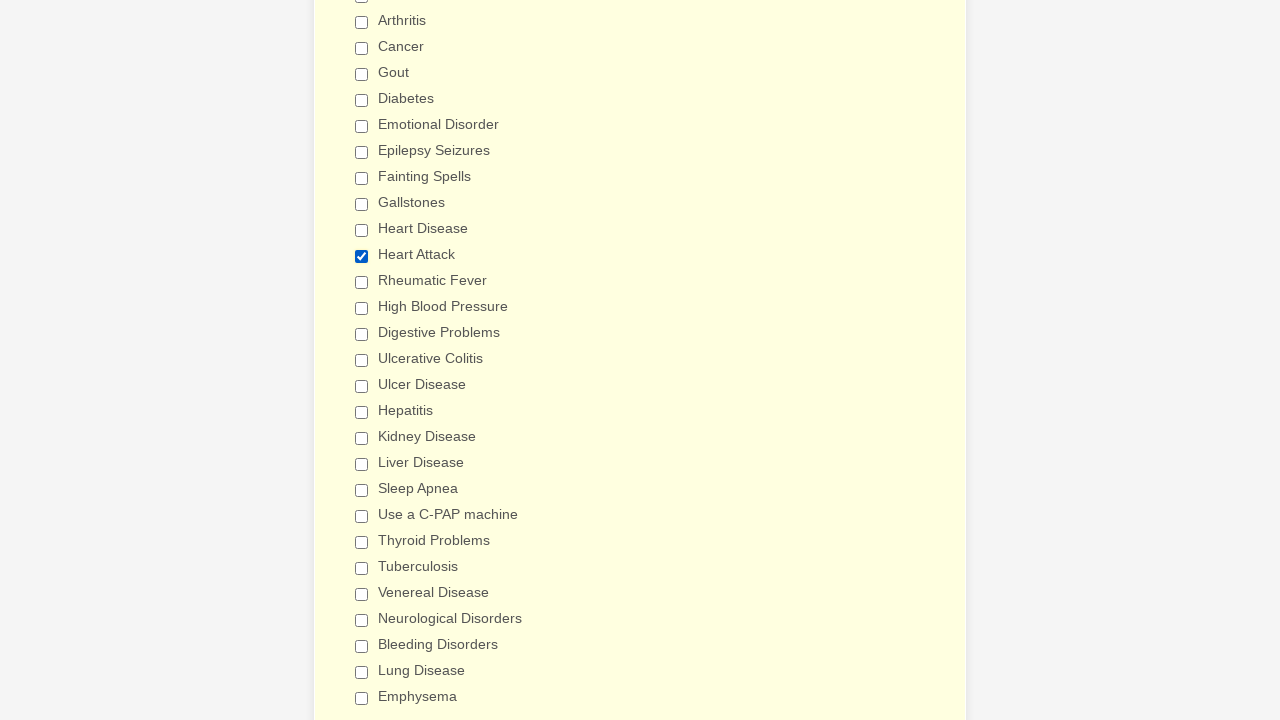

Verified 'Asthma' checkbox is not selected
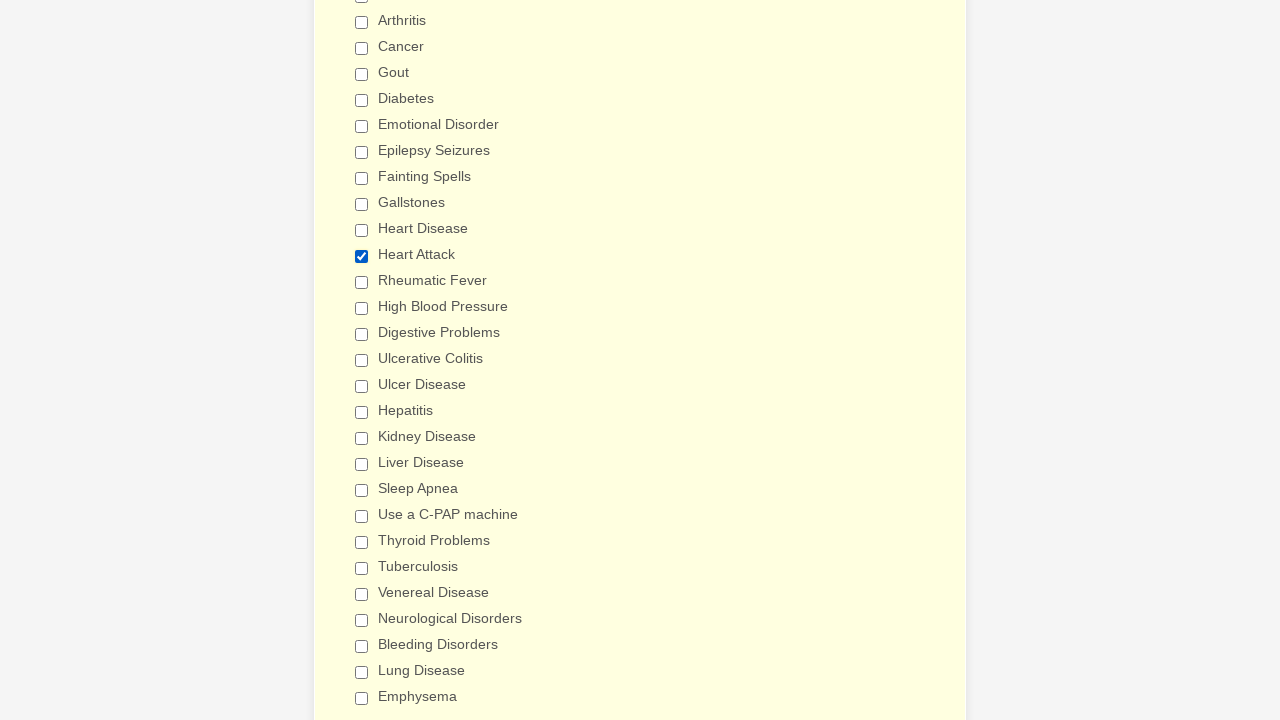

Verified 'Arthritis' checkbox is not selected
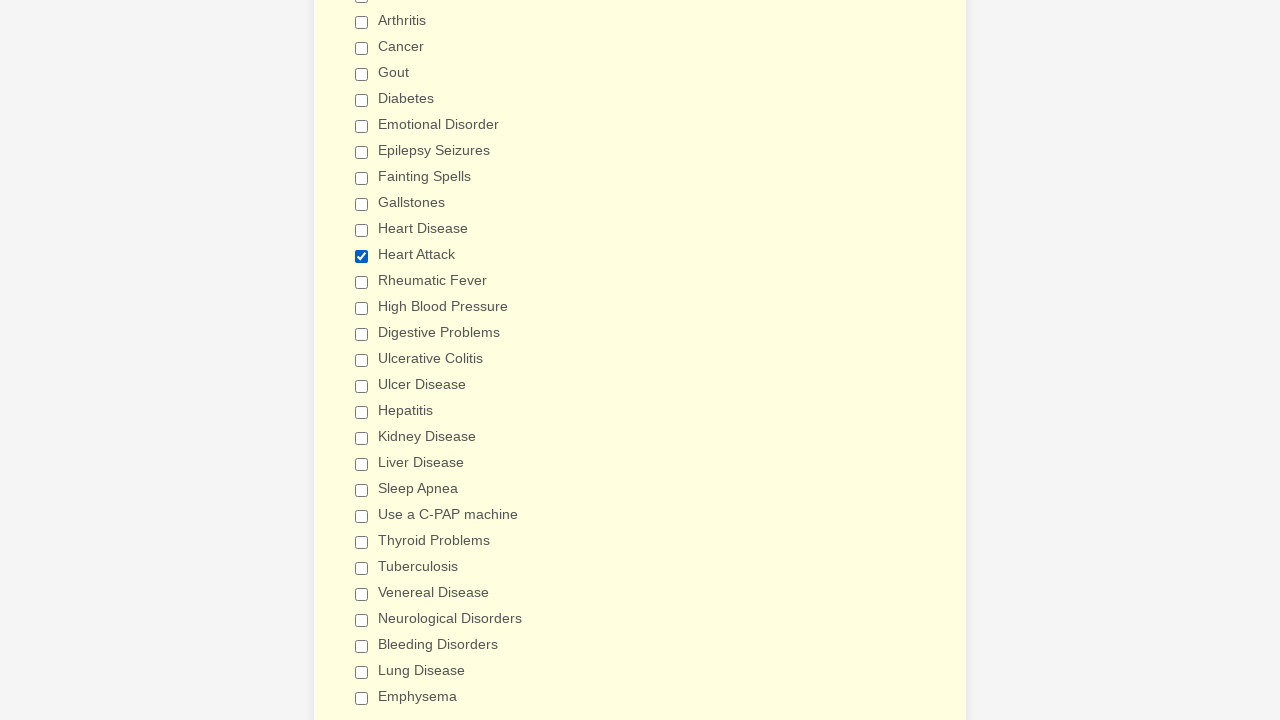

Verified 'Cancer' checkbox is not selected
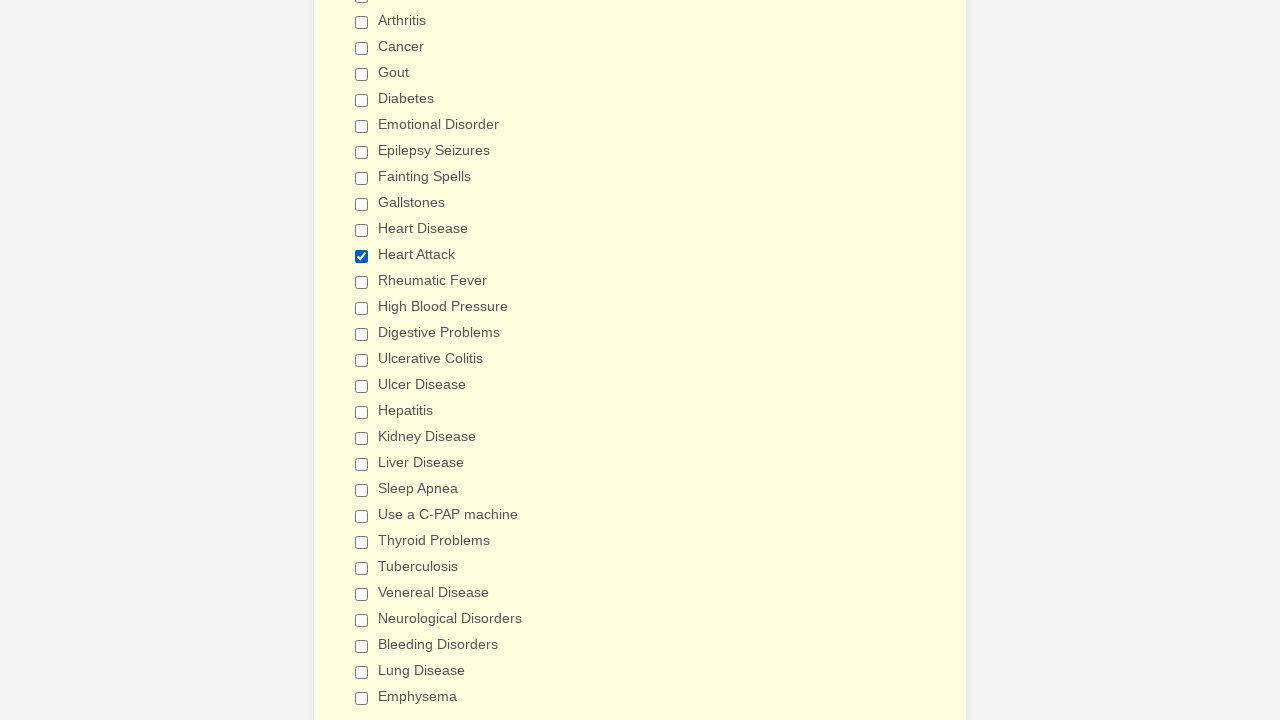

Verified 'Gout' checkbox is not selected
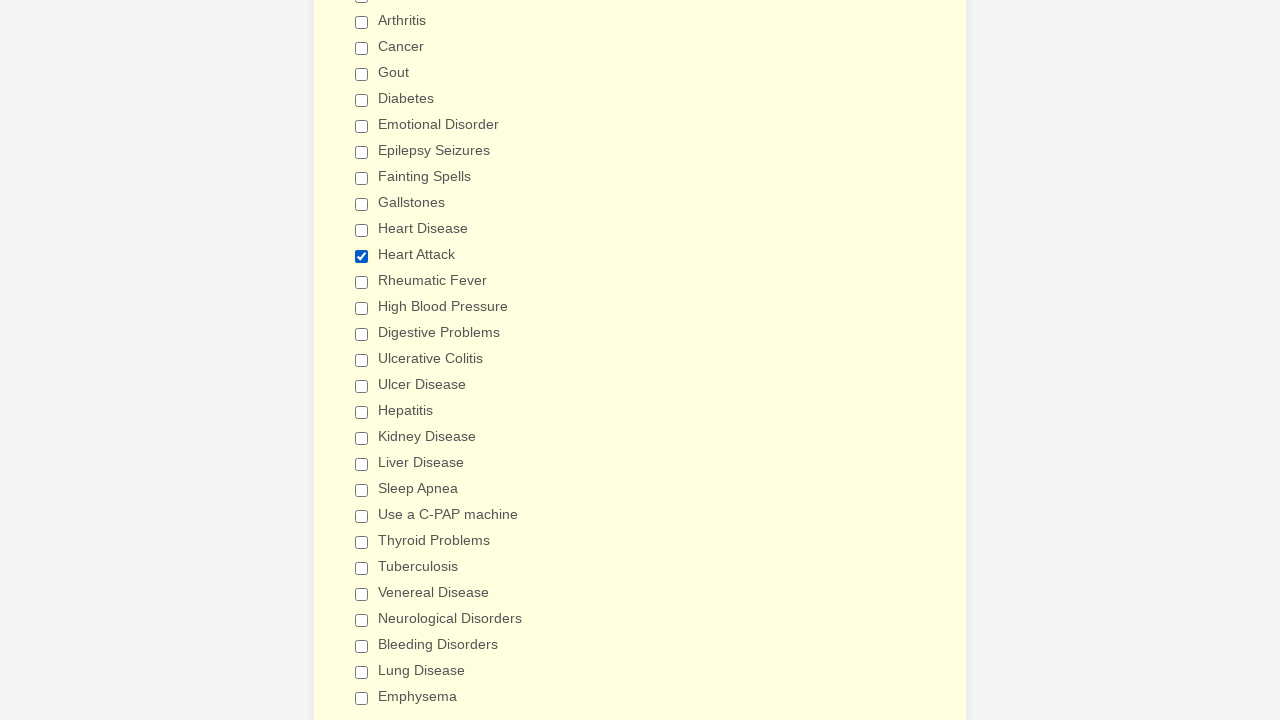

Verified 'Diabetes' checkbox is not selected
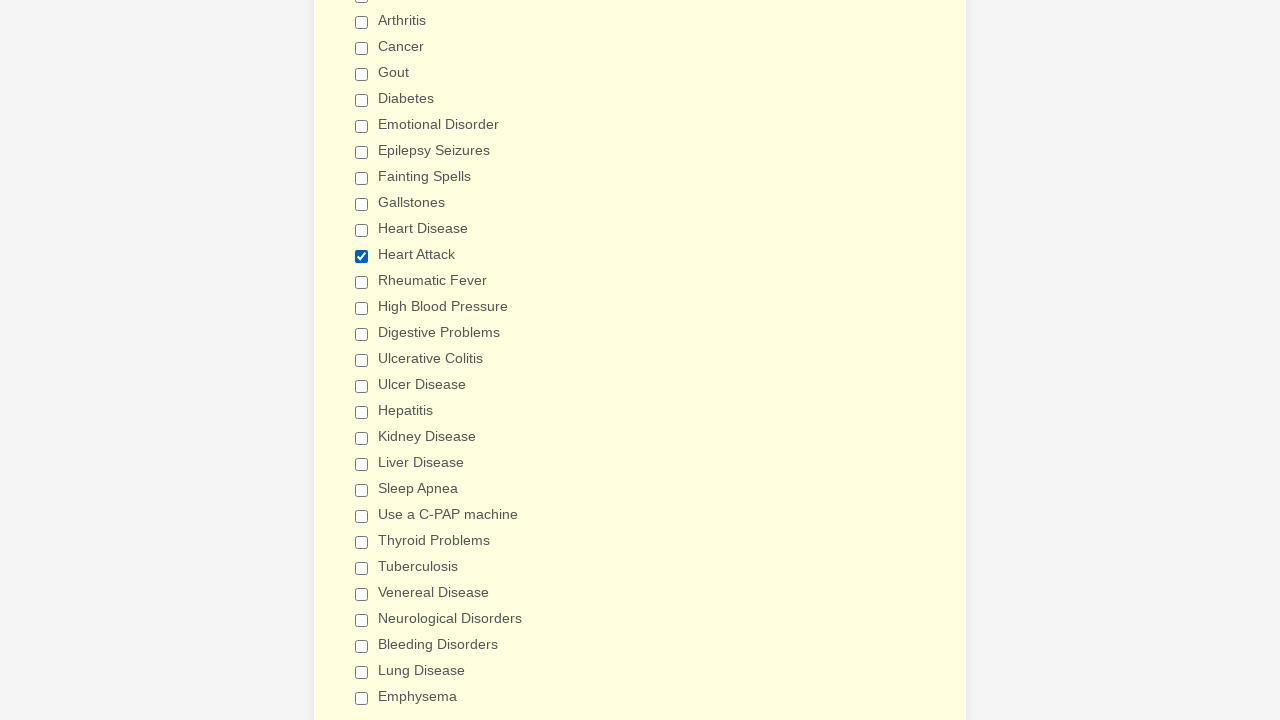

Verified 'Emotional Disorder' checkbox is not selected
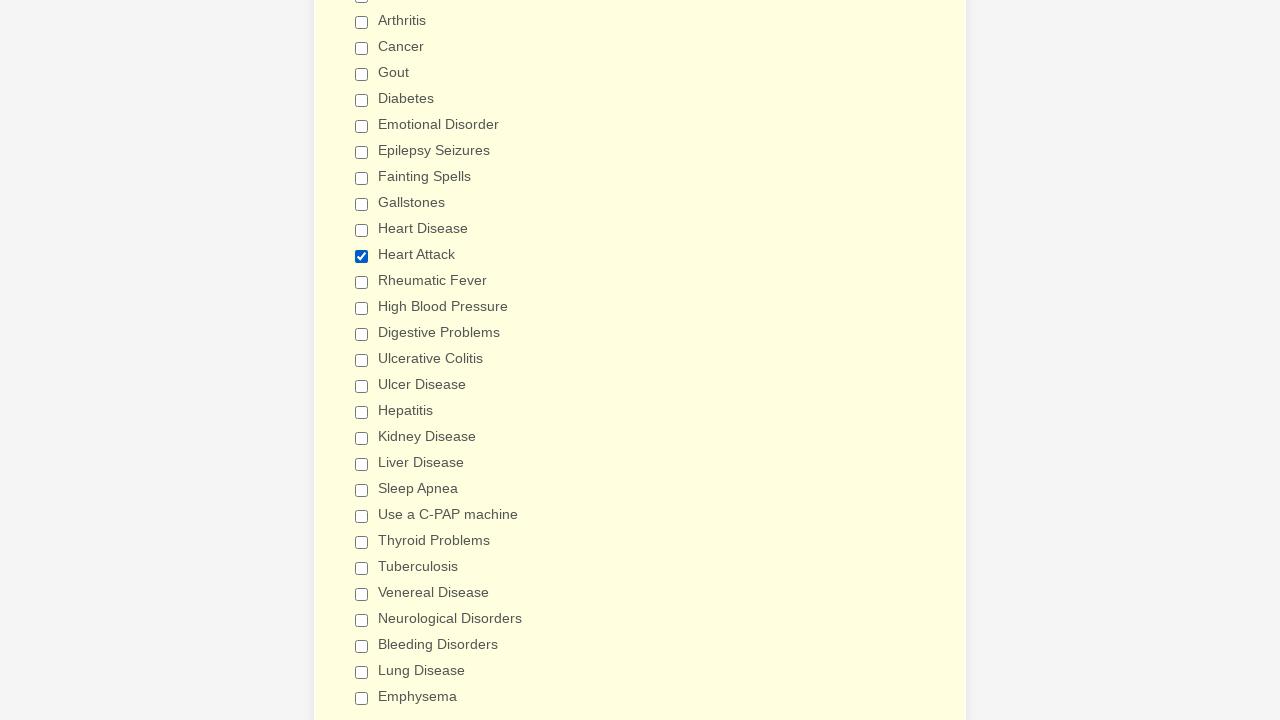

Verified 'Epilepsy Seizures' checkbox is not selected
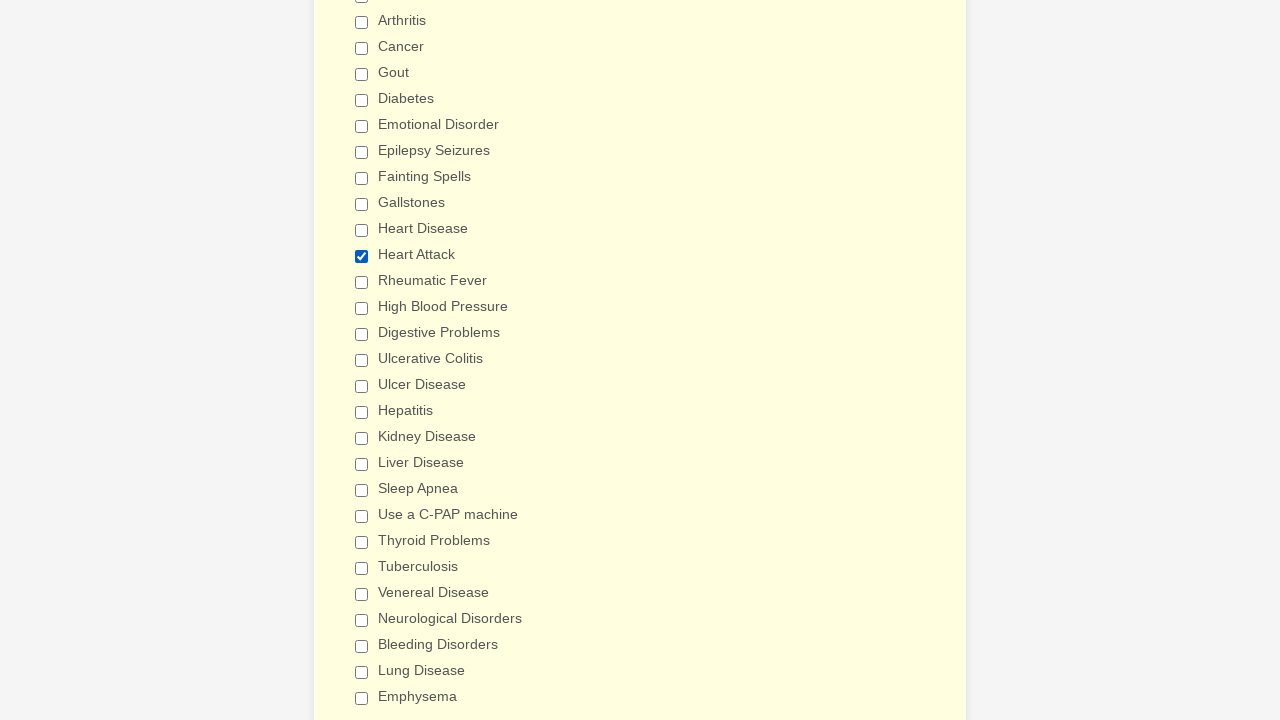

Verified 'Fainting Spells' checkbox is not selected
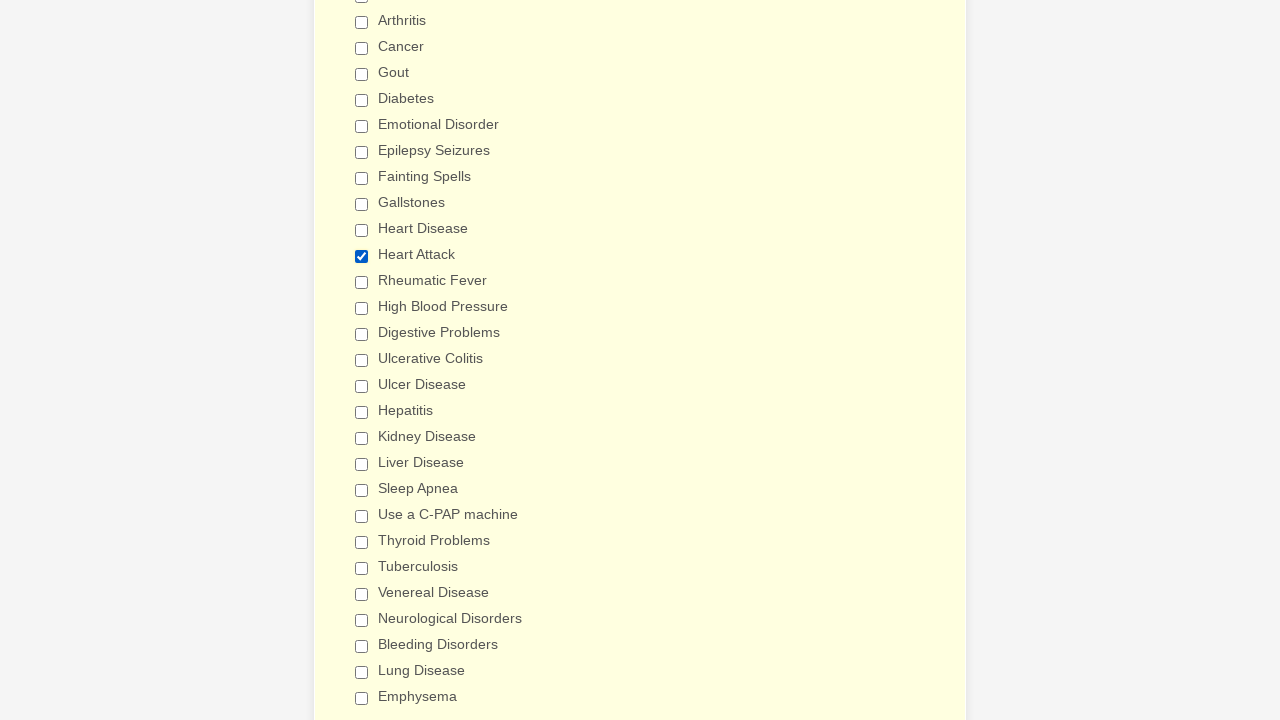

Verified 'Gallstones' checkbox is not selected
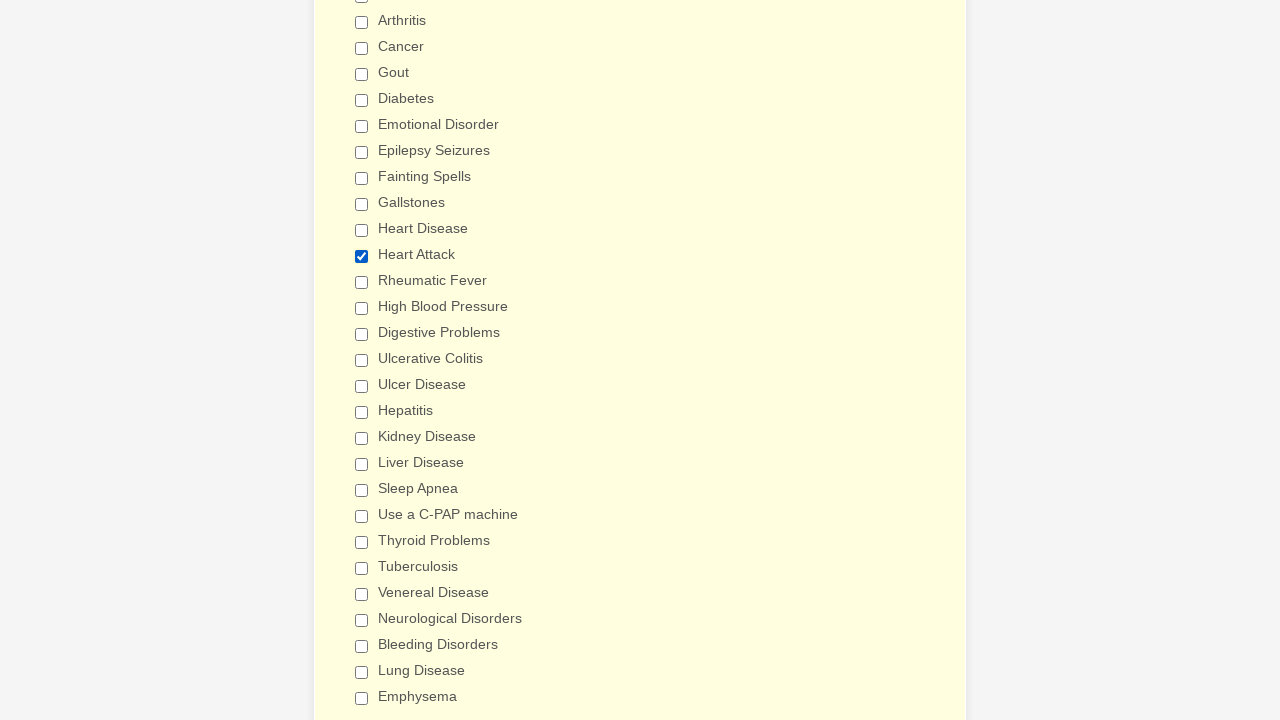

Verified 'Heart Disease' checkbox is not selected
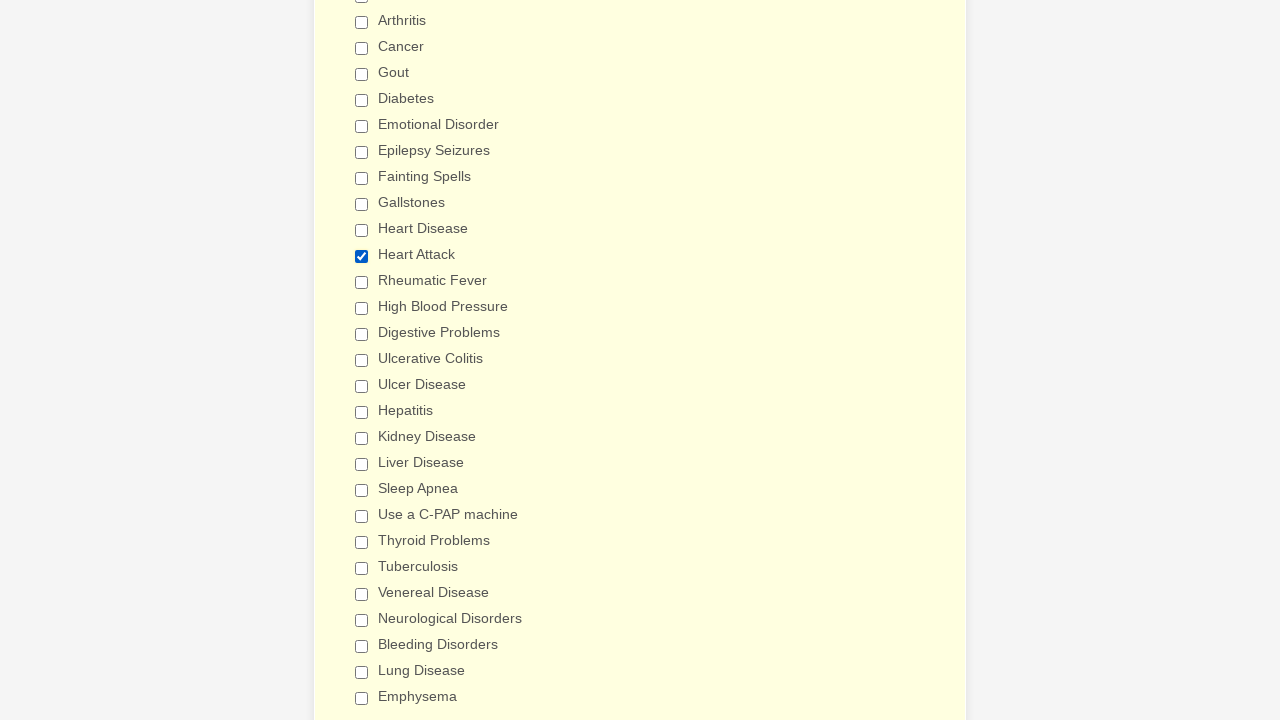

Verified 'Heart Attack' checkbox is selected
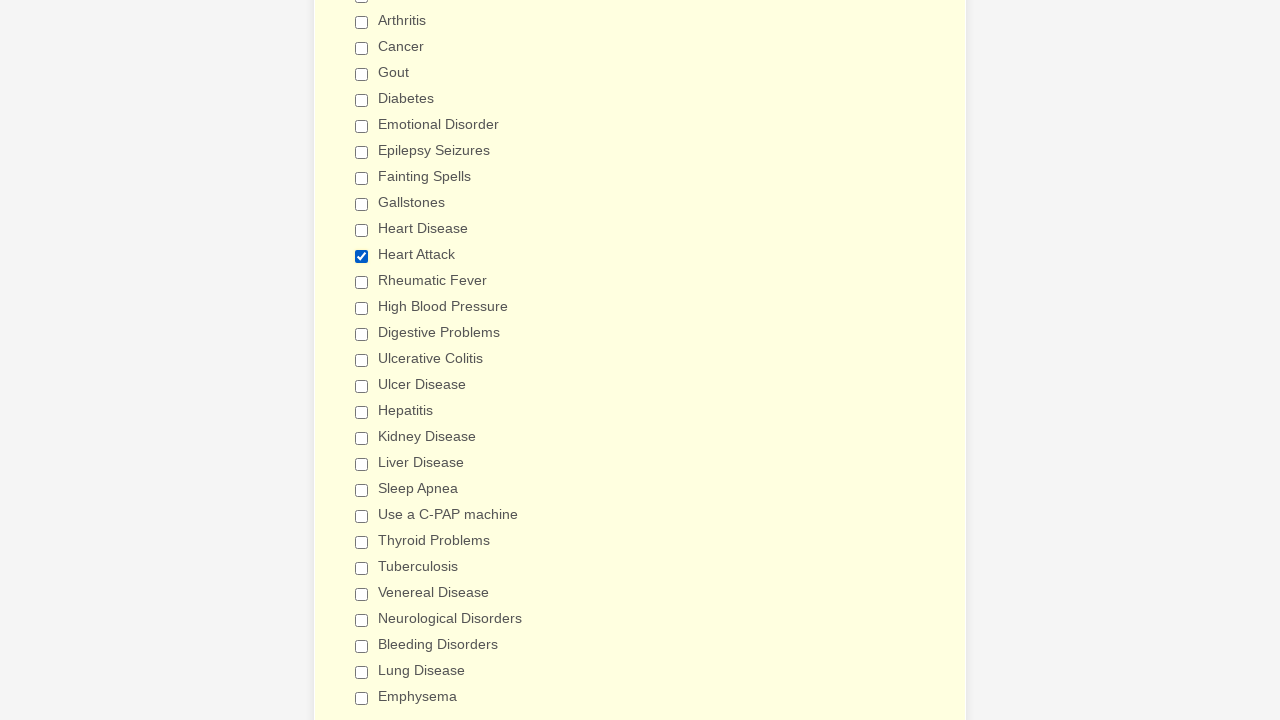

Verified 'Rheumatic Fever' checkbox is not selected
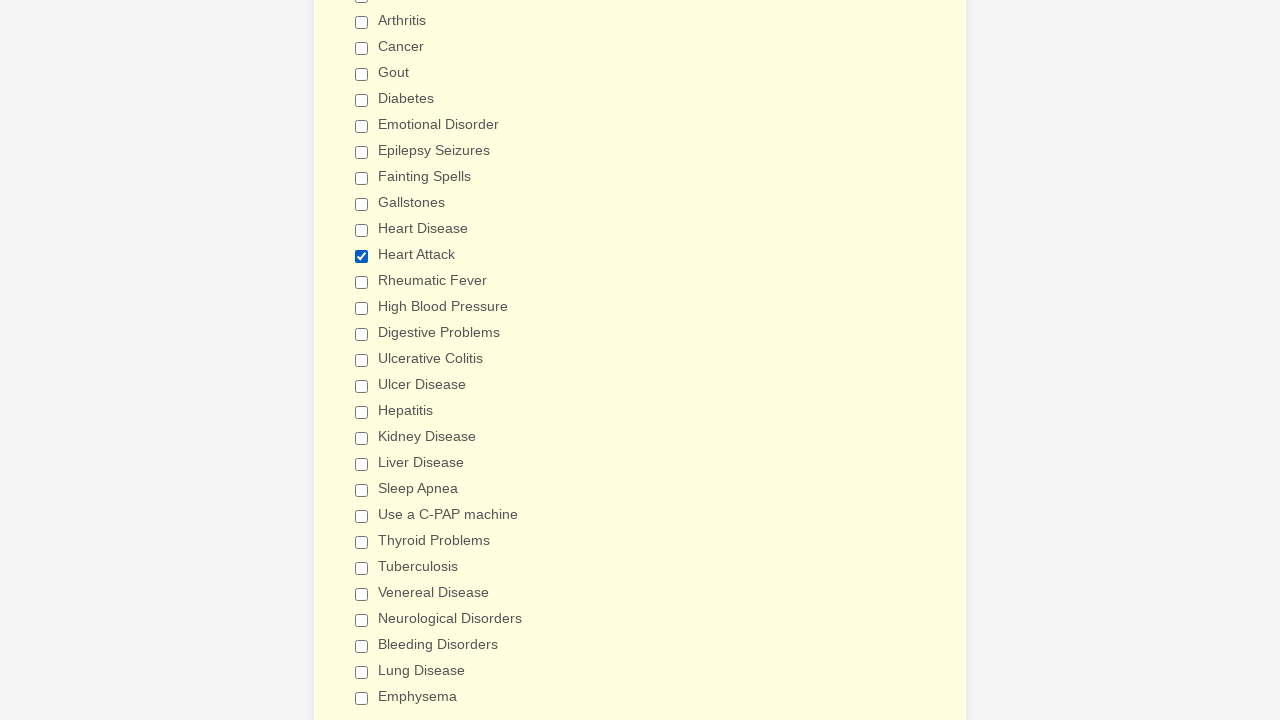

Verified 'High Blood Pressure' checkbox is not selected
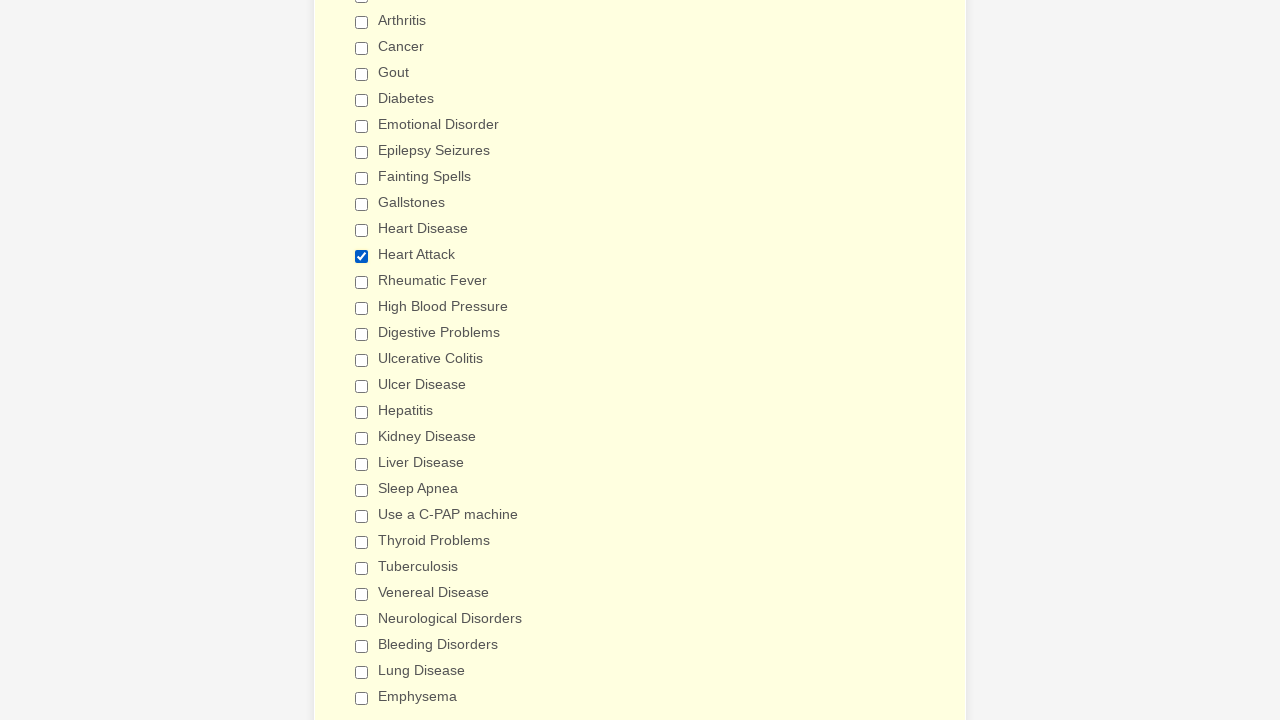

Verified 'Digestive Problems' checkbox is not selected
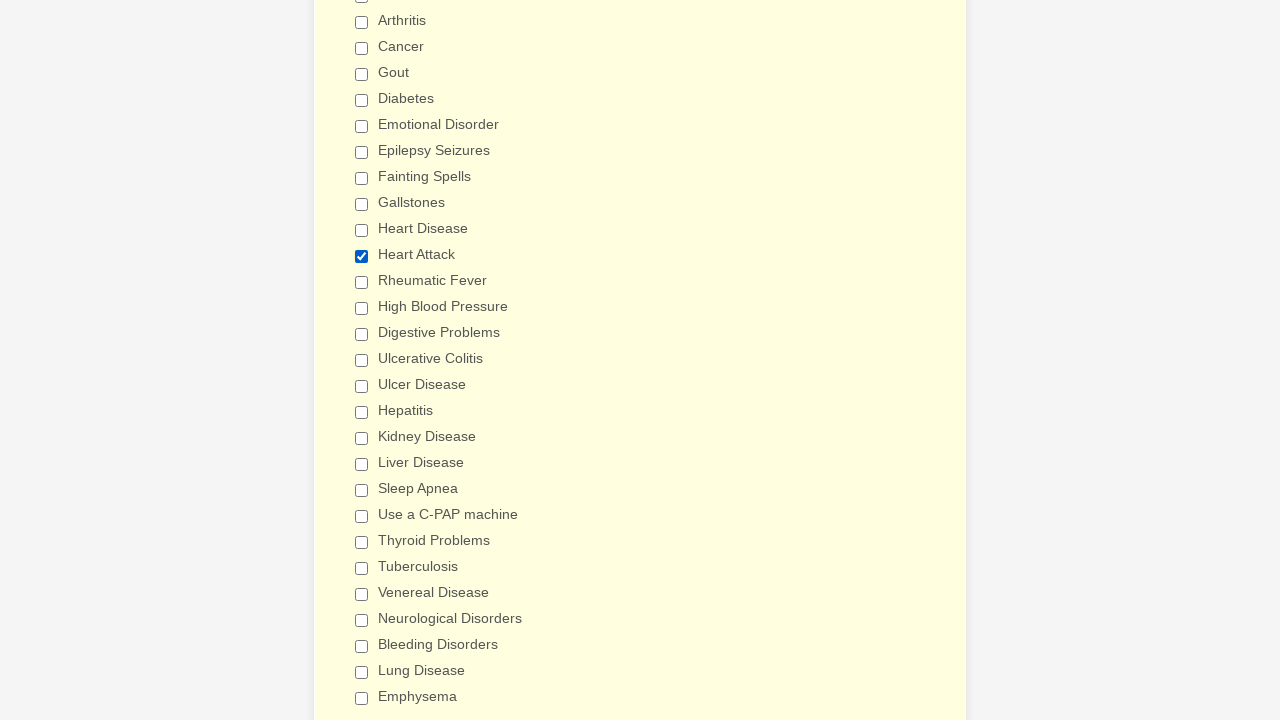

Verified 'Ulcerative Colitis' checkbox is not selected
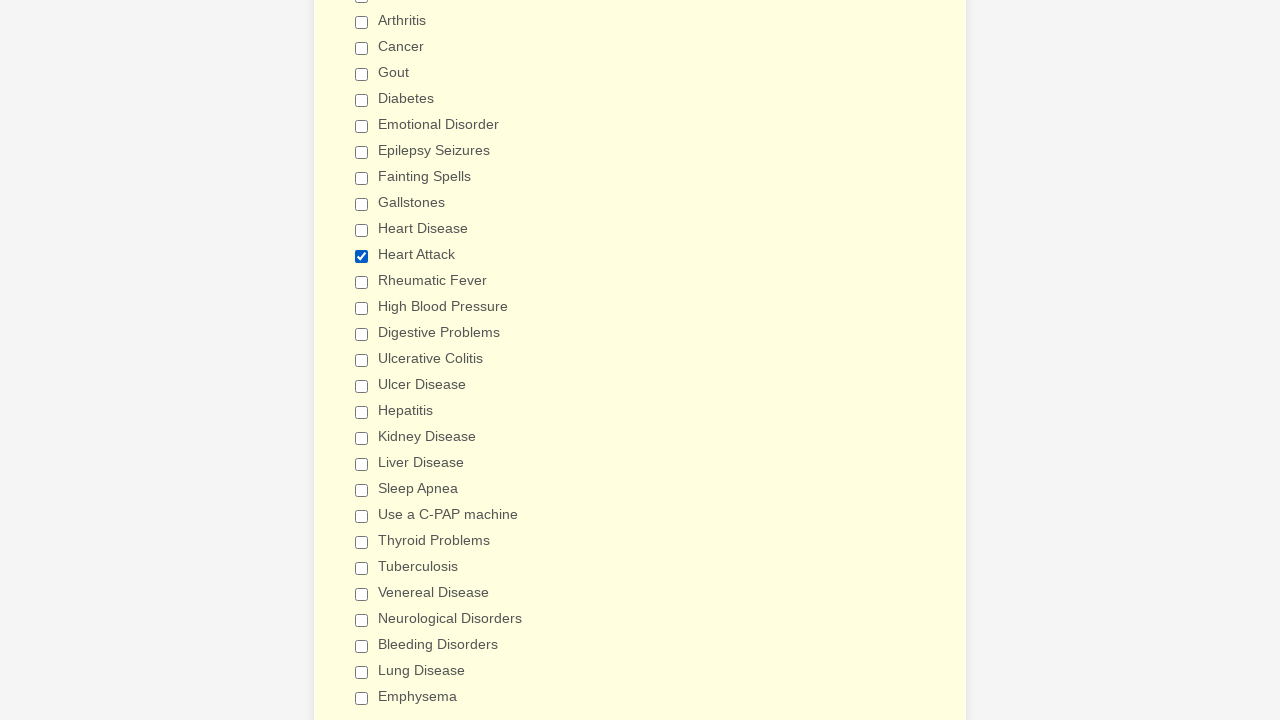

Verified 'Ulcer Disease' checkbox is not selected
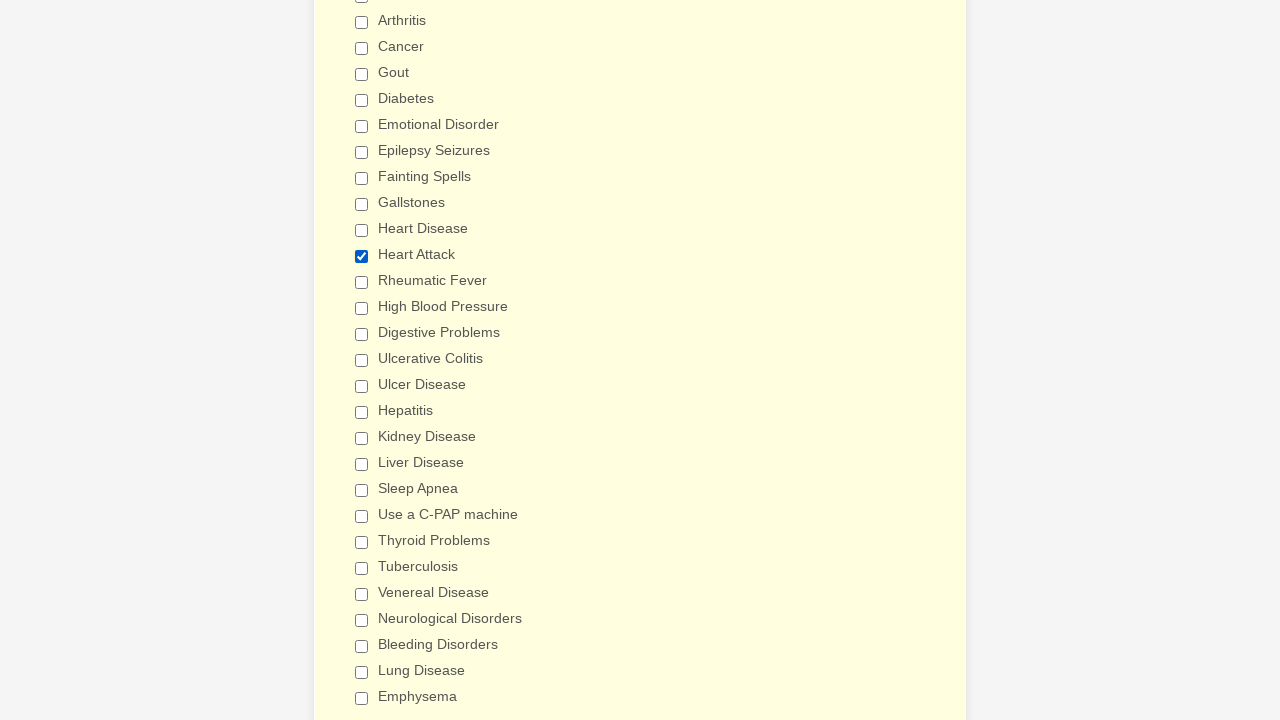

Verified 'Hepatitis' checkbox is not selected
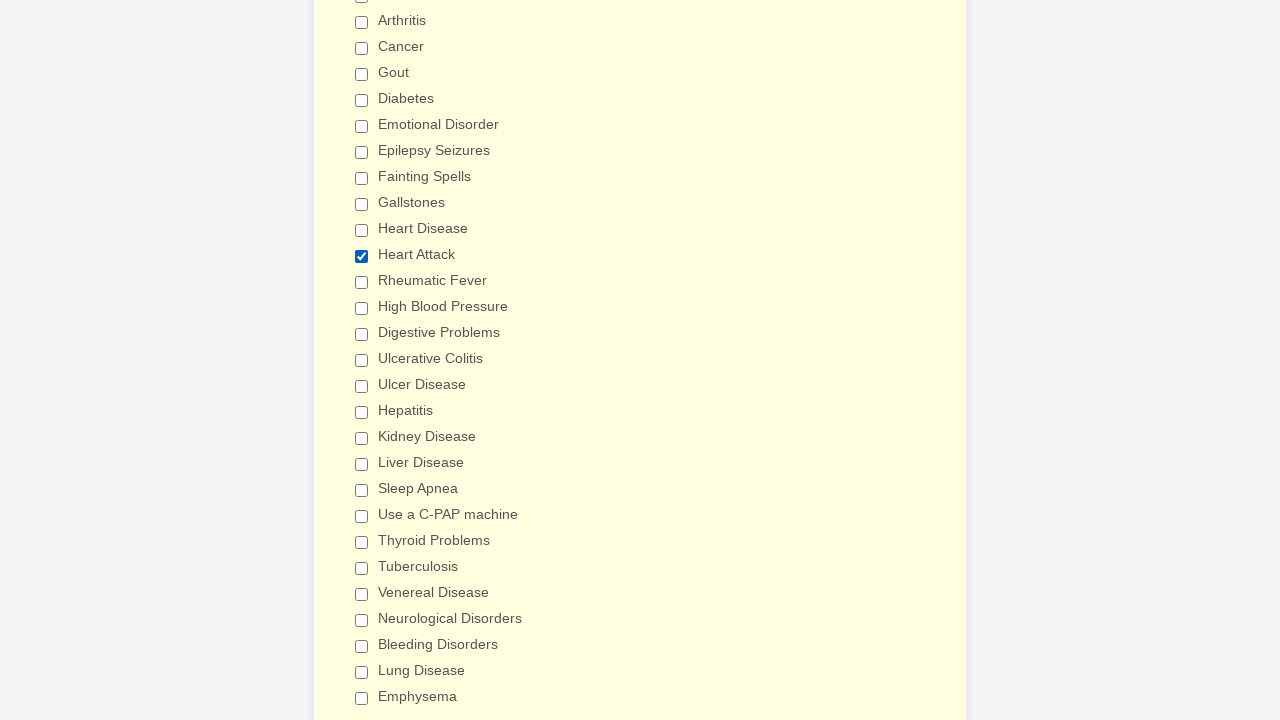

Verified 'Kidney Disease' checkbox is not selected
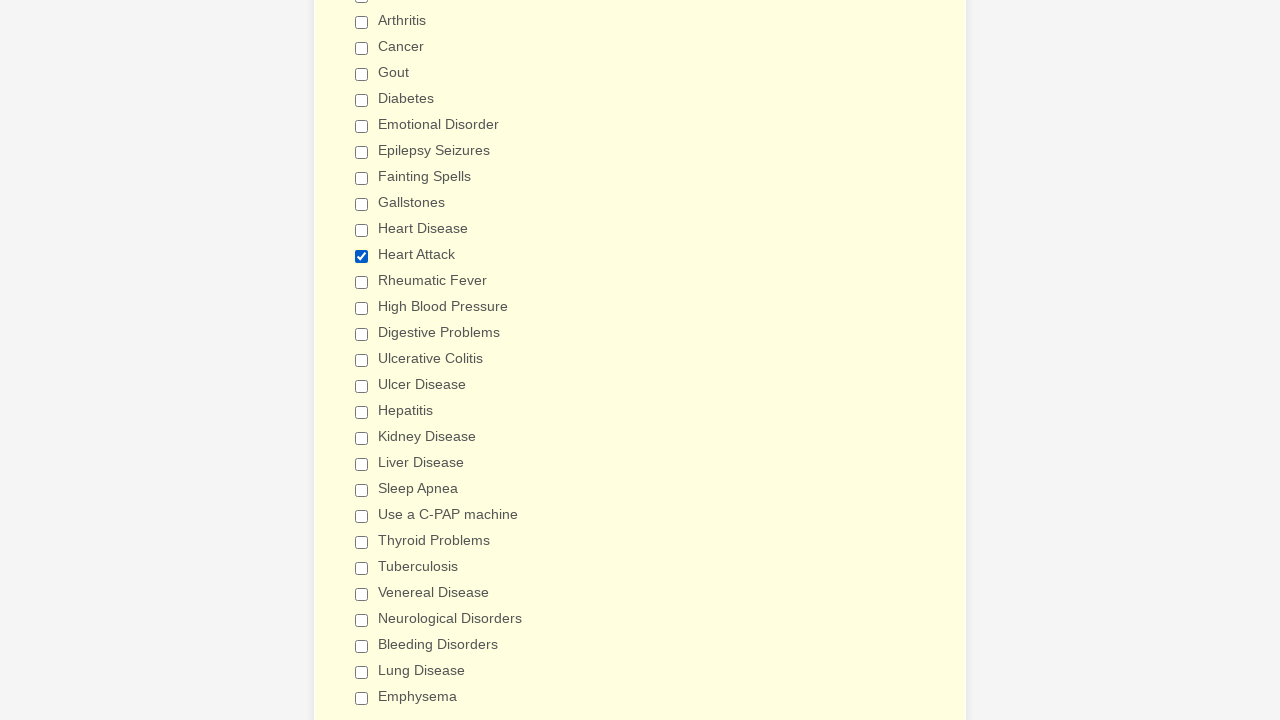

Verified 'Liver Disease' checkbox is not selected
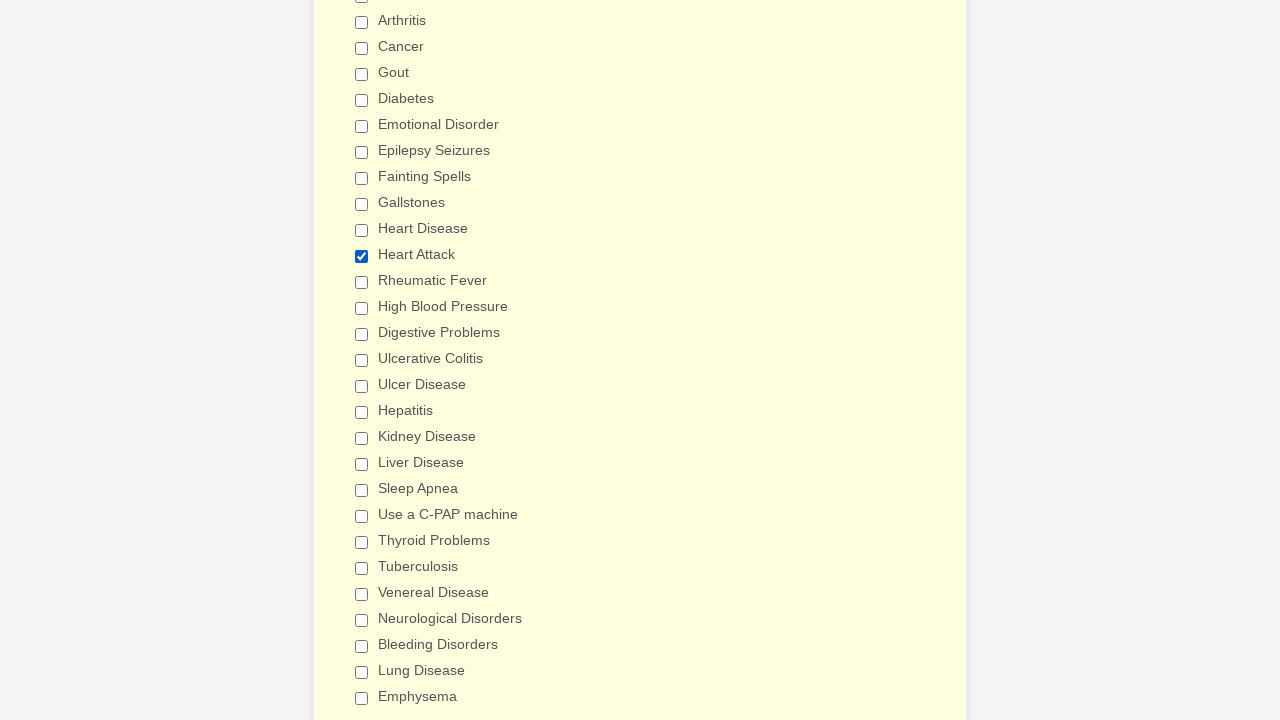

Verified 'Sleep Apnea' checkbox is not selected
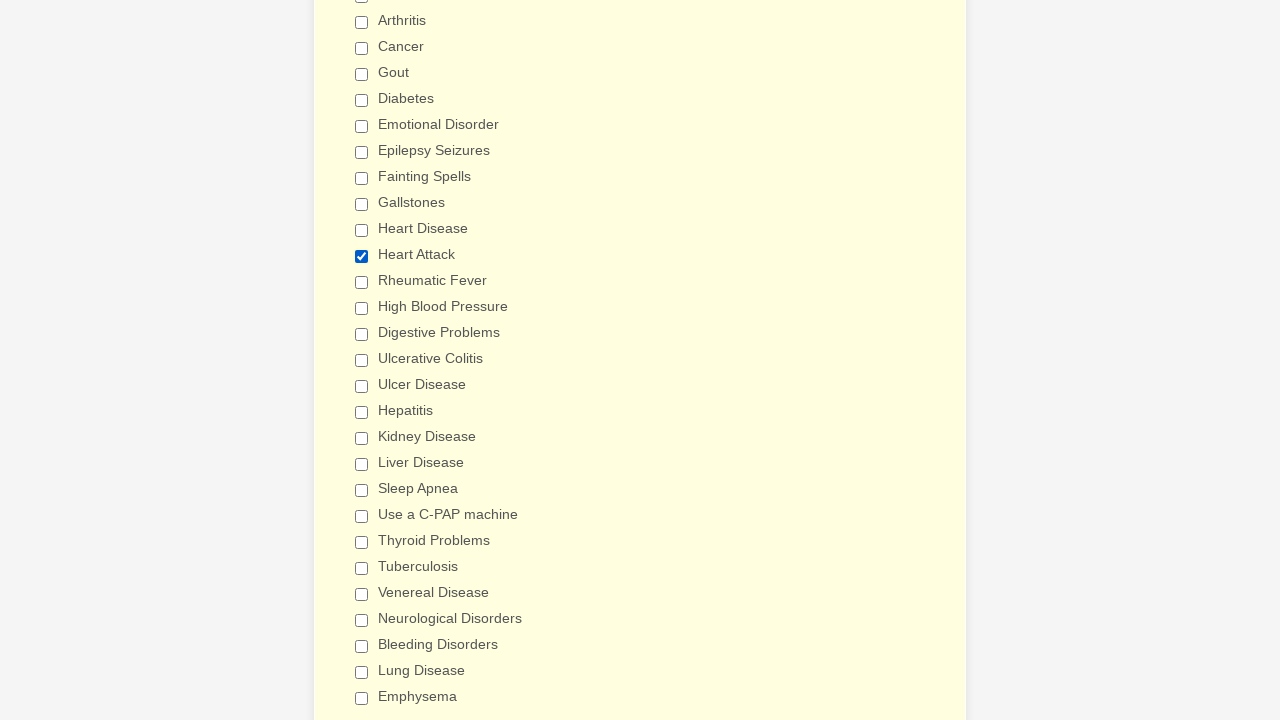

Verified 'Use a C-PAP machine' checkbox is not selected
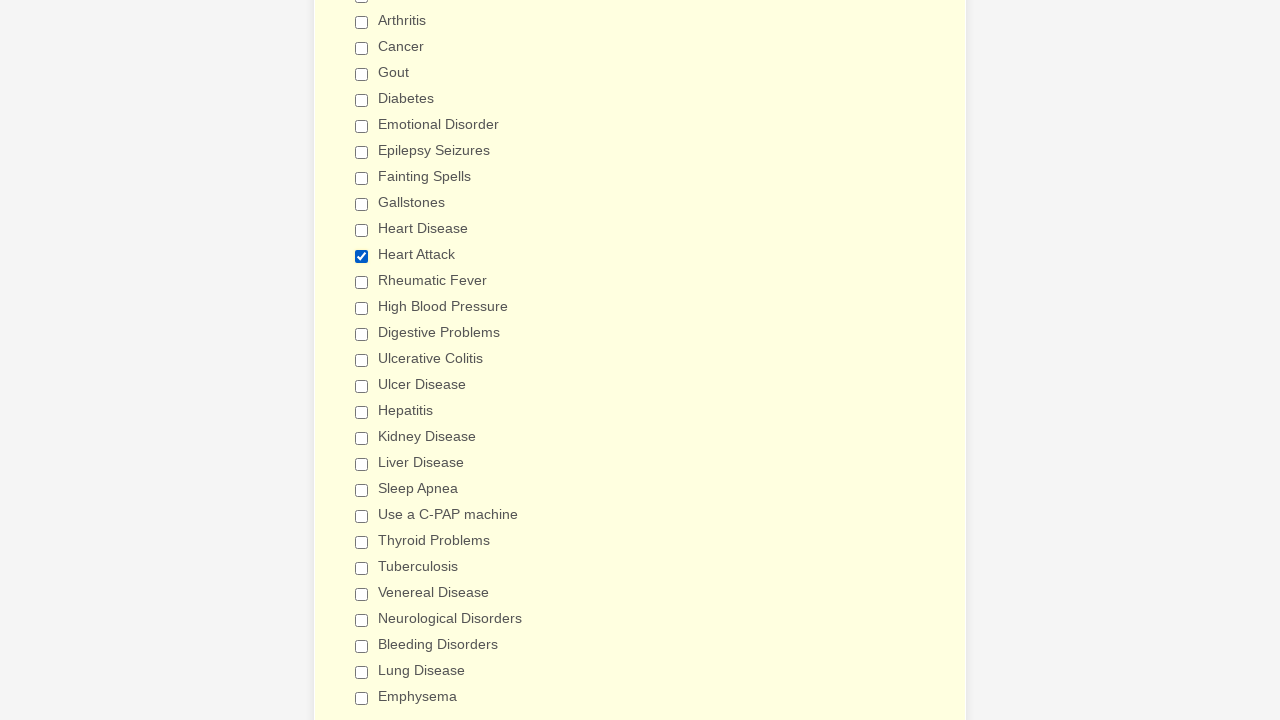

Verified 'Thyroid Problems' checkbox is not selected
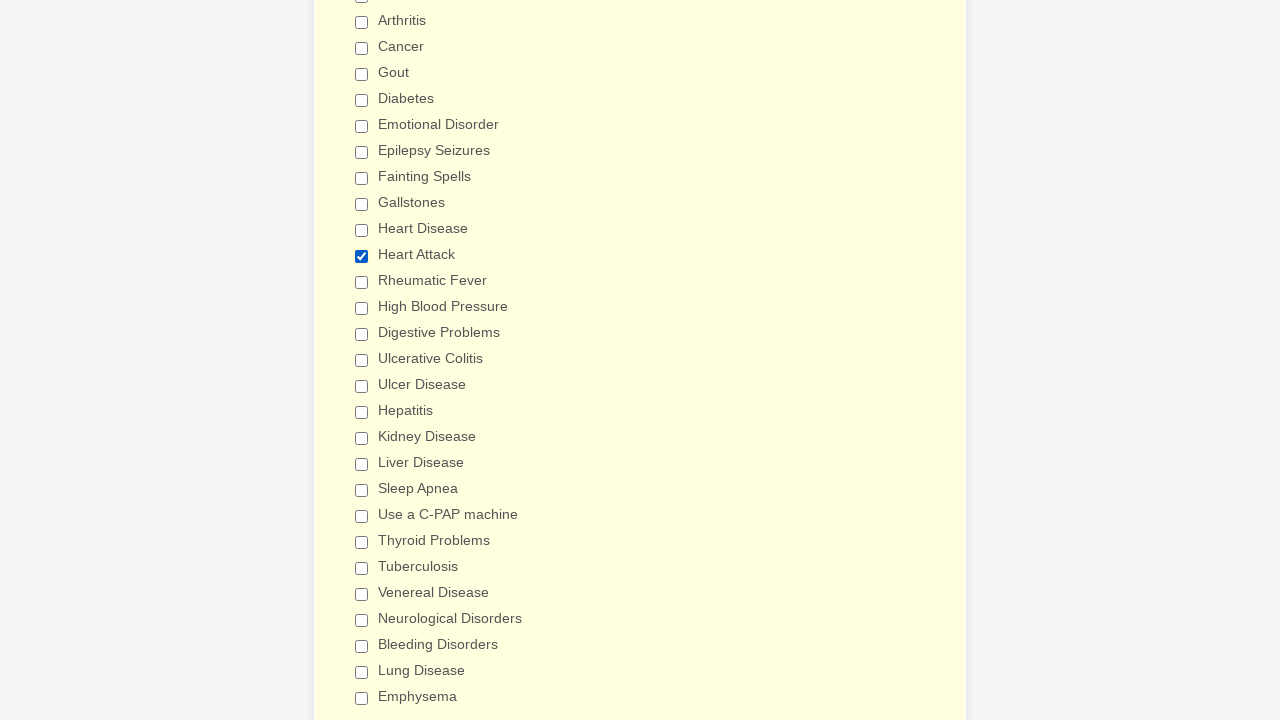

Verified 'Tuberculosis' checkbox is not selected
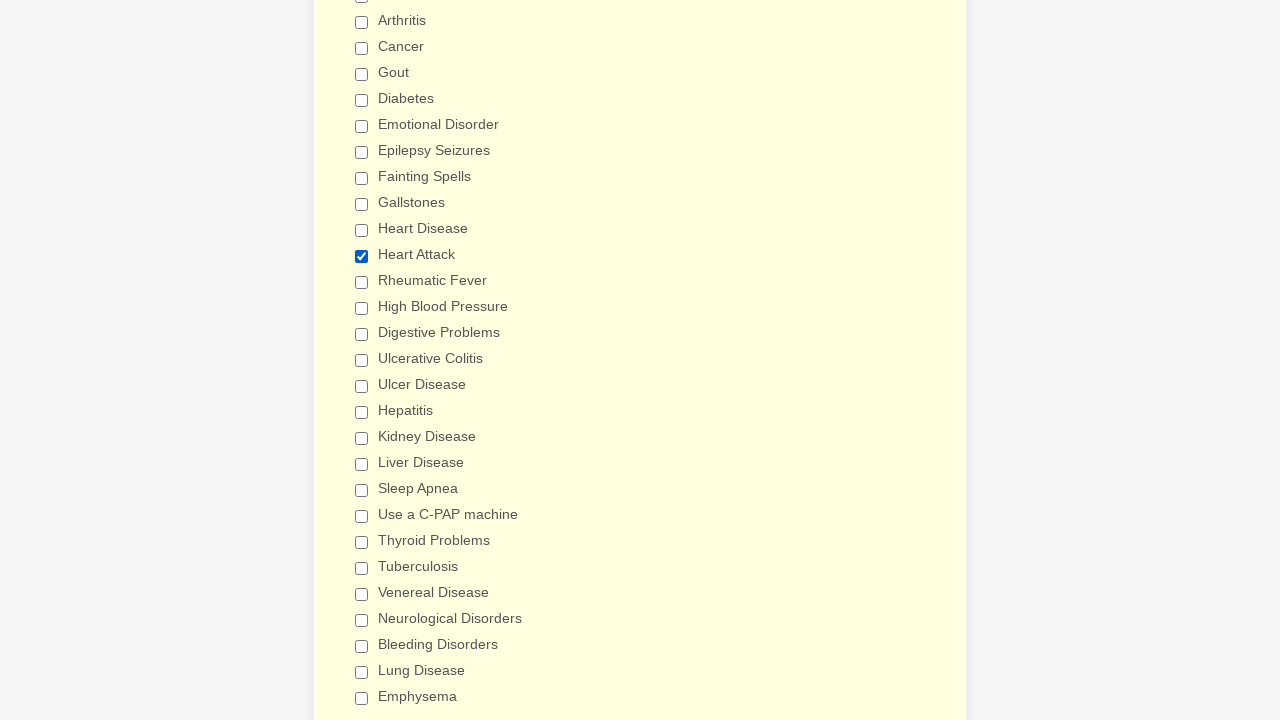

Verified 'Venereal Disease' checkbox is not selected
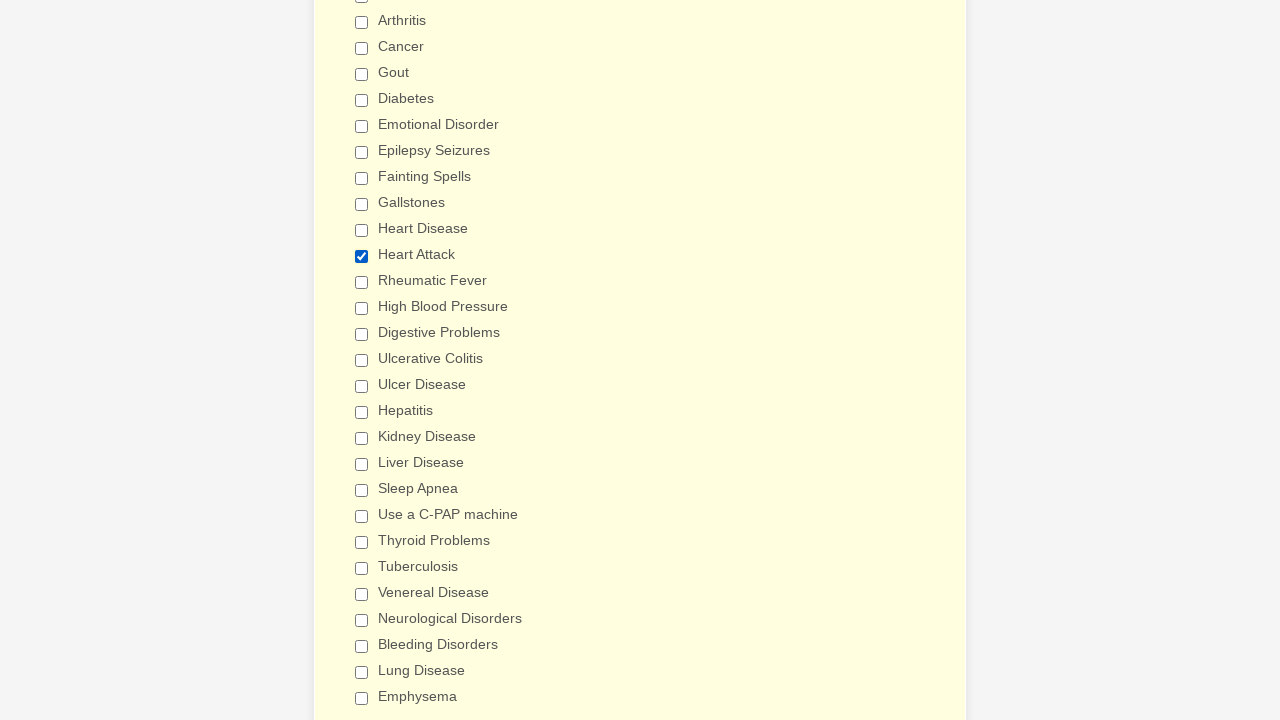

Verified 'Neurological Disorders' checkbox is not selected
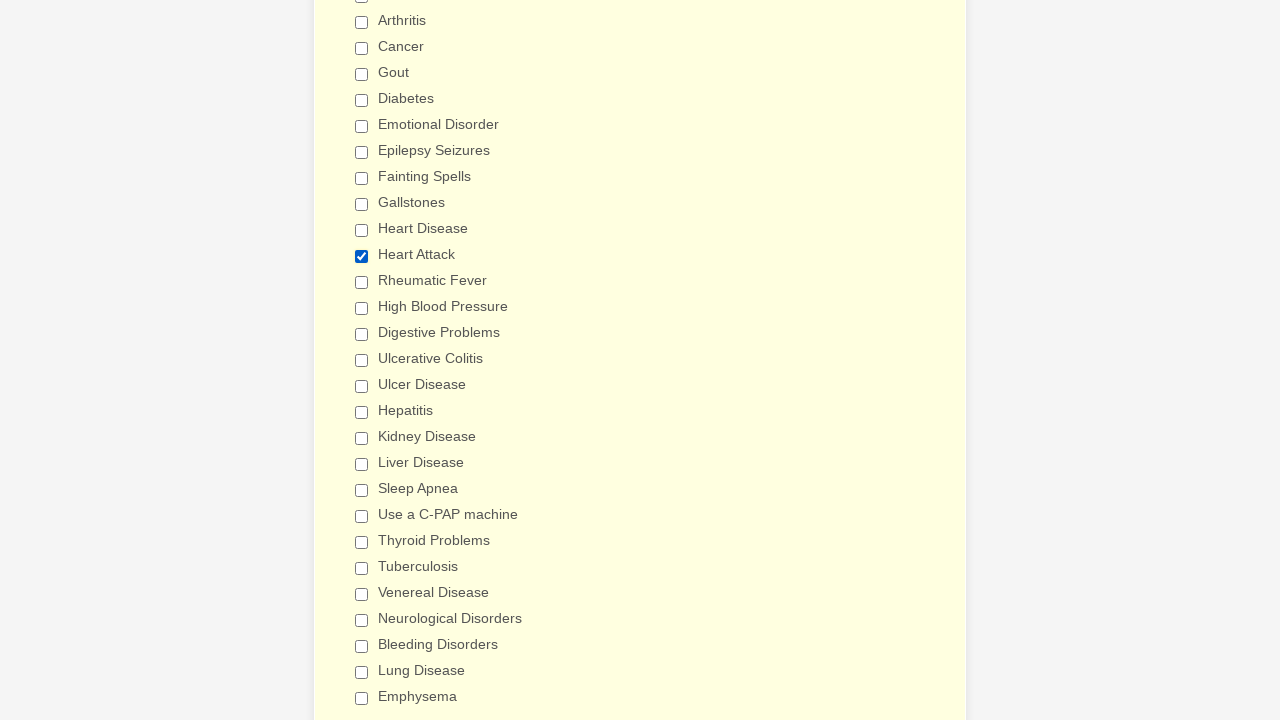

Verified 'Bleeding Disorders' checkbox is not selected
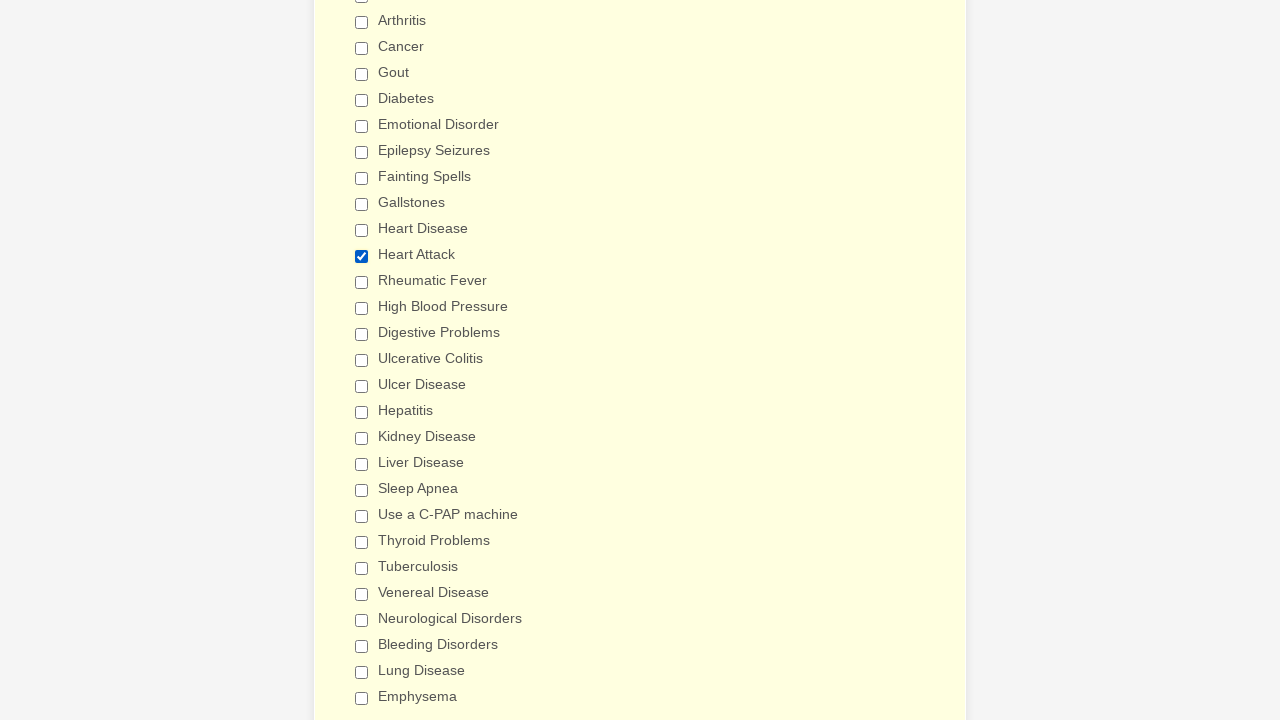

Verified 'Lung Disease' checkbox is not selected
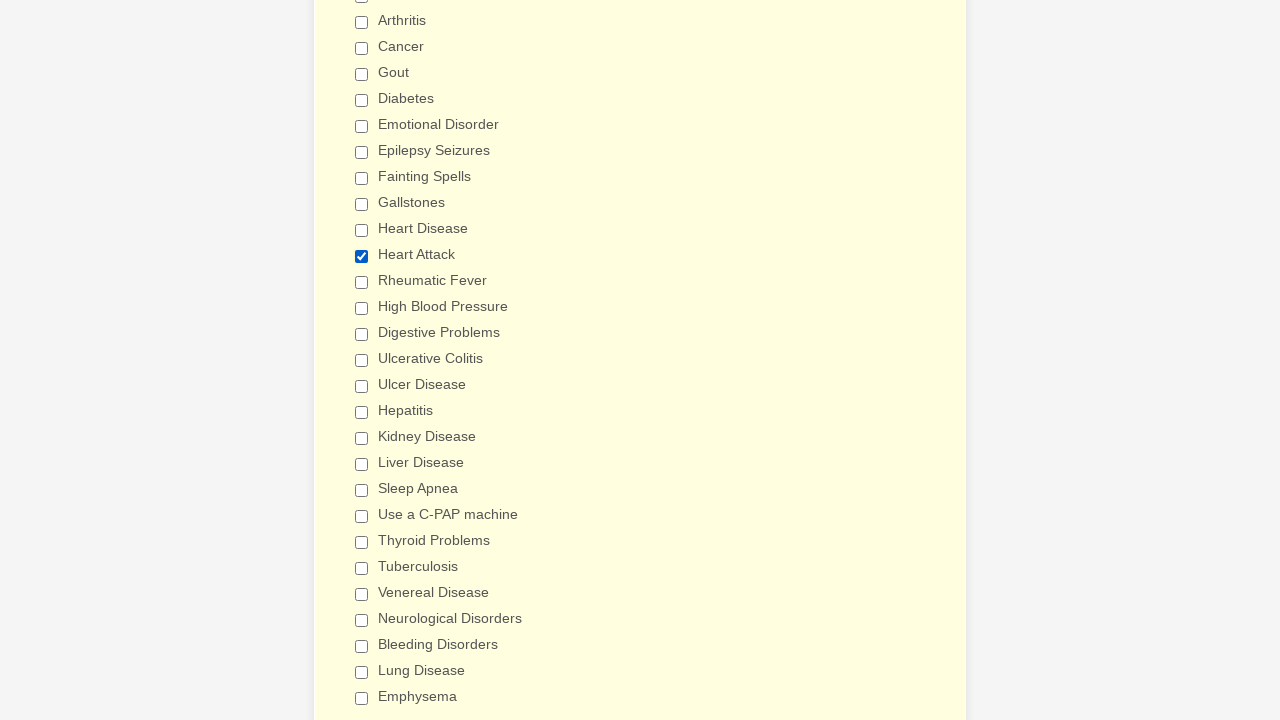

Verified 'Emphysema' checkbox is not selected
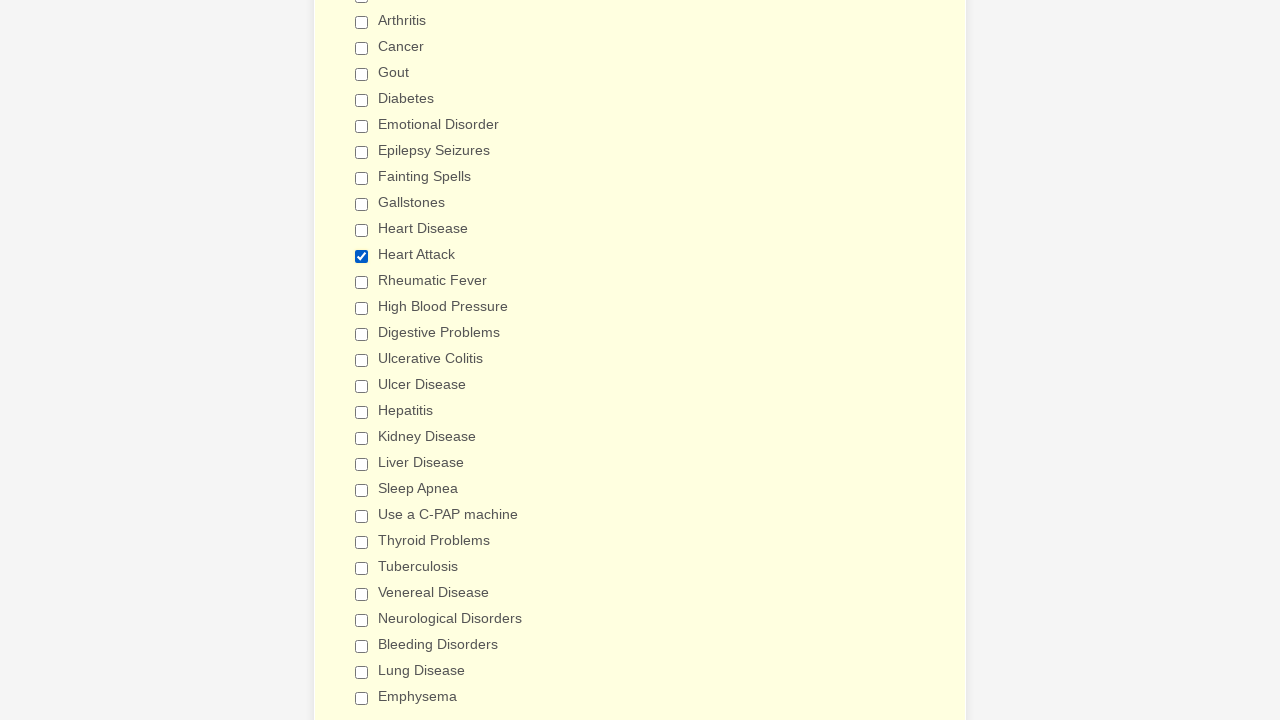

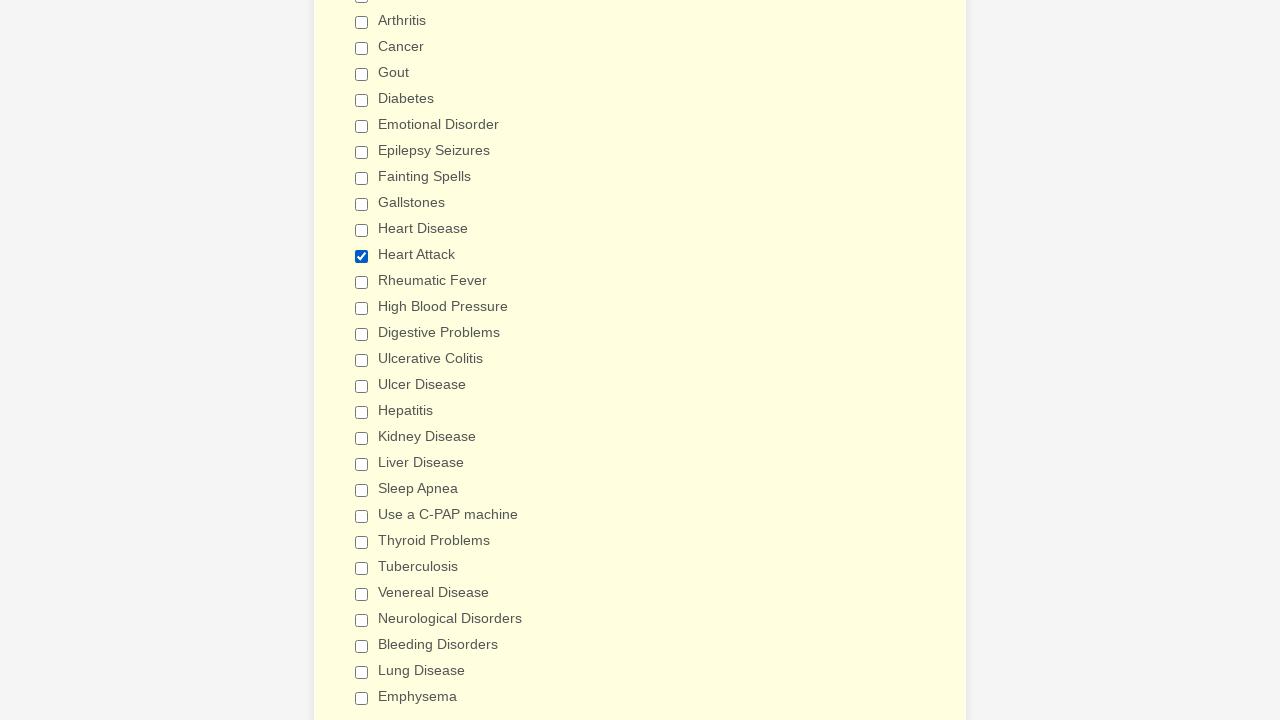